Tests a large form by filling all input fields with test data and clicking the submit button

Starting URL: http://suninjuly.github.io/huge_form.html

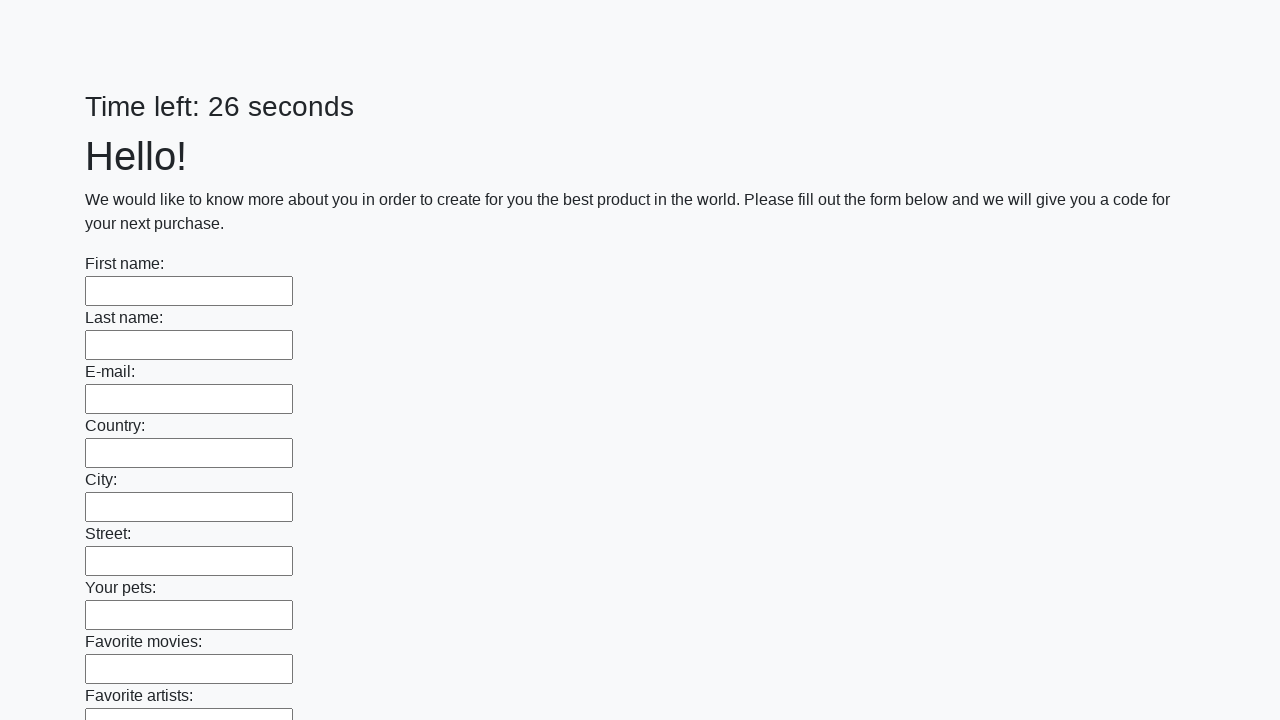

Located all input elements on the huge form
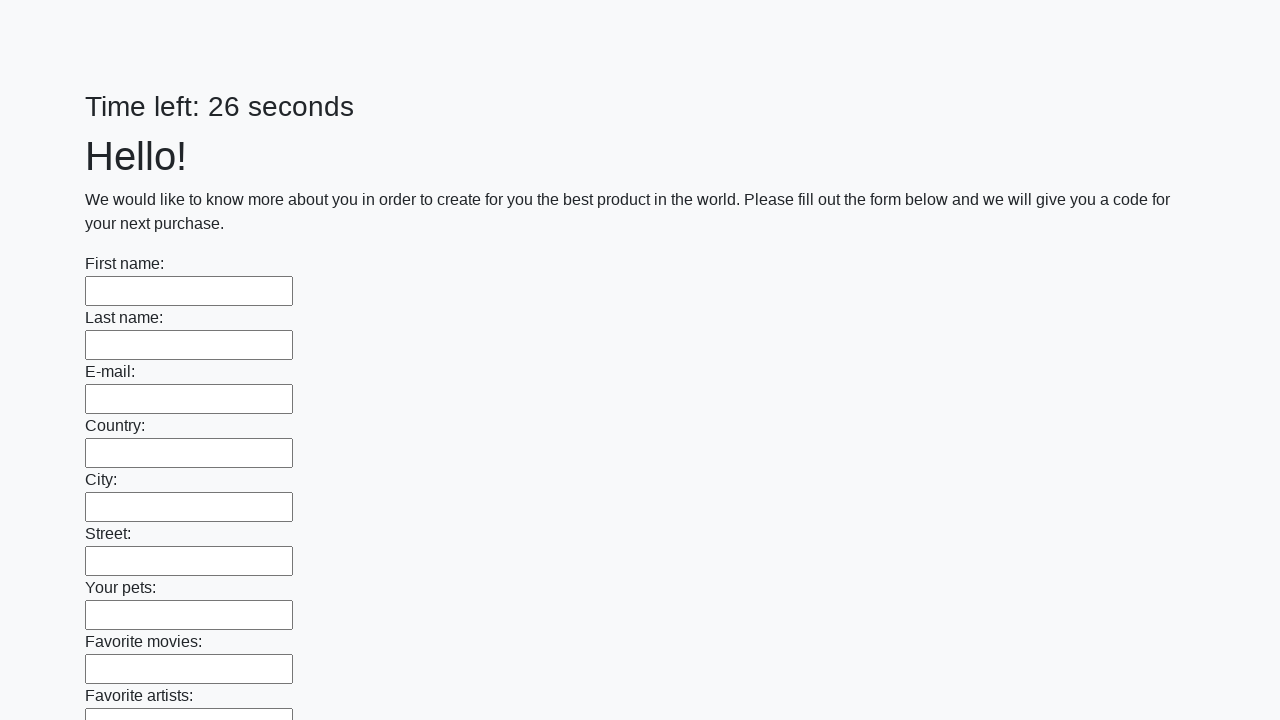

Filled an input field with 'test' data on input >> nth=0
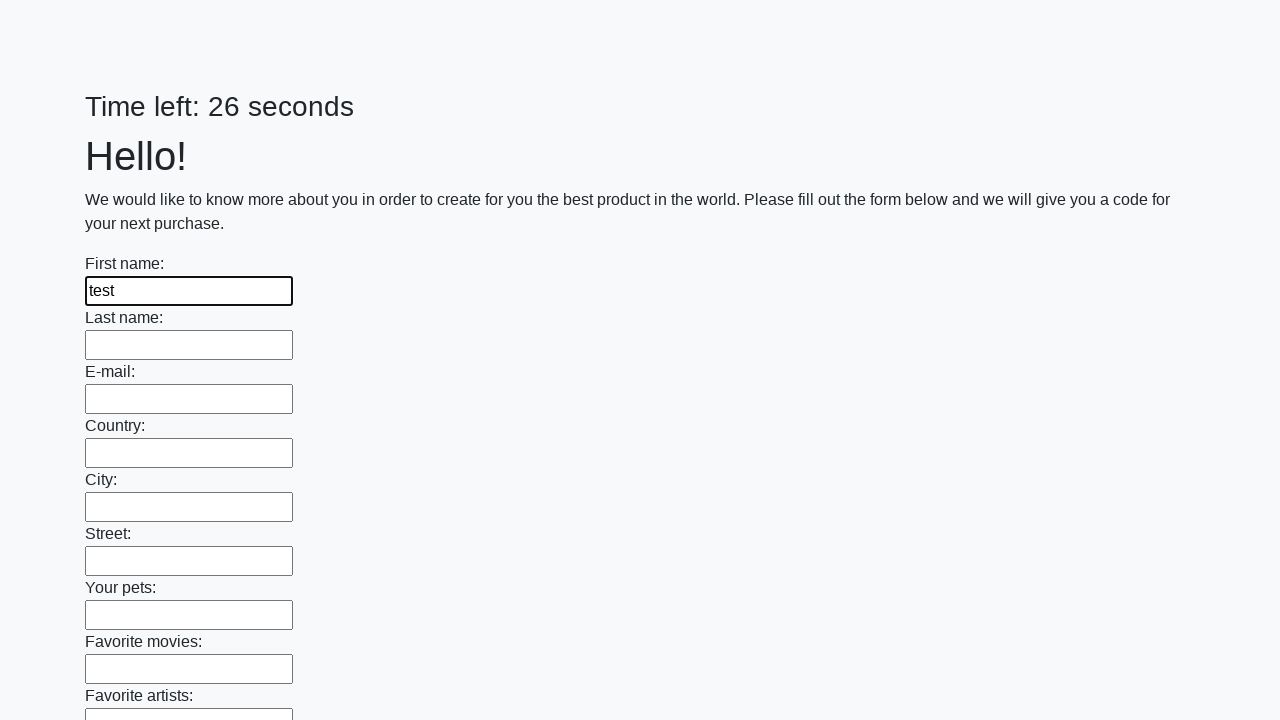

Filled an input field with 'test' data on input >> nth=1
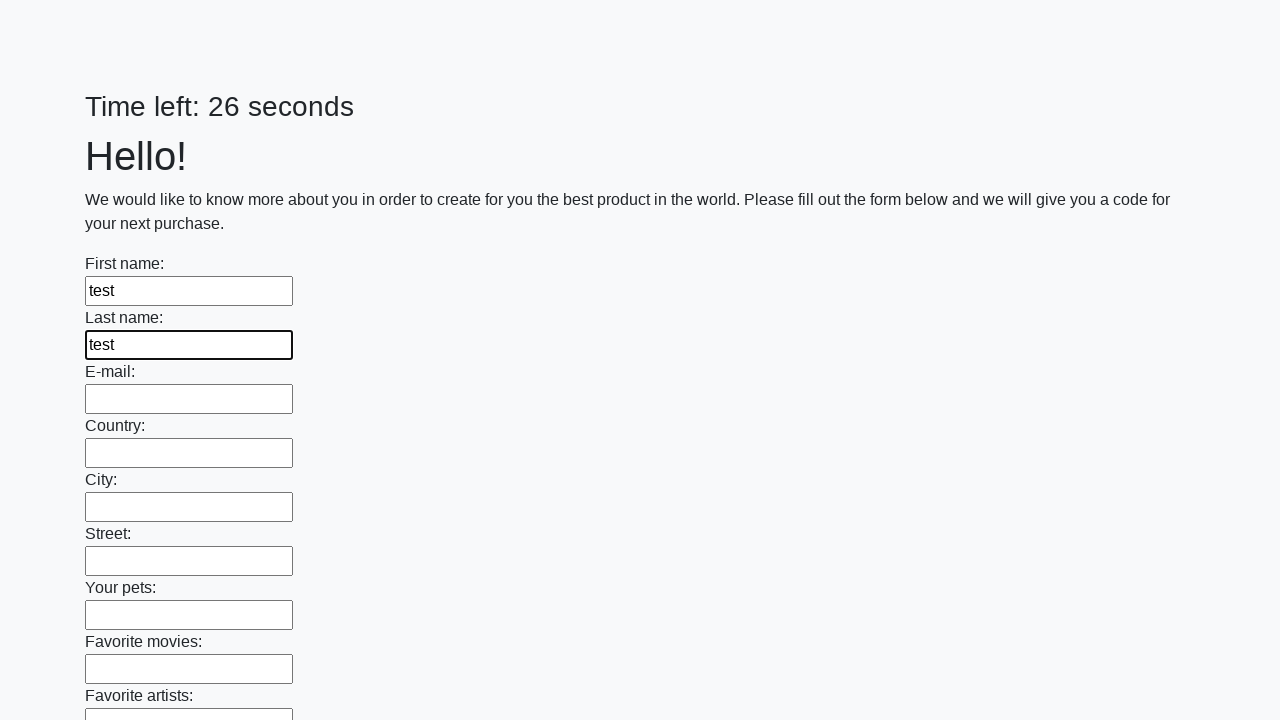

Filled an input field with 'test' data on input >> nth=2
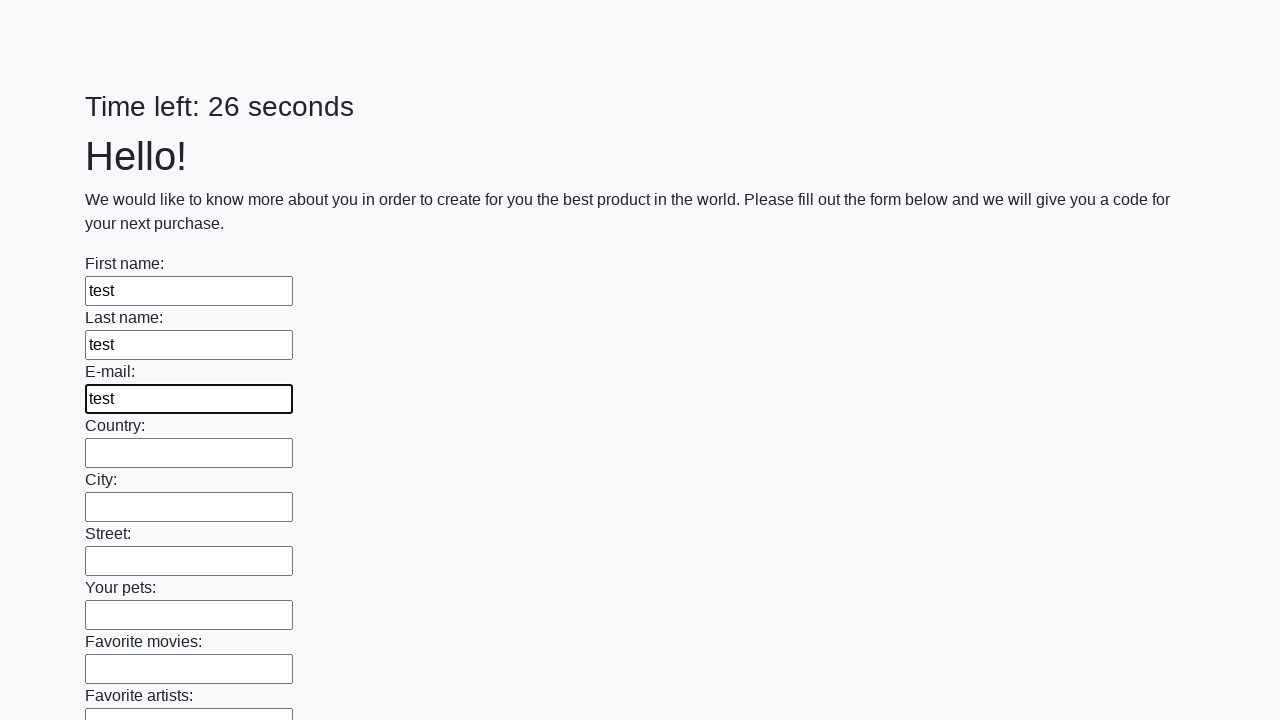

Filled an input field with 'test' data on input >> nth=3
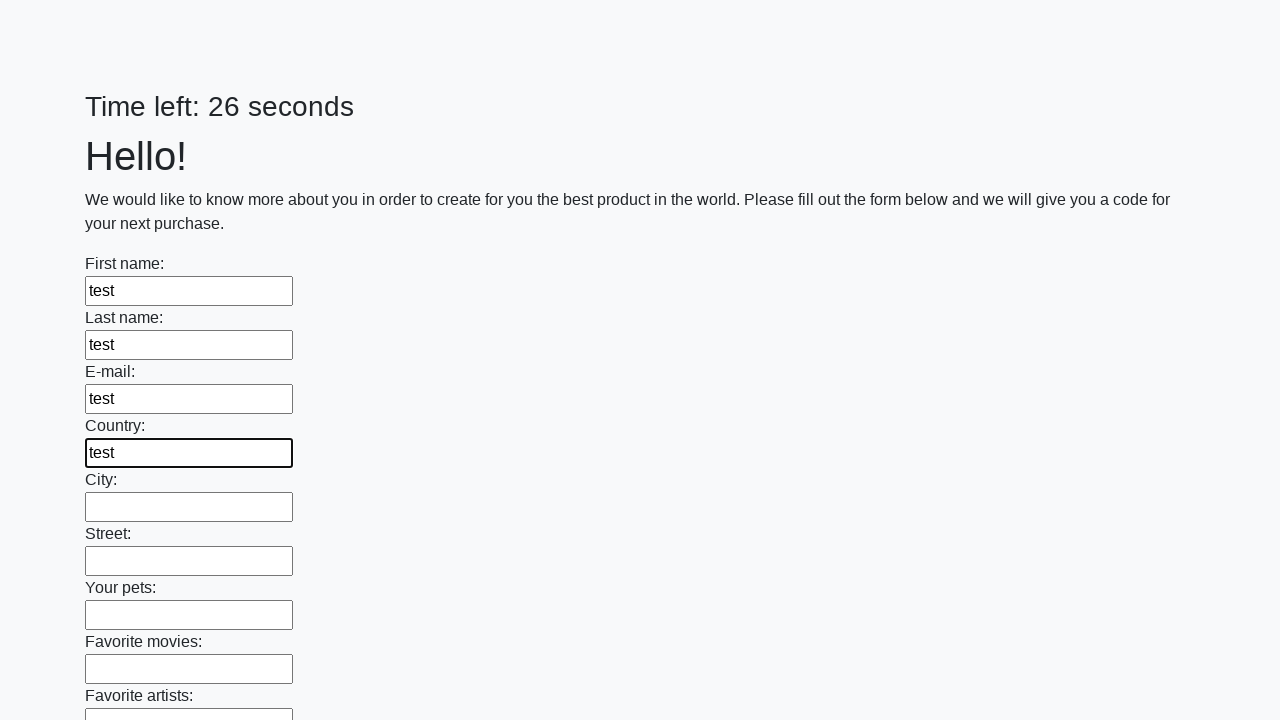

Filled an input field with 'test' data on input >> nth=4
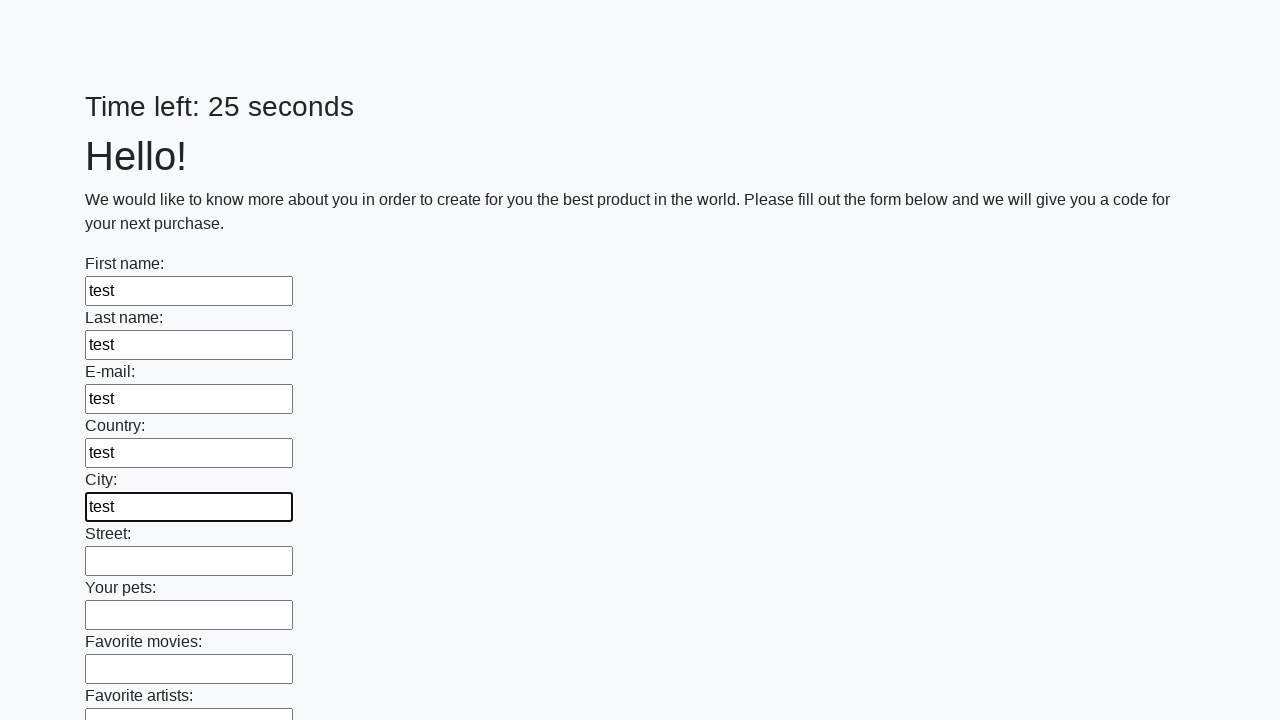

Filled an input field with 'test' data on input >> nth=5
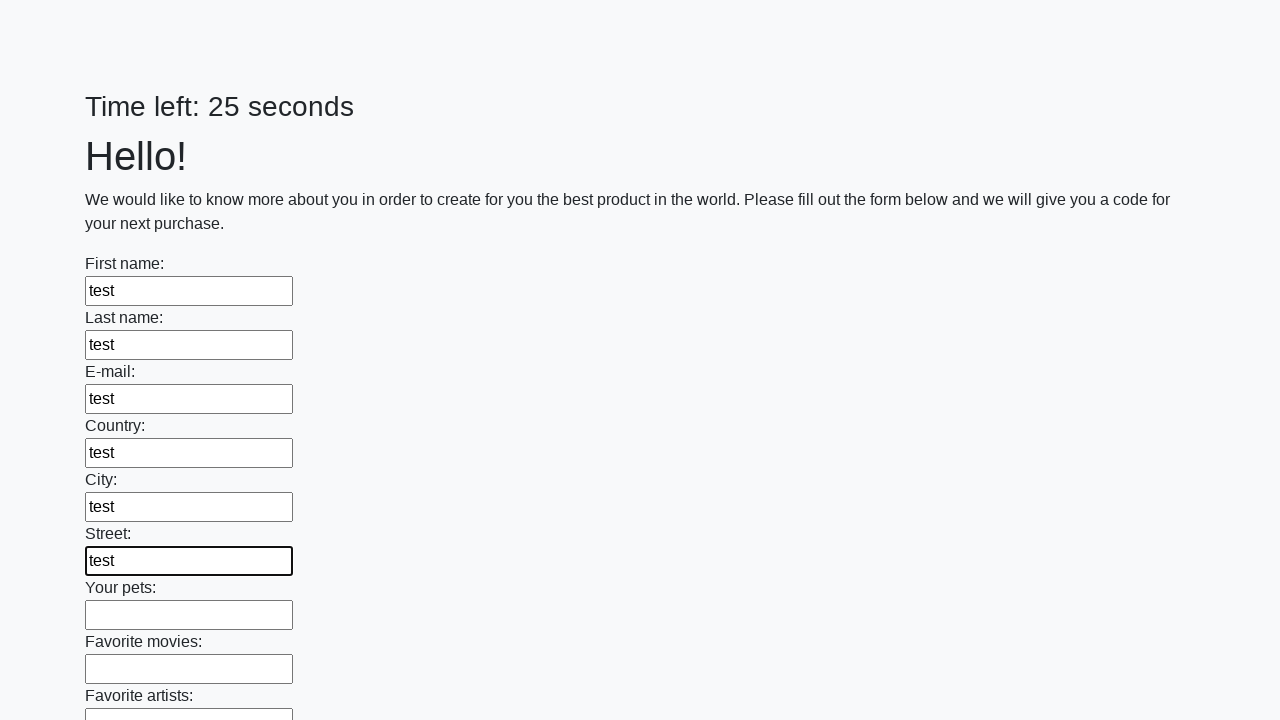

Filled an input field with 'test' data on input >> nth=6
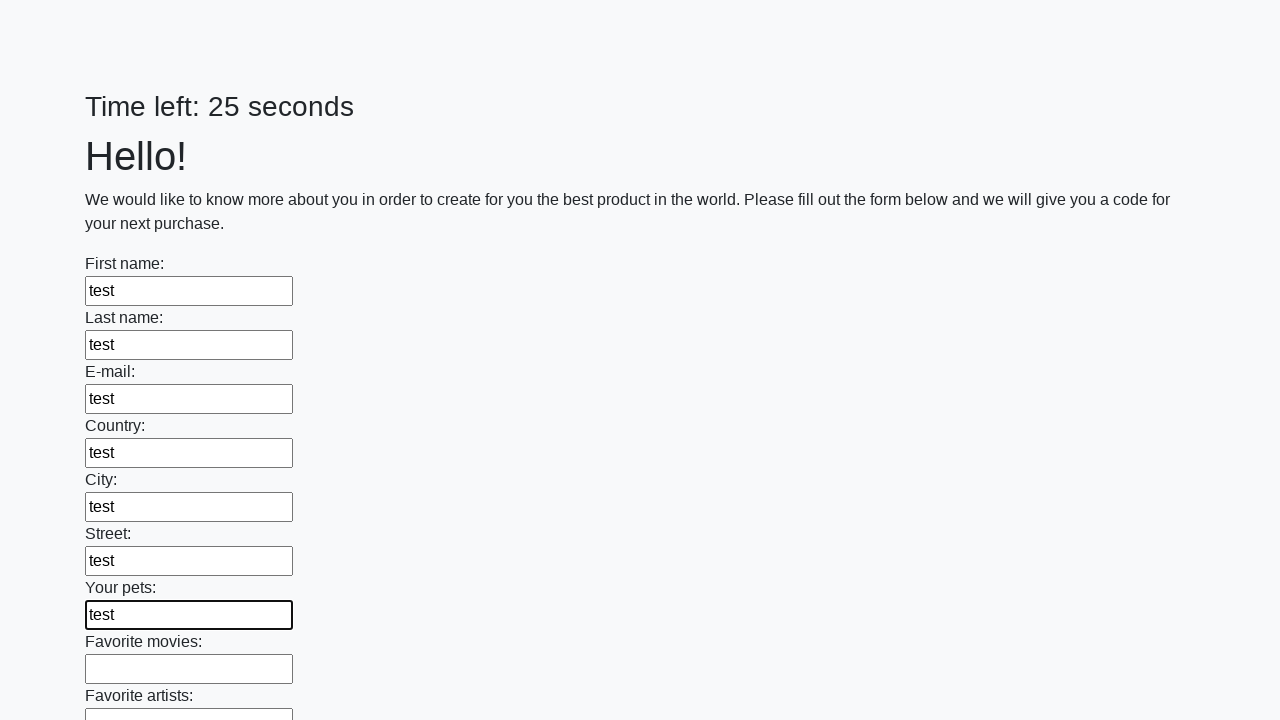

Filled an input field with 'test' data on input >> nth=7
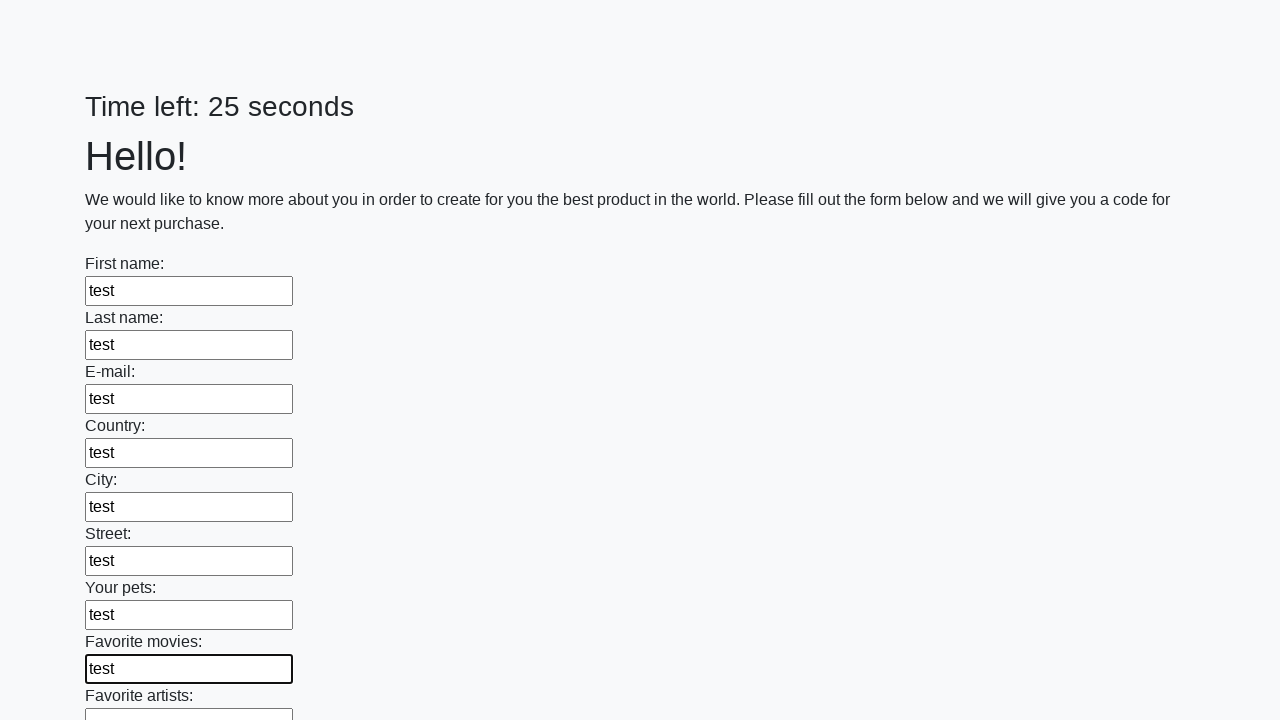

Filled an input field with 'test' data on input >> nth=8
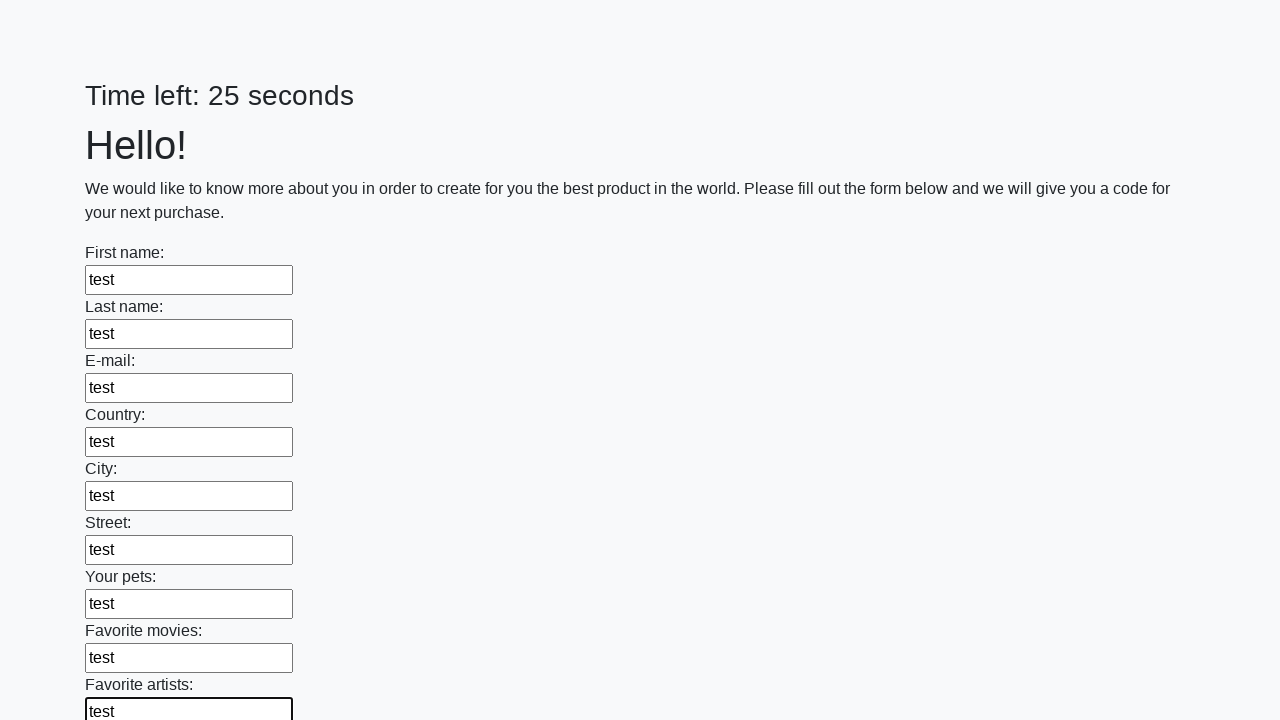

Filled an input field with 'test' data on input >> nth=9
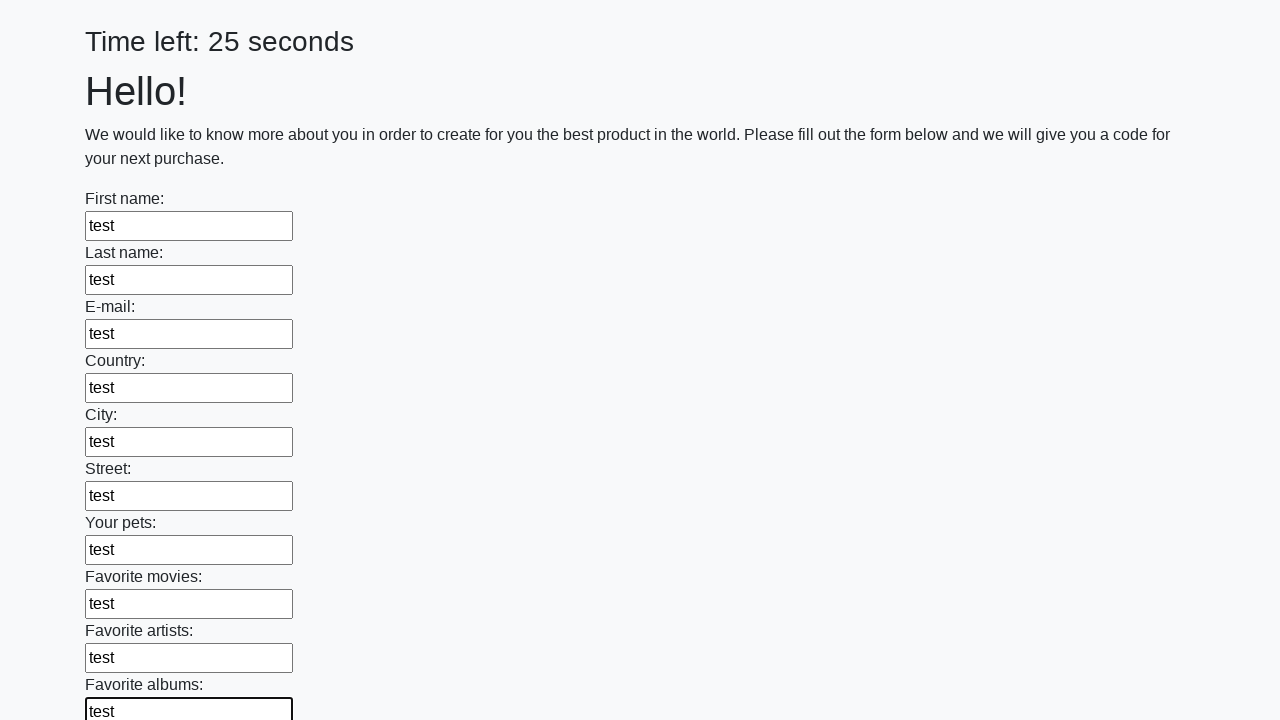

Filled an input field with 'test' data on input >> nth=10
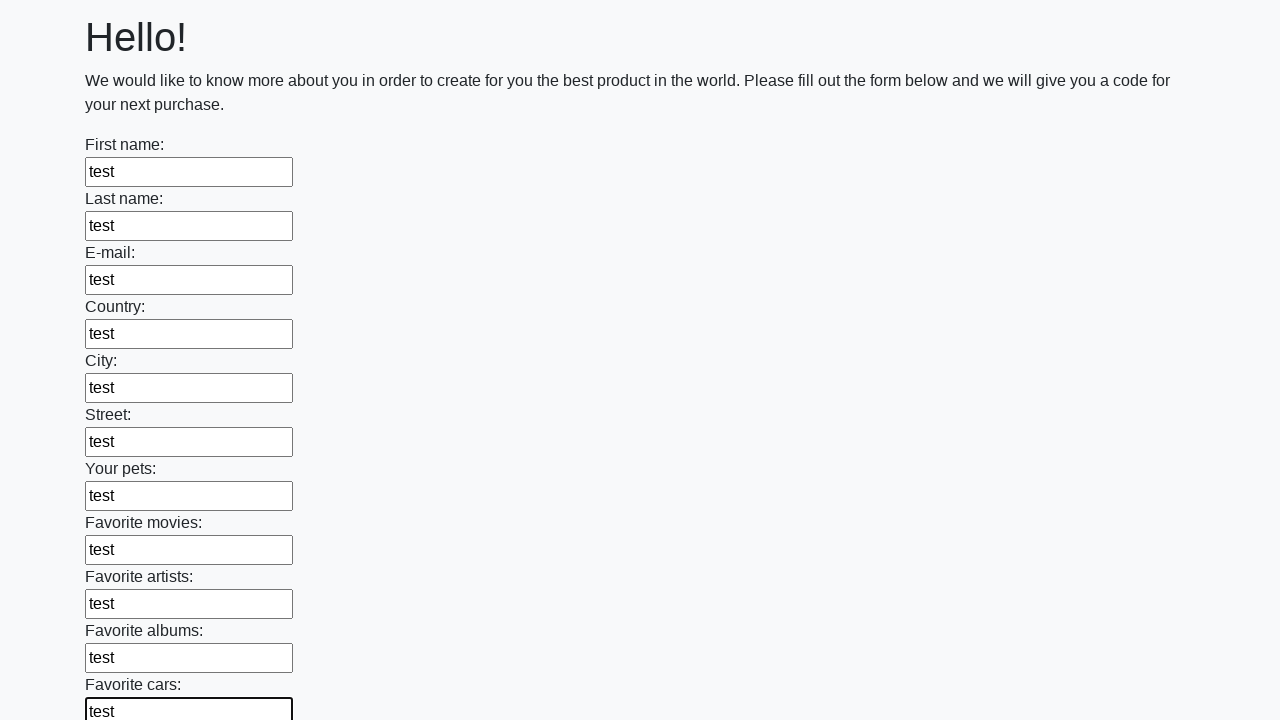

Filled an input field with 'test' data on input >> nth=11
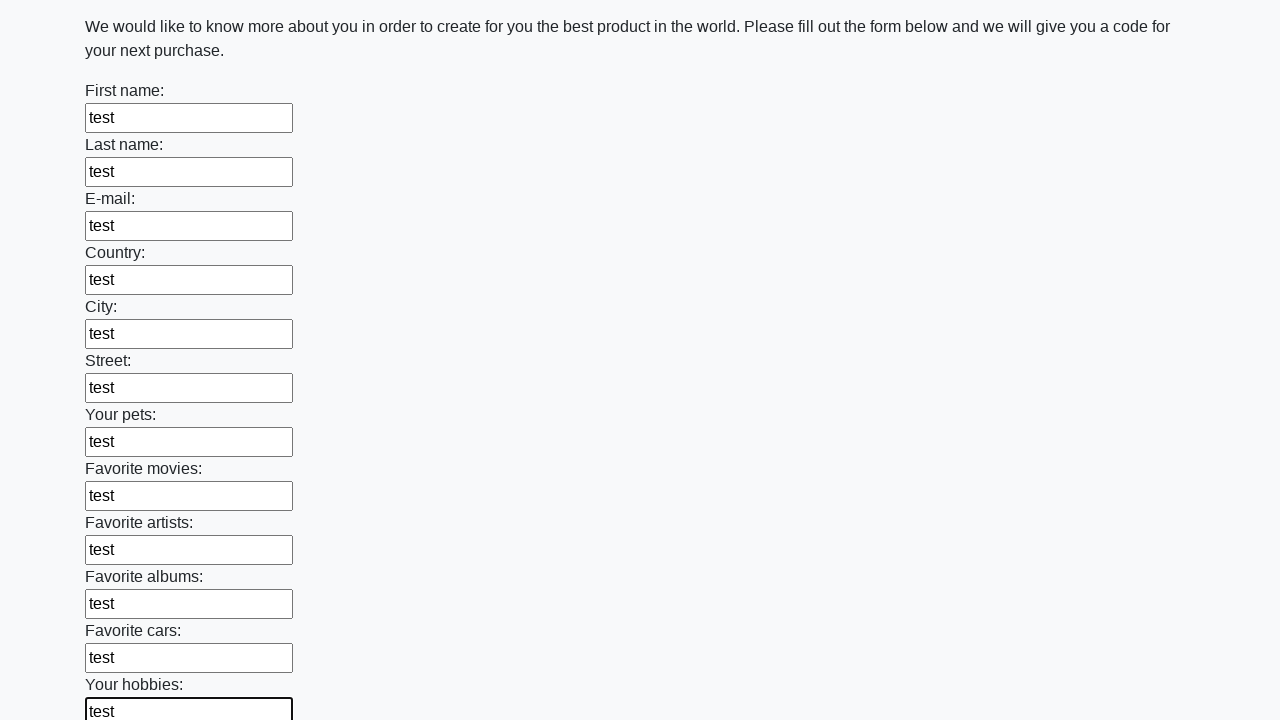

Filled an input field with 'test' data on input >> nth=12
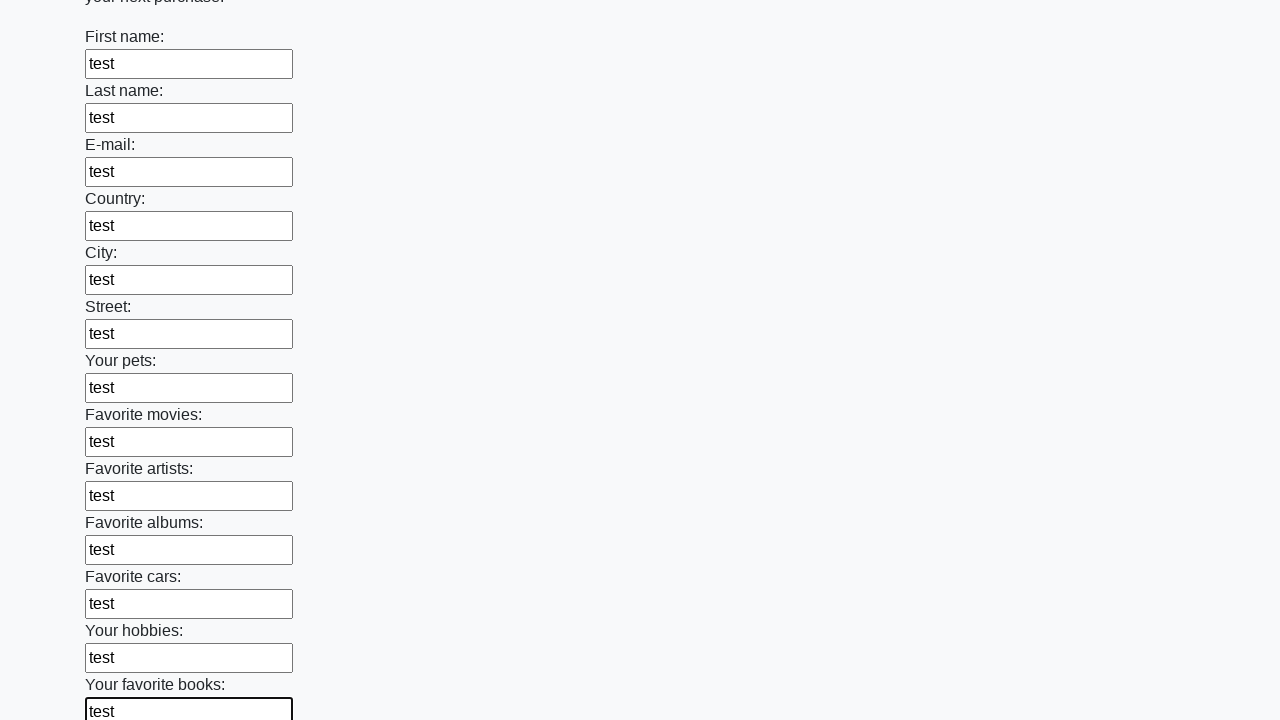

Filled an input field with 'test' data on input >> nth=13
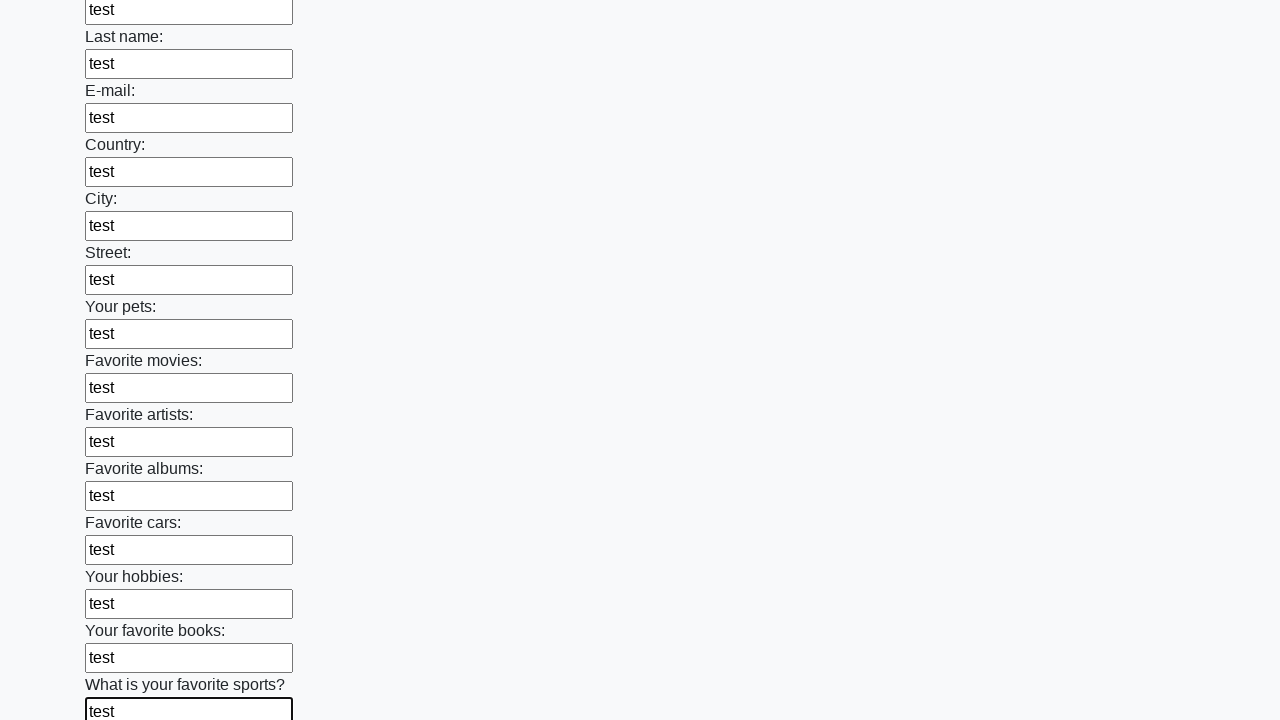

Filled an input field with 'test' data on input >> nth=14
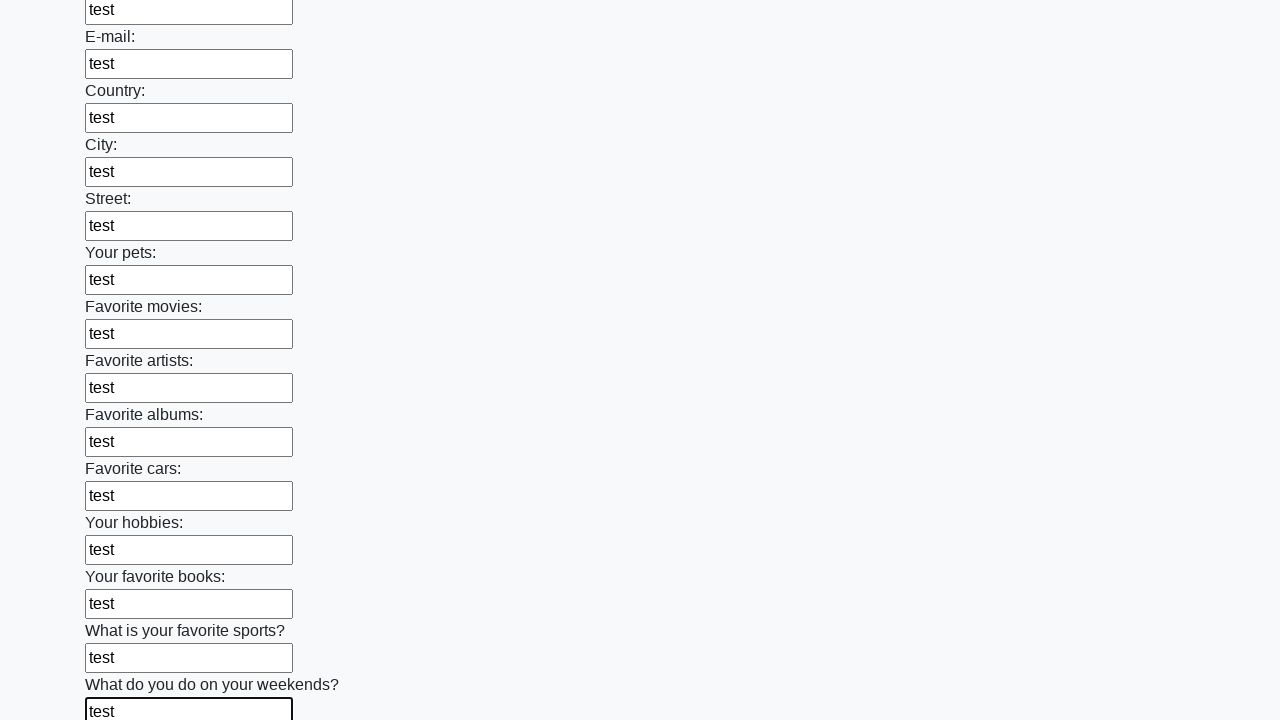

Filled an input field with 'test' data on input >> nth=15
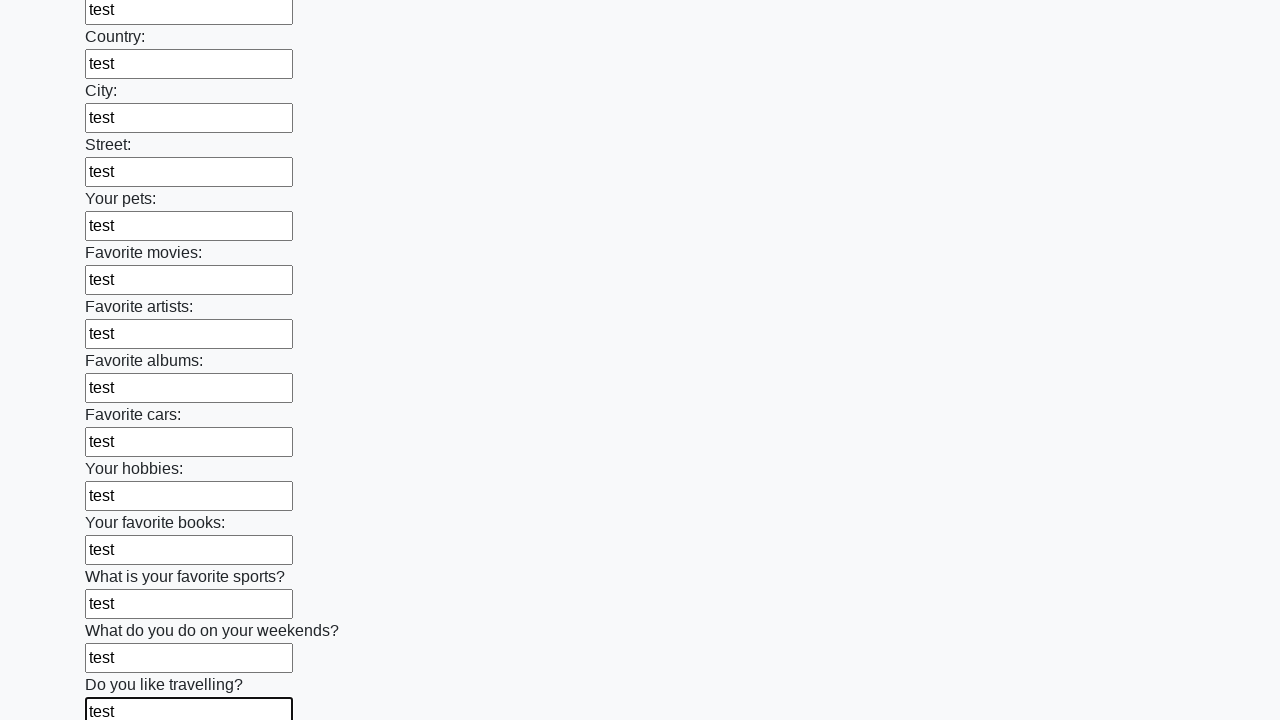

Filled an input field with 'test' data on input >> nth=16
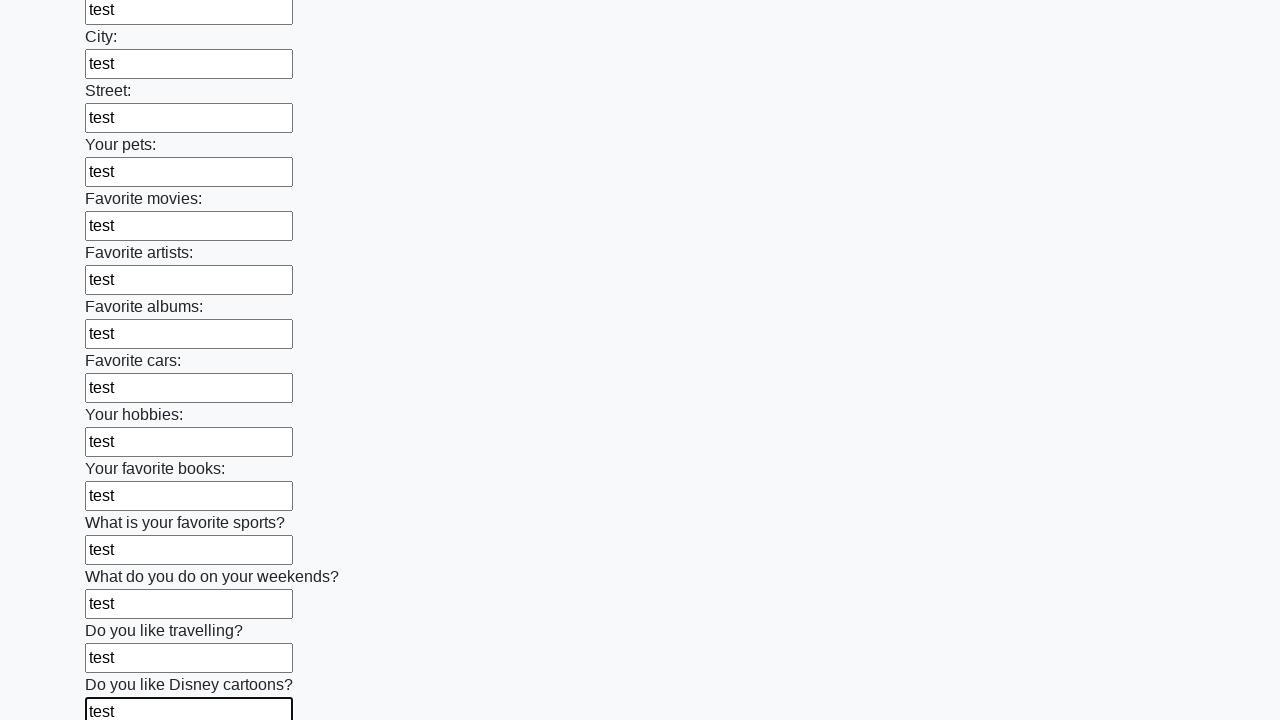

Filled an input field with 'test' data on input >> nth=17
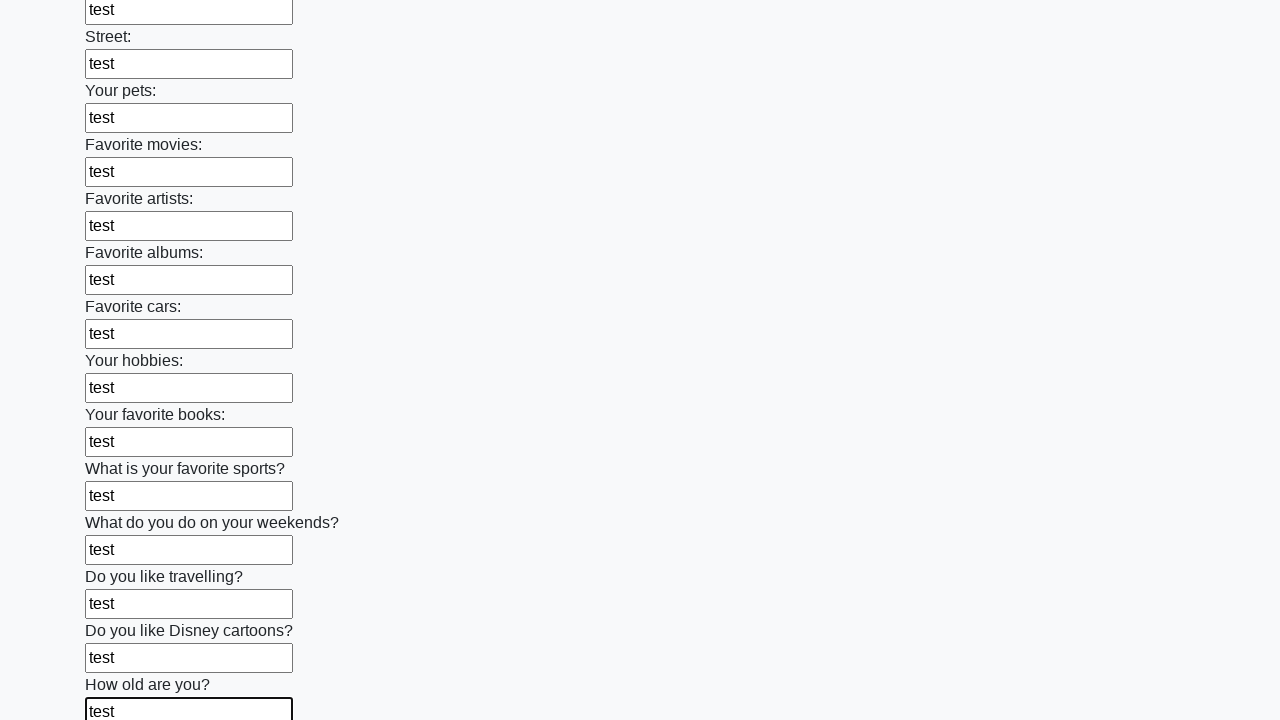

Filled an input field with 'test' data on input >> nth=18
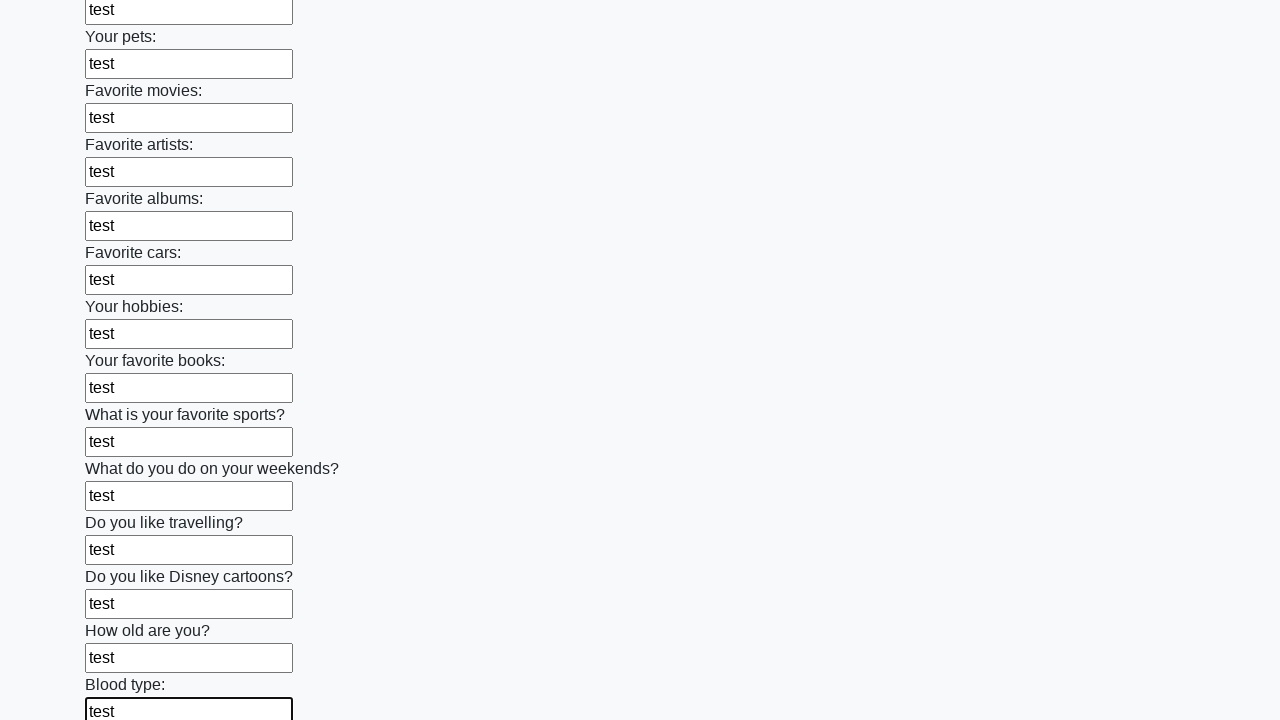

Filled an input field with 'test' data on input >> nth=19
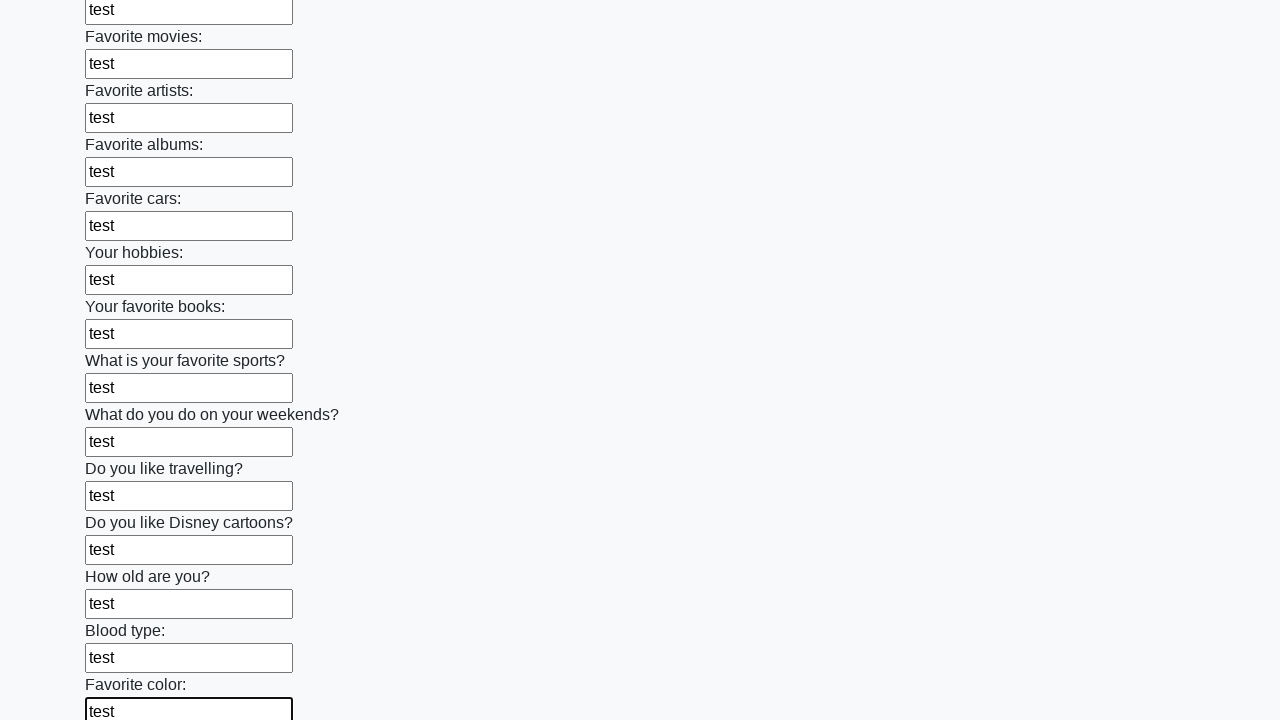

Filled an input field with 'test' data on input >> nth=20
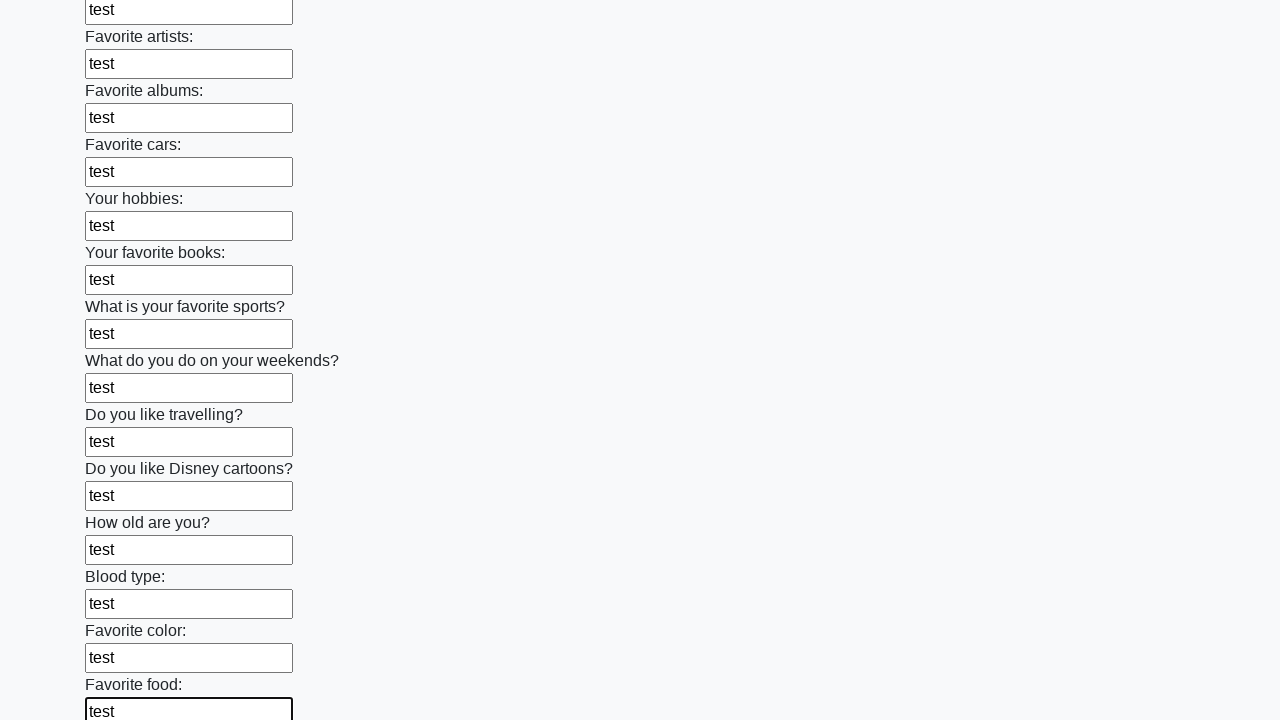

Filled an input field with 'test' data on input >> nth=21
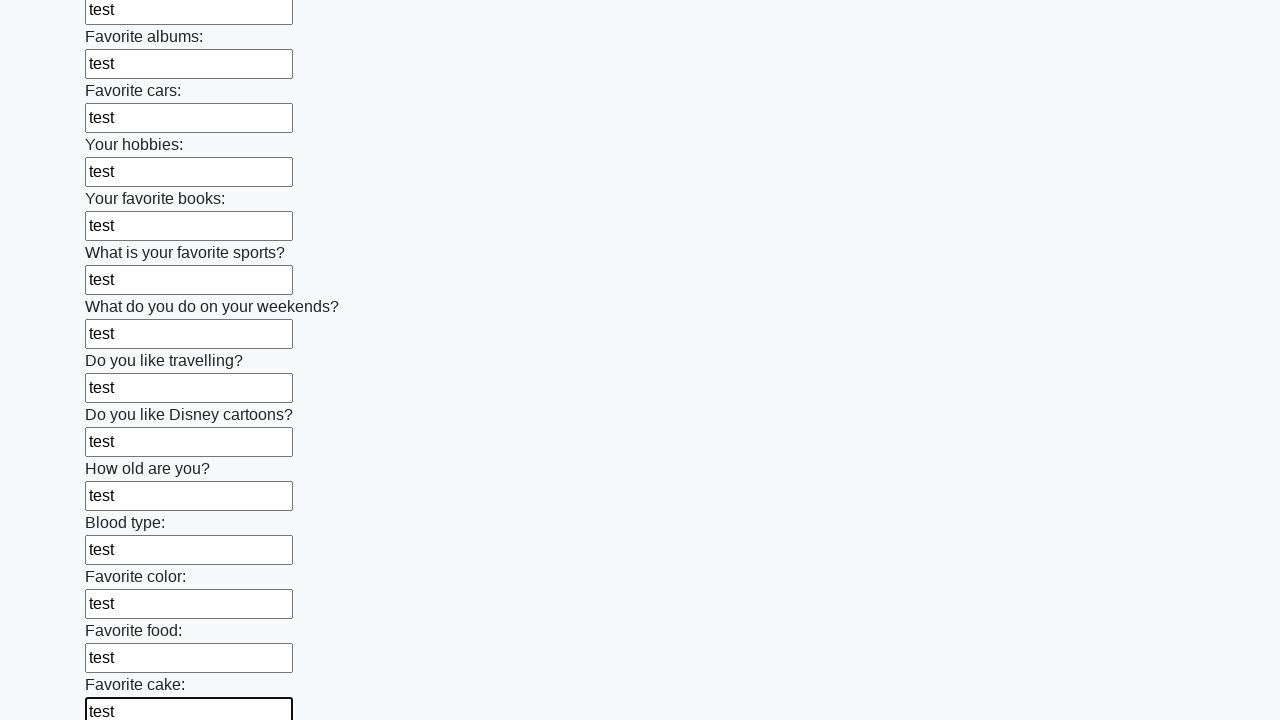

Filled an input field with 'test' data on input >> nth=22
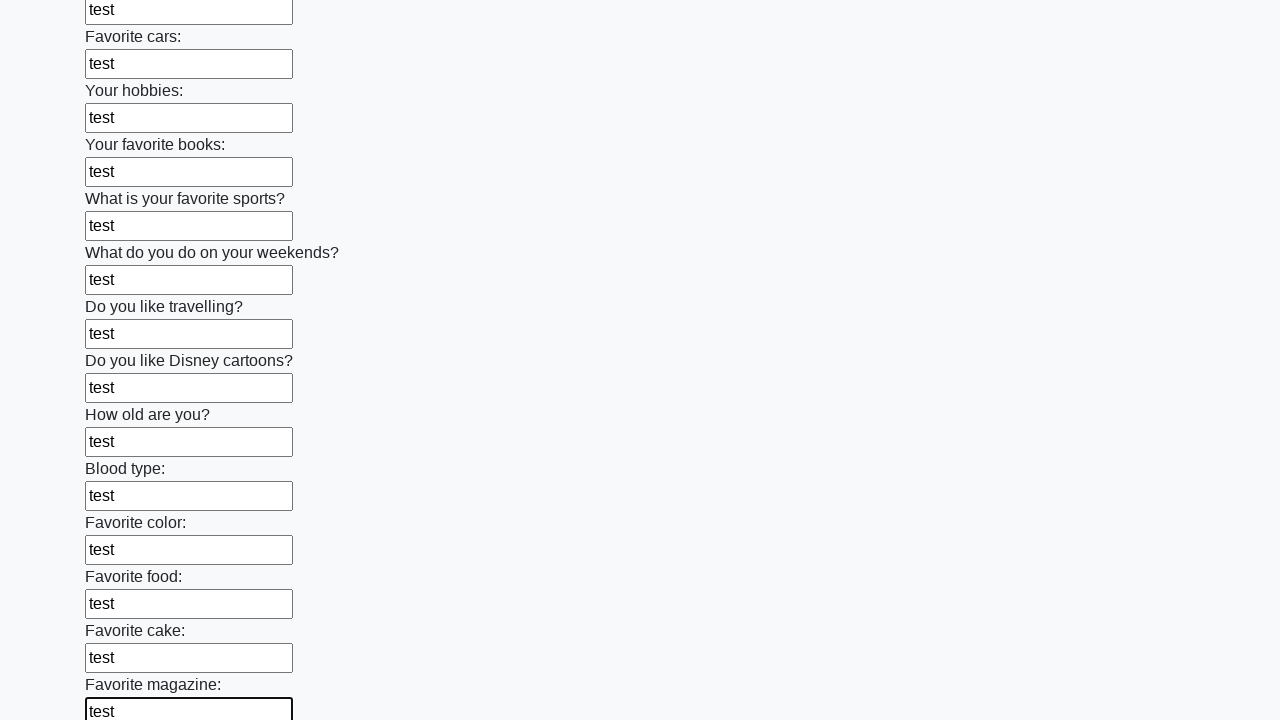

Filled an input field with 'test' data on input >> nth=23
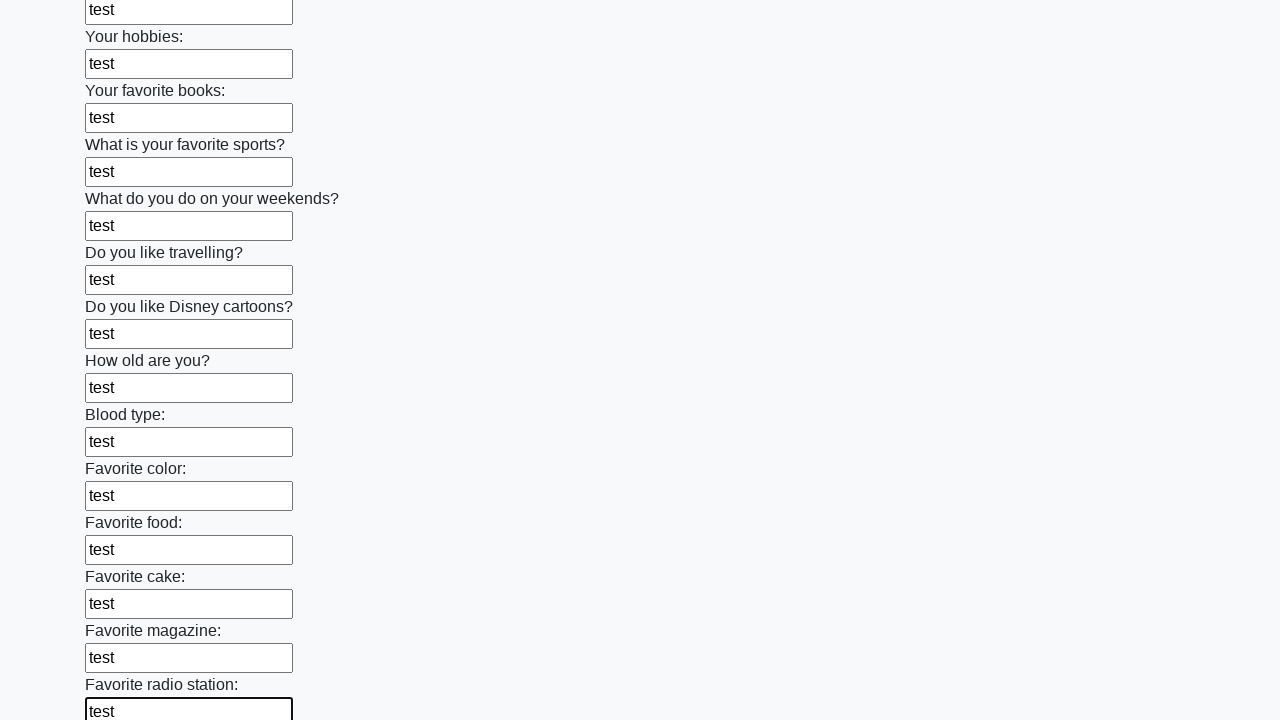

Filled an input field with 'test' data on input >> nth=24
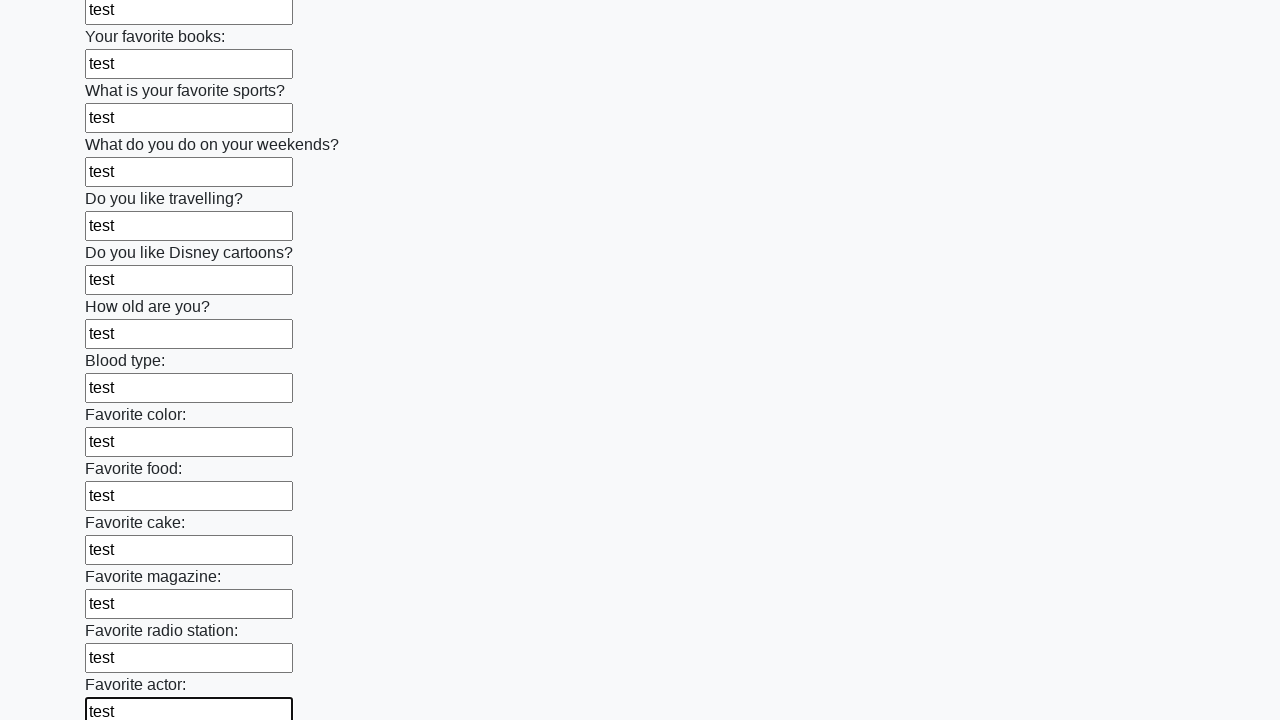

Filled an input field with 'test' data on input >> nth=25
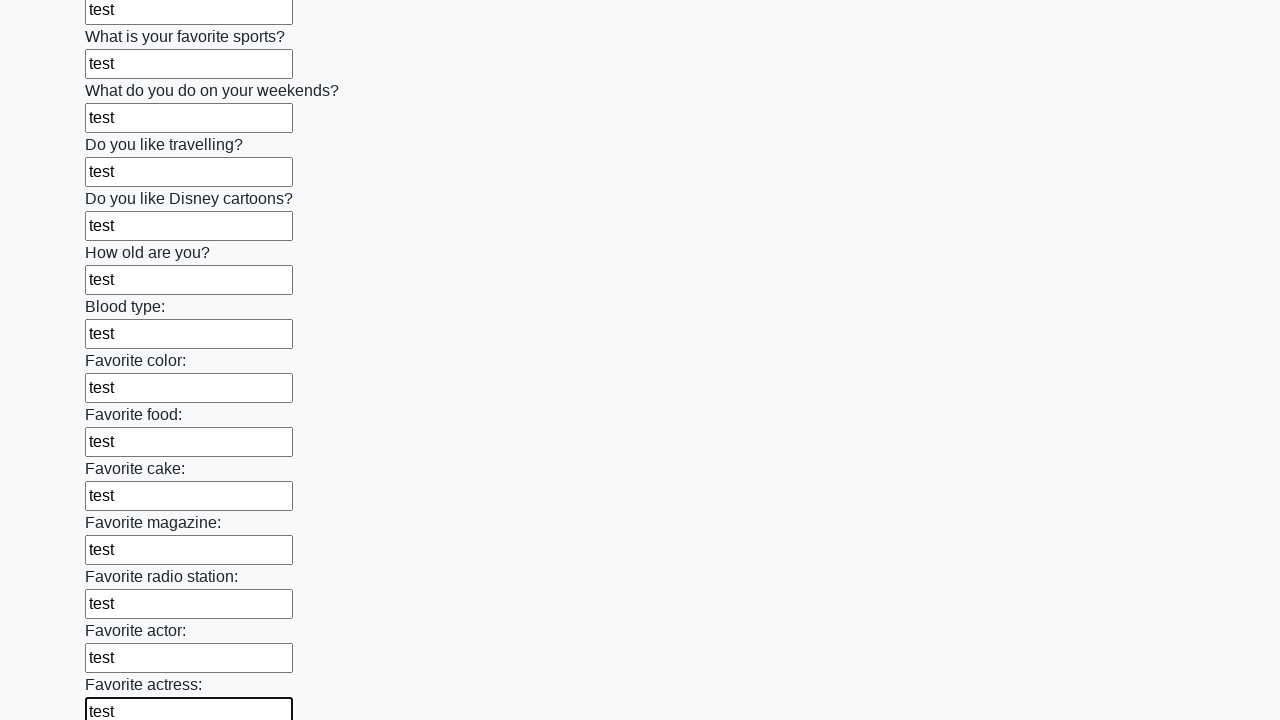

Filled an input field with 'test' data on input >> nth=26
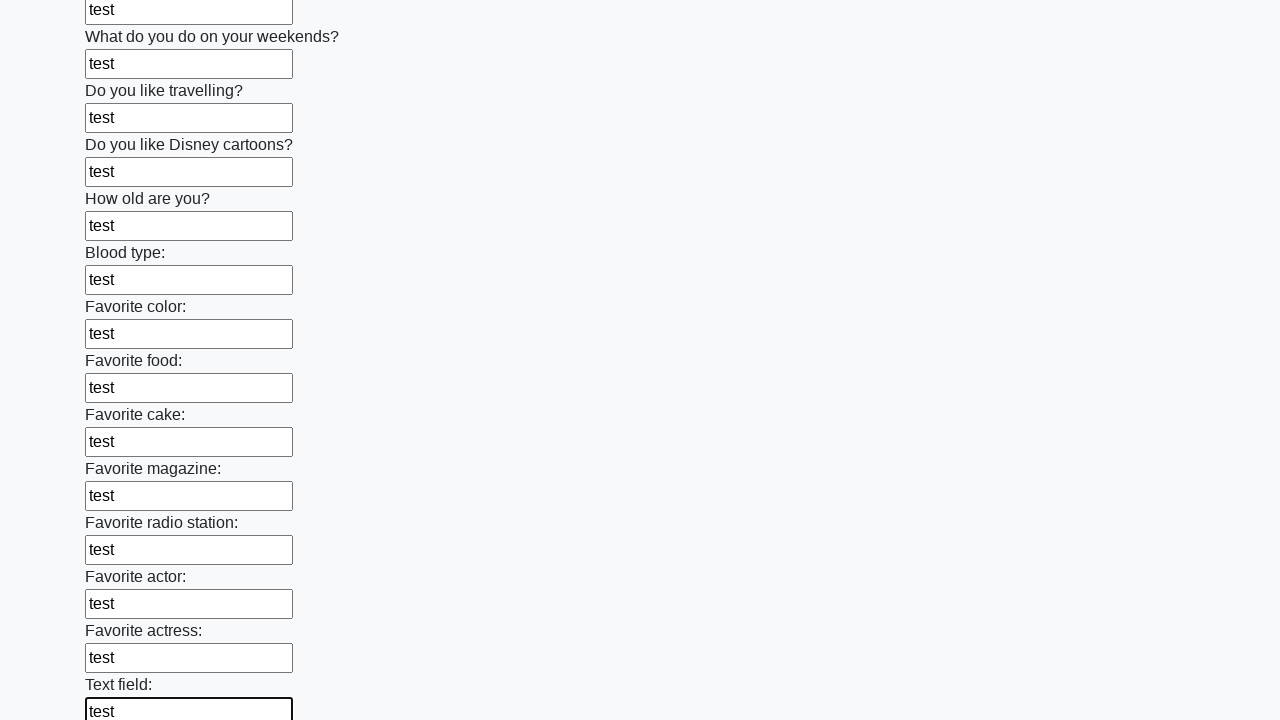

Filled an input field with 'test' data on input >> nth=27
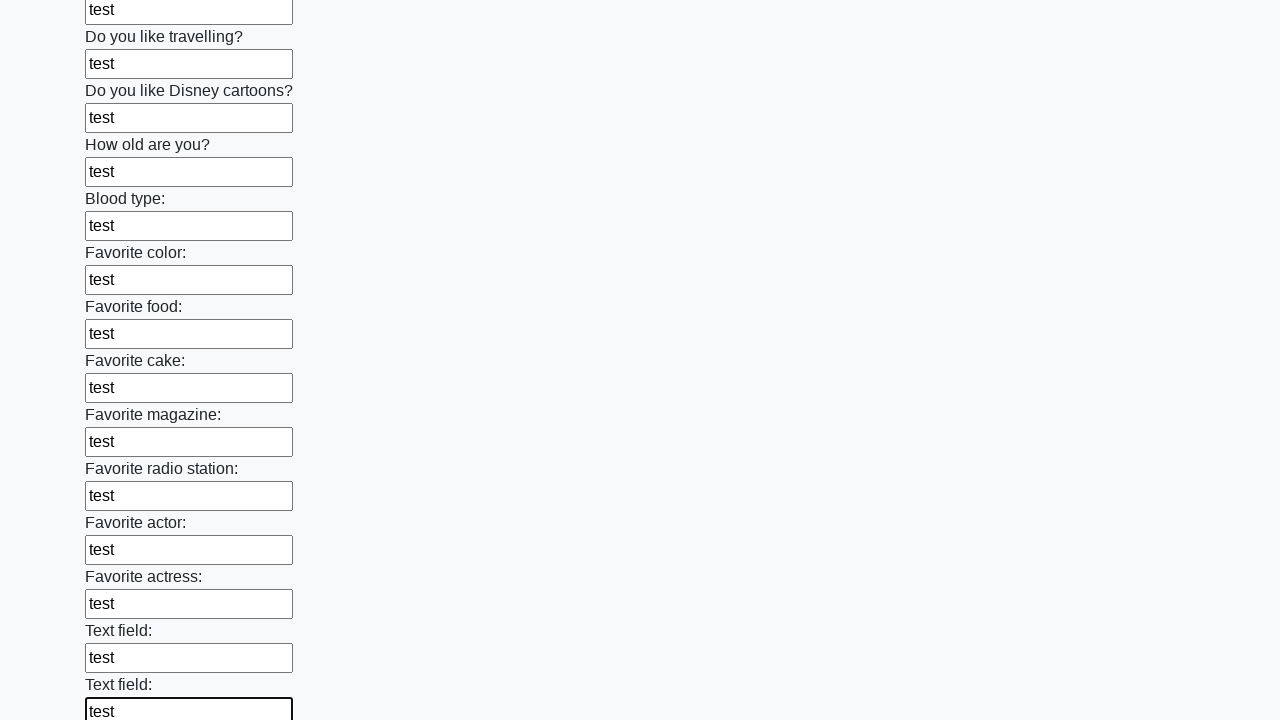

Filled an input field with 'test' data on input >> nth=28
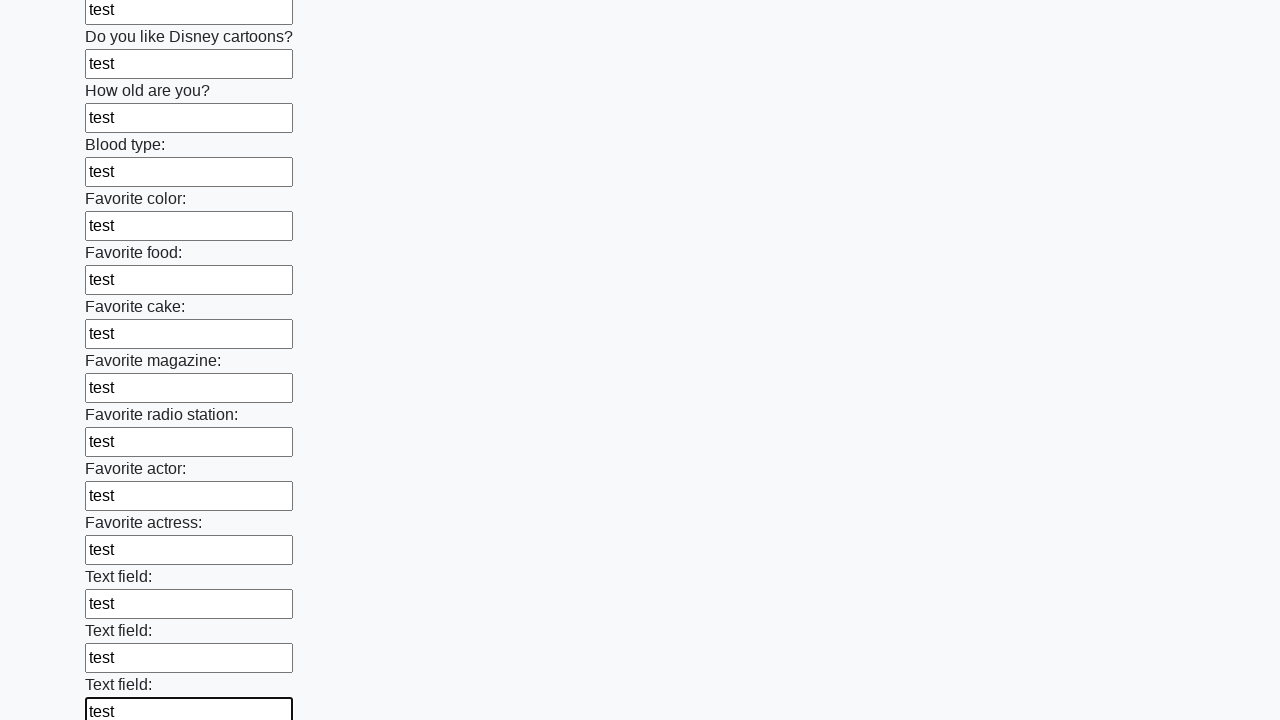

Filled an input field with 'test' data on input >> nth=29
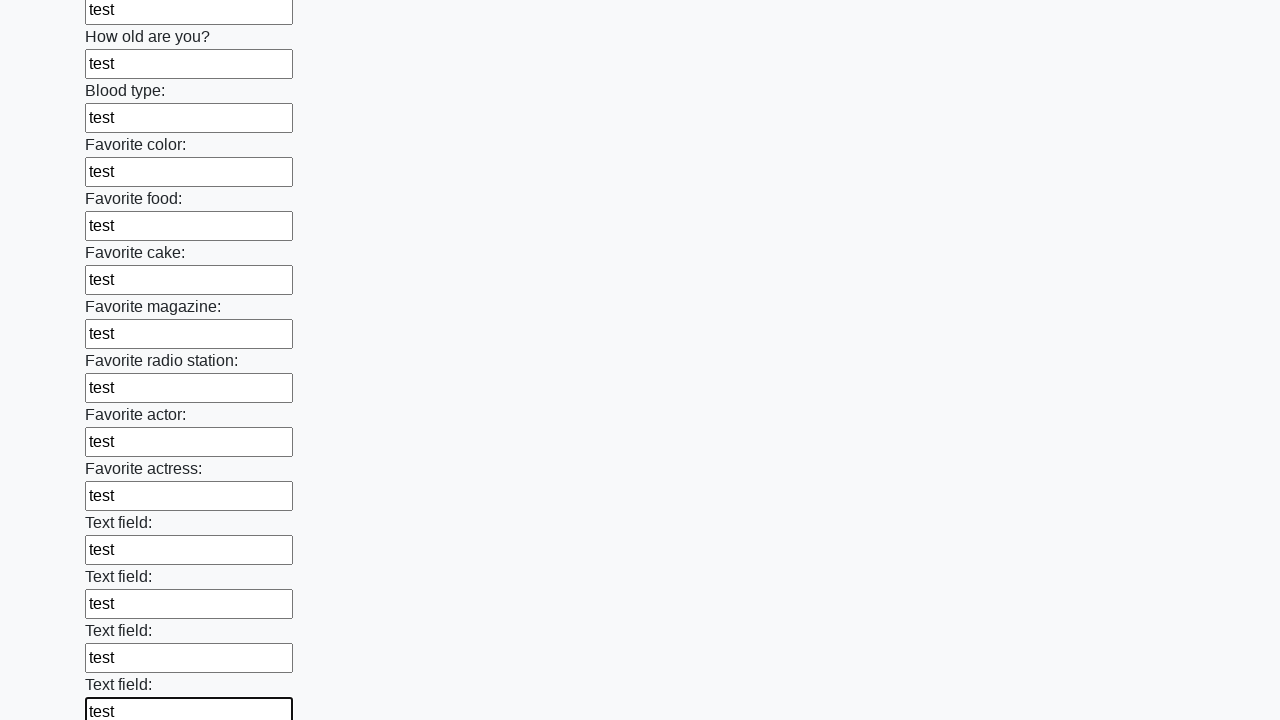

Filled an input field with 'test' data on input >> nth=30
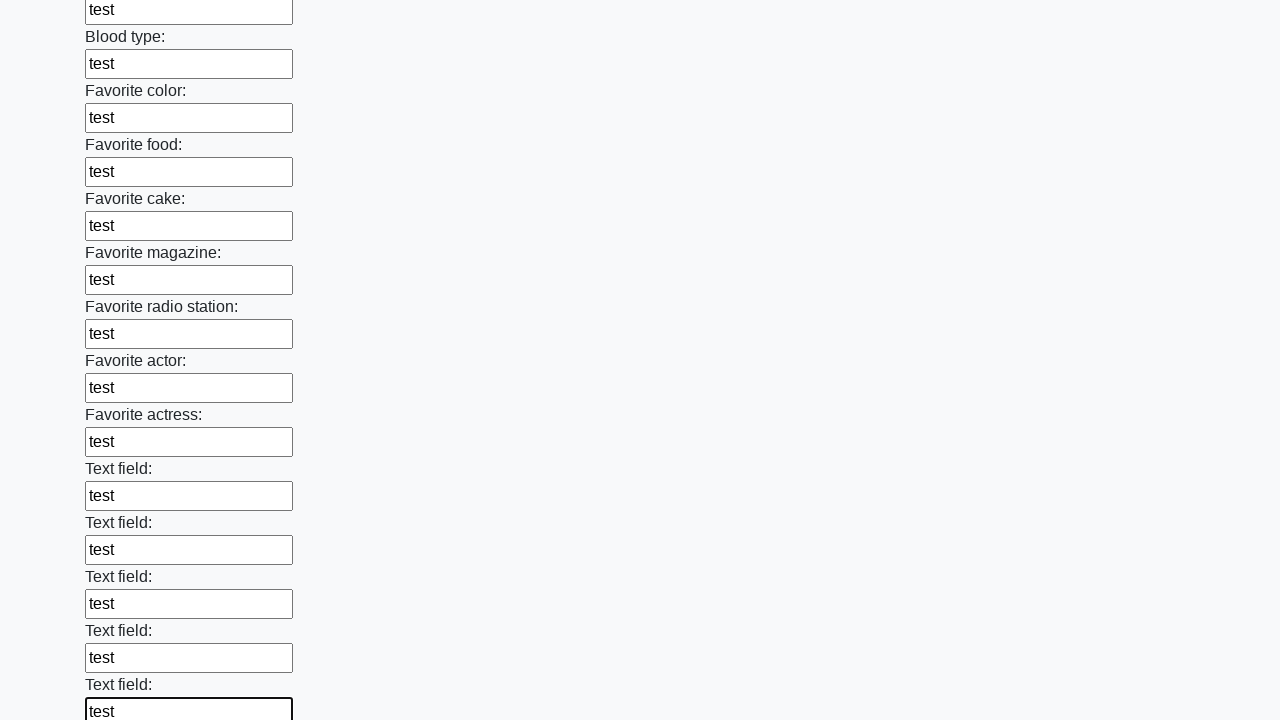

Filled an input field with 'test' data on input >> nth=31
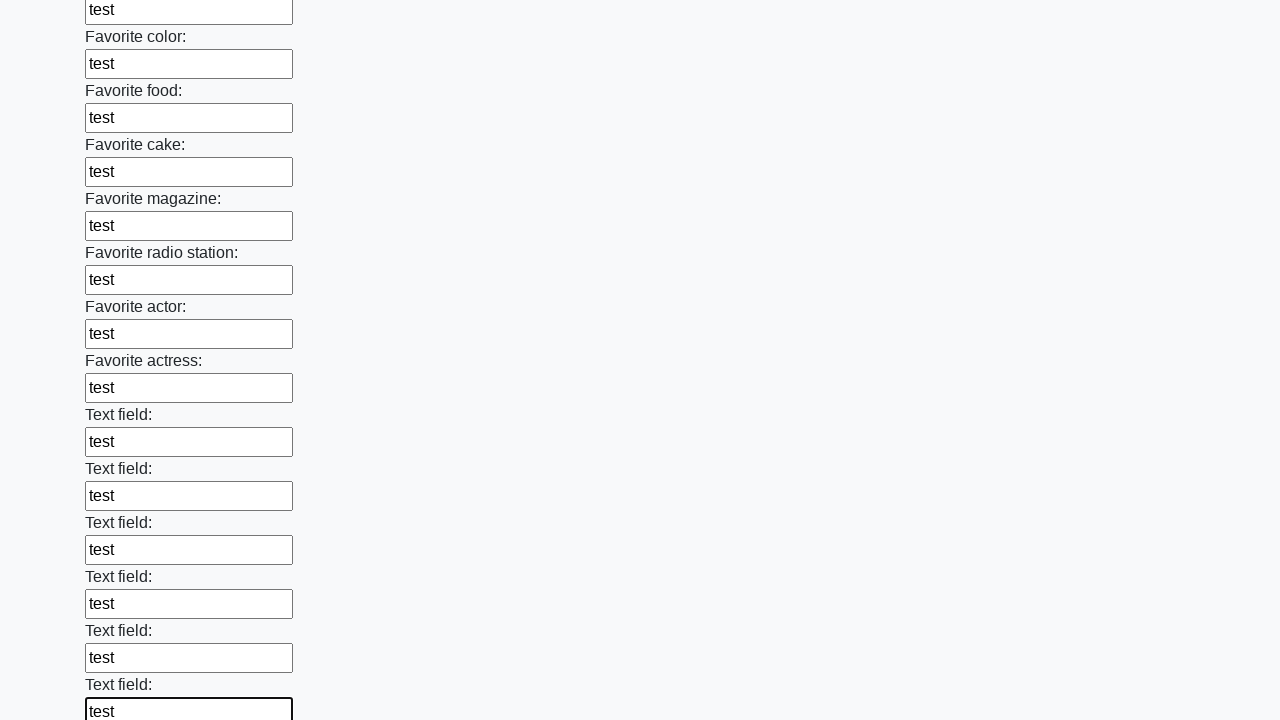

Filled an input field with 'test' data on input >> nth=32
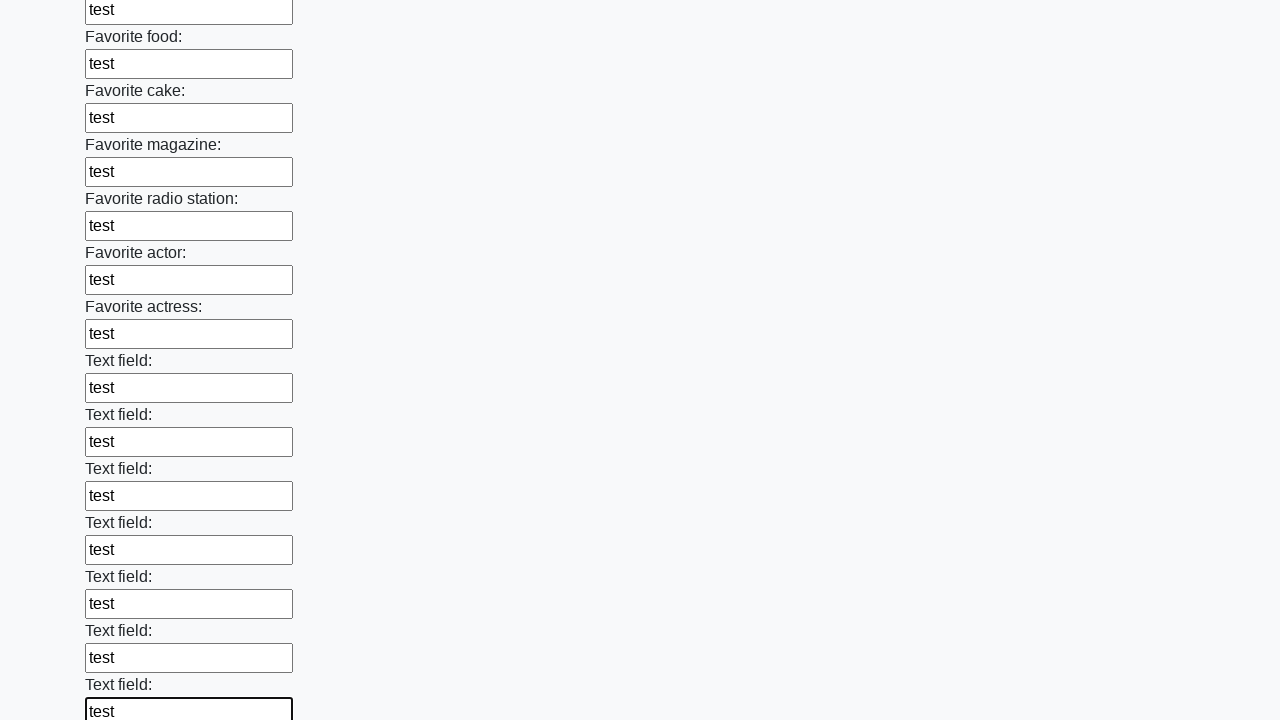

Filled an input field with 'test' data on input >> nth=33
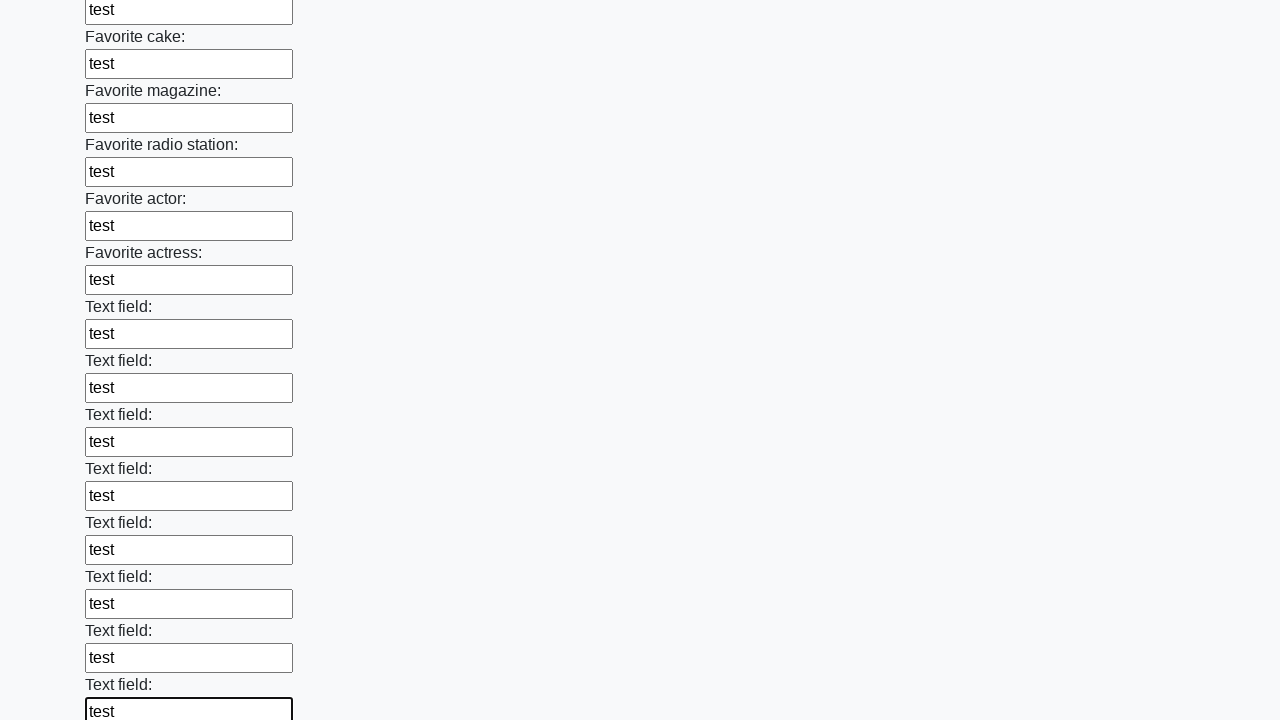

Filled an input field with 'test' data on input >> nth=34
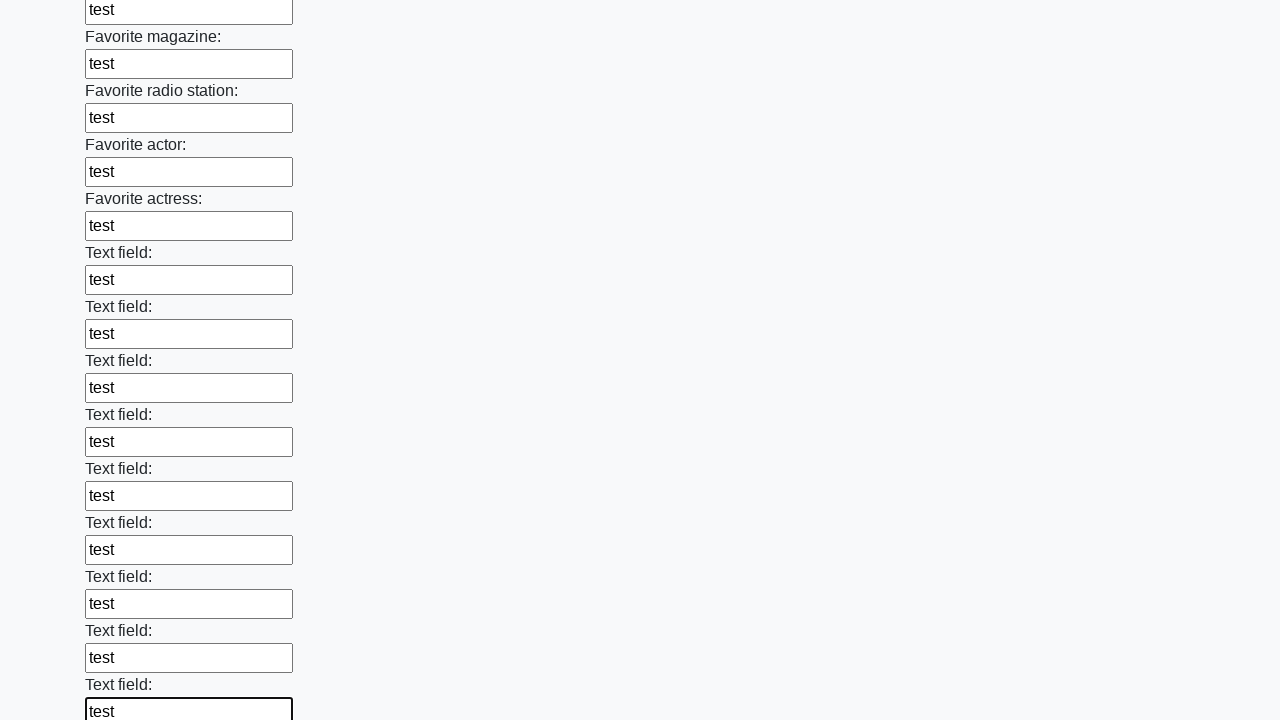

Filled an input field with 'test' data on input >> nth=35
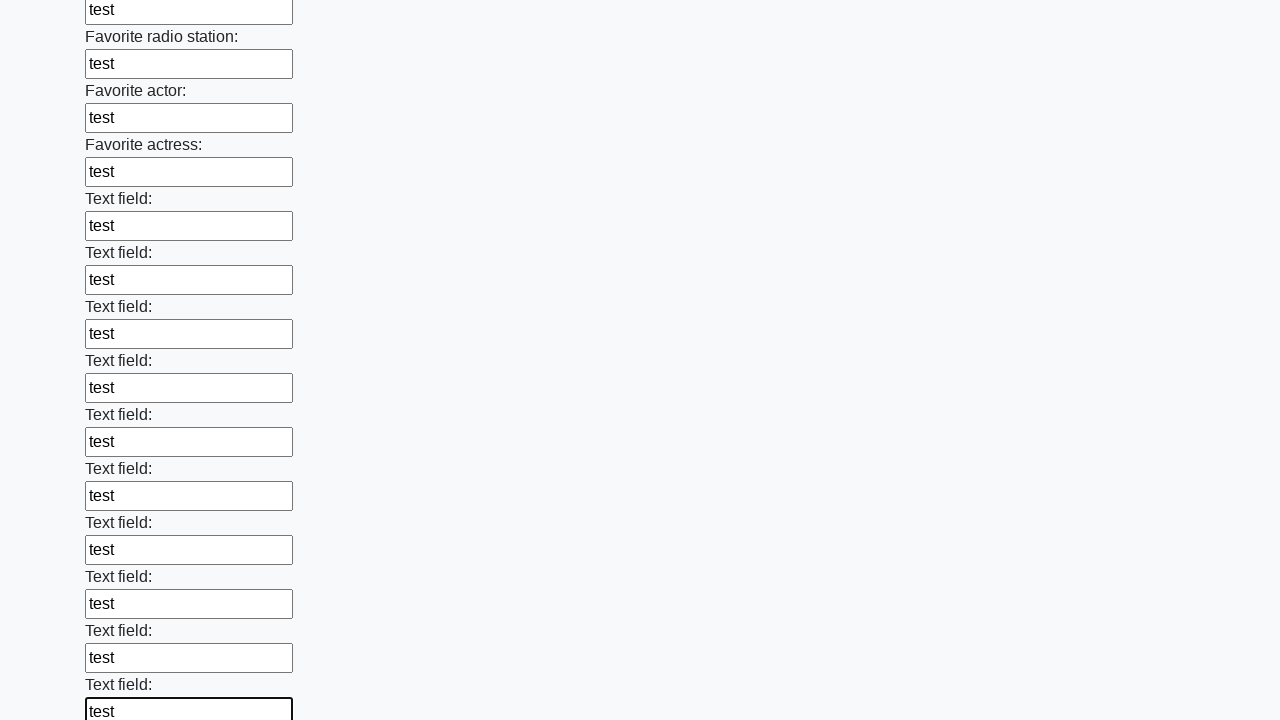

Filled an input field with 'test' data on input >> nth=36
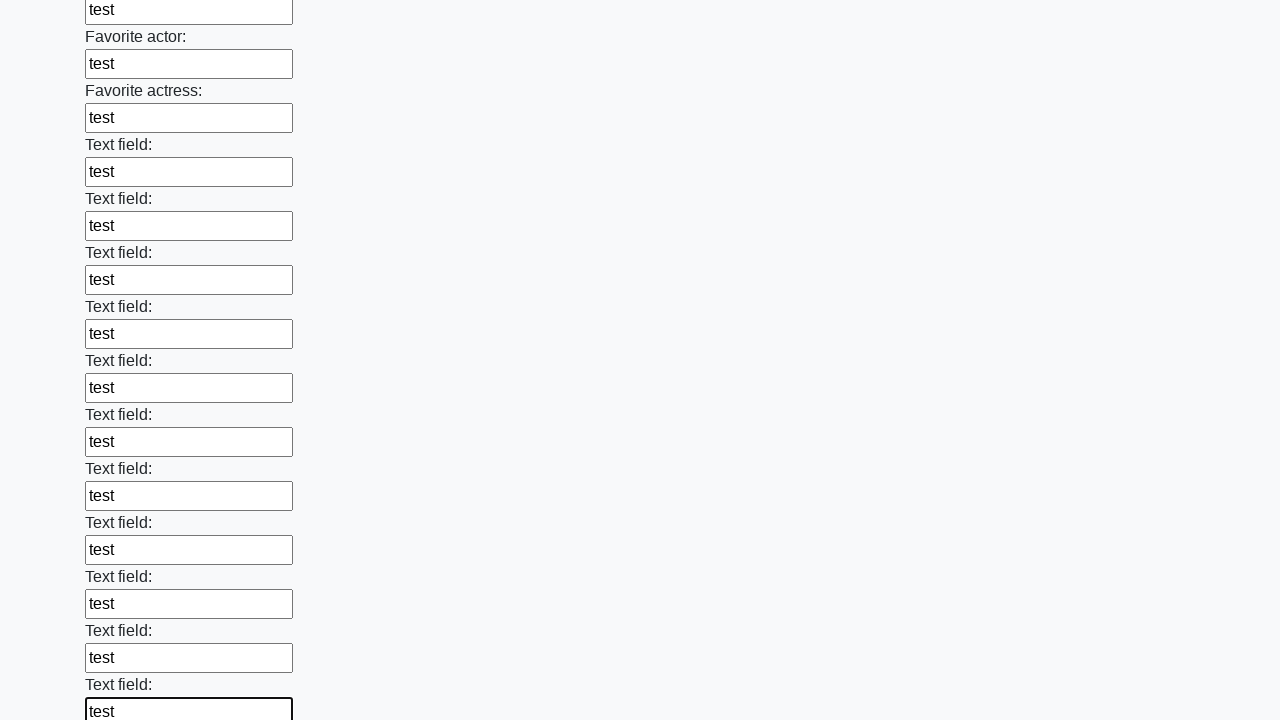

Filled an input field with 'test' data on input >> nth=37
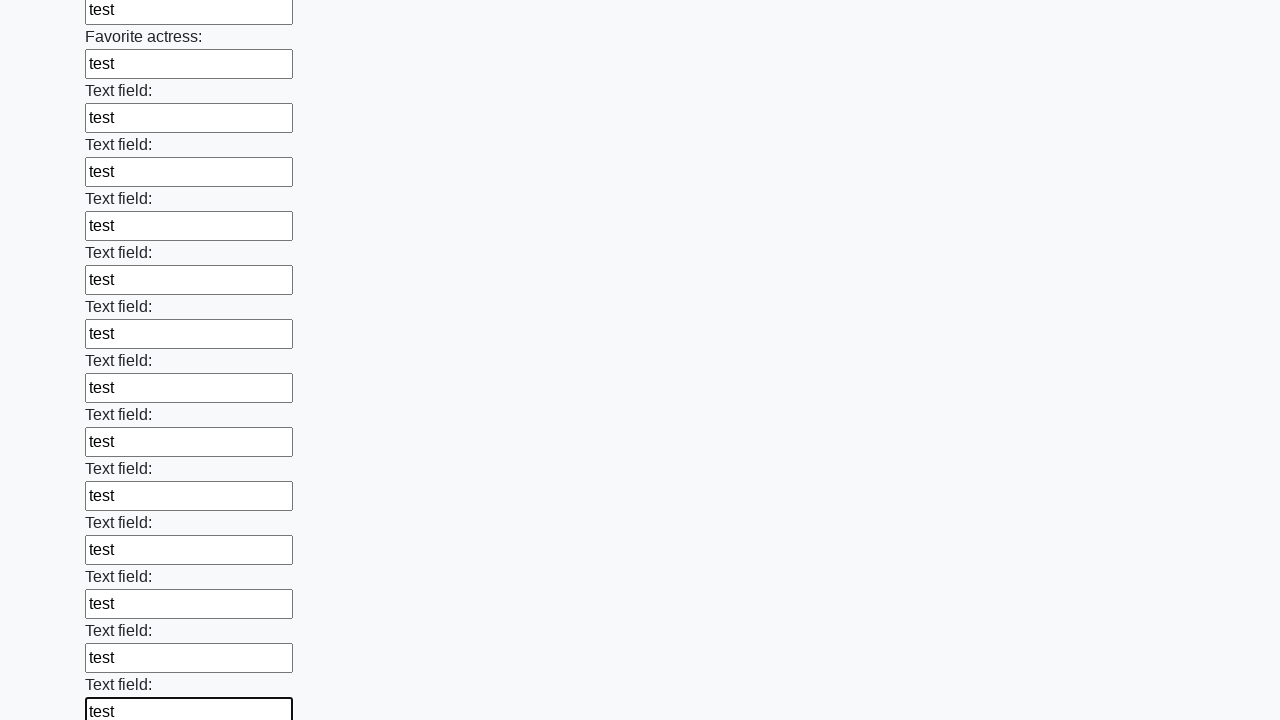

Filled an input field with 'test' data on input >> nth=38
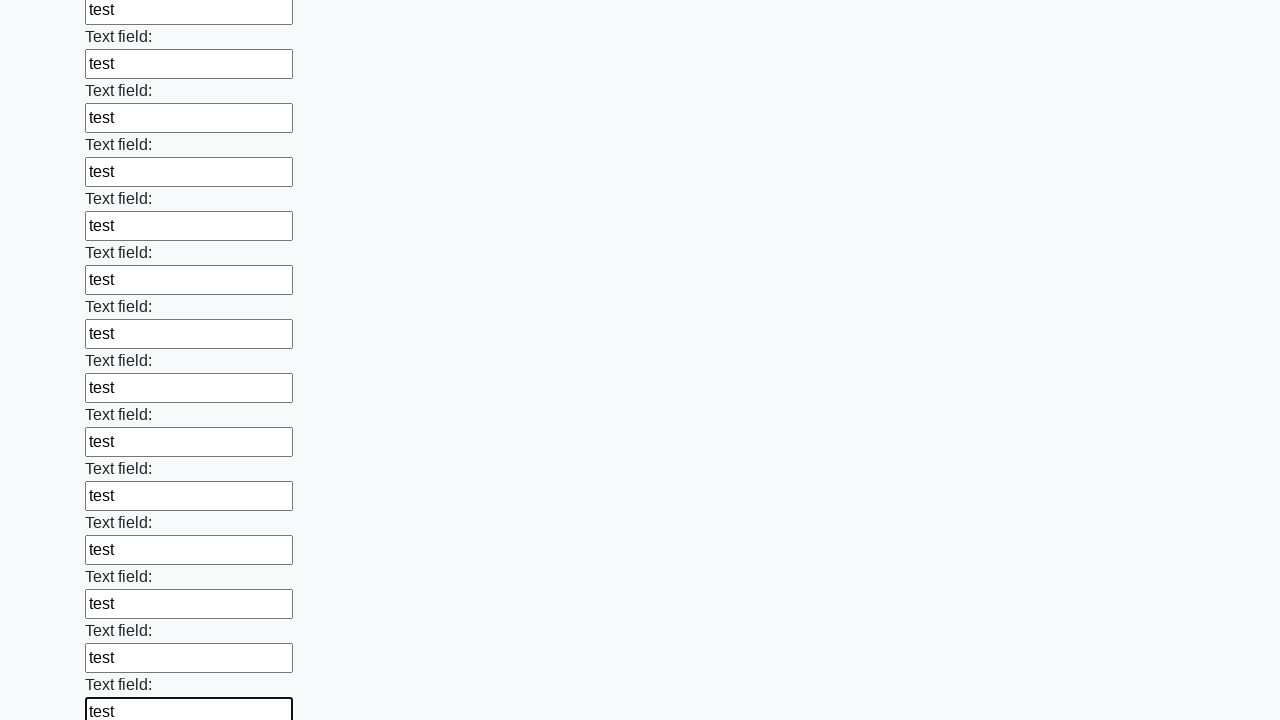

Filled an input field with 'test' data on input >> nth=39
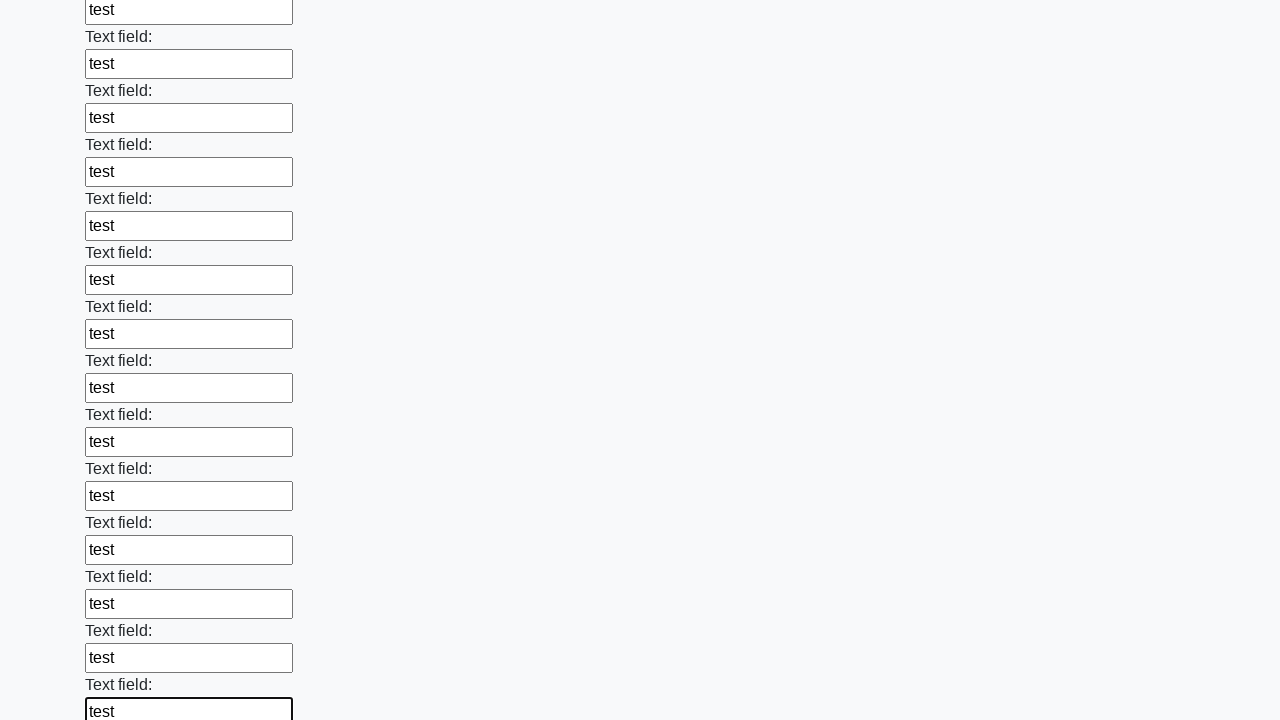

Filled an input field with 'test' data on input >> nth=40
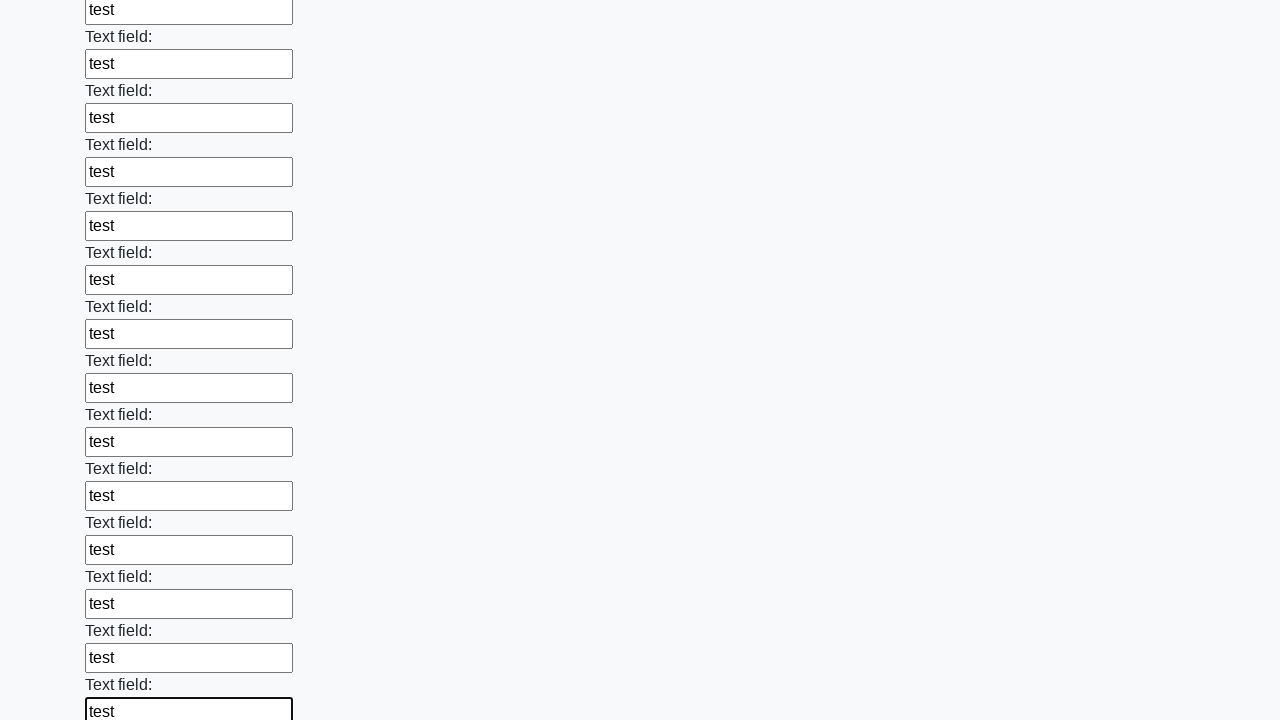

Filled an input field with 'test' data on input >> nth=41
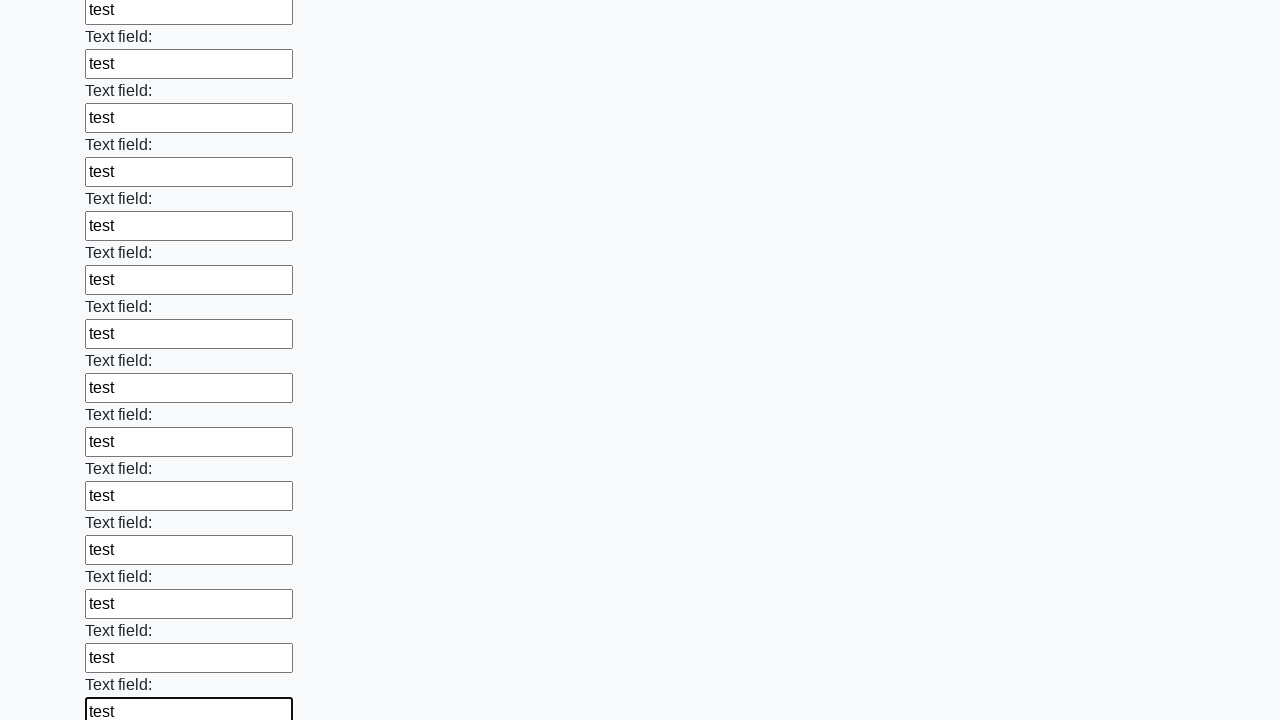

Filled an input field with 'test' data on input >> nth=42
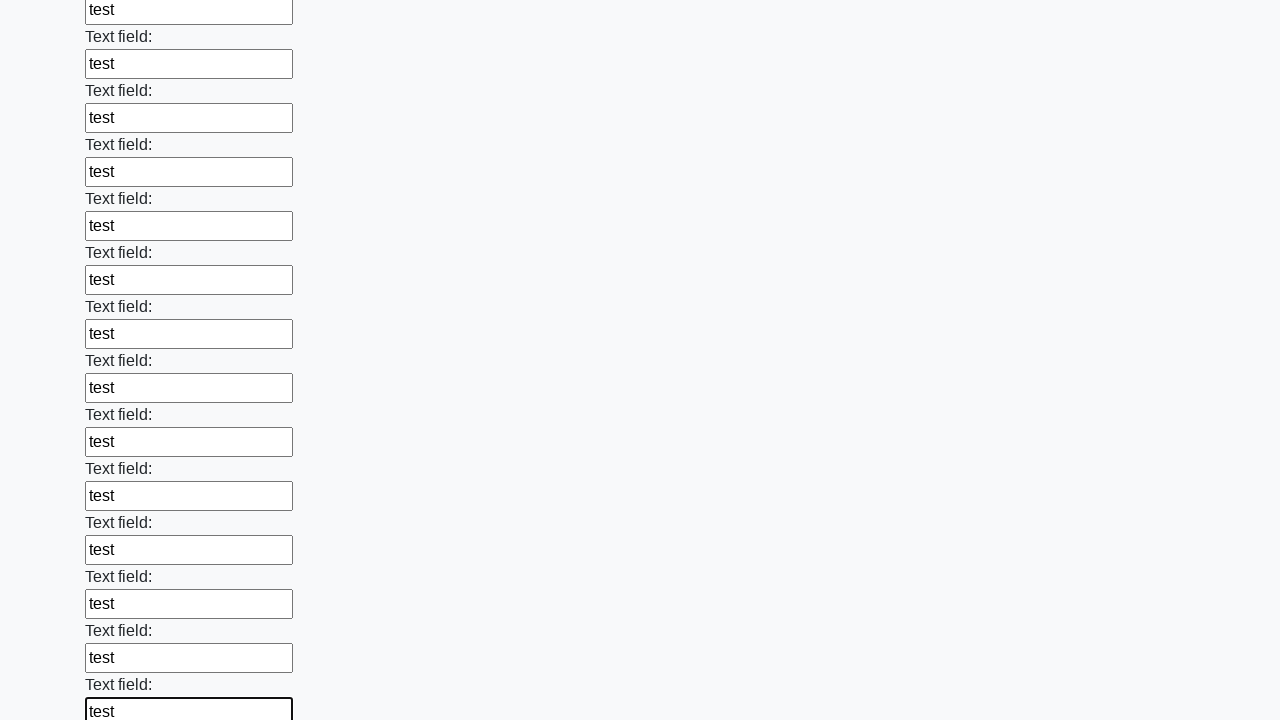

Filled an input field with 'test' data on input >> nth=43
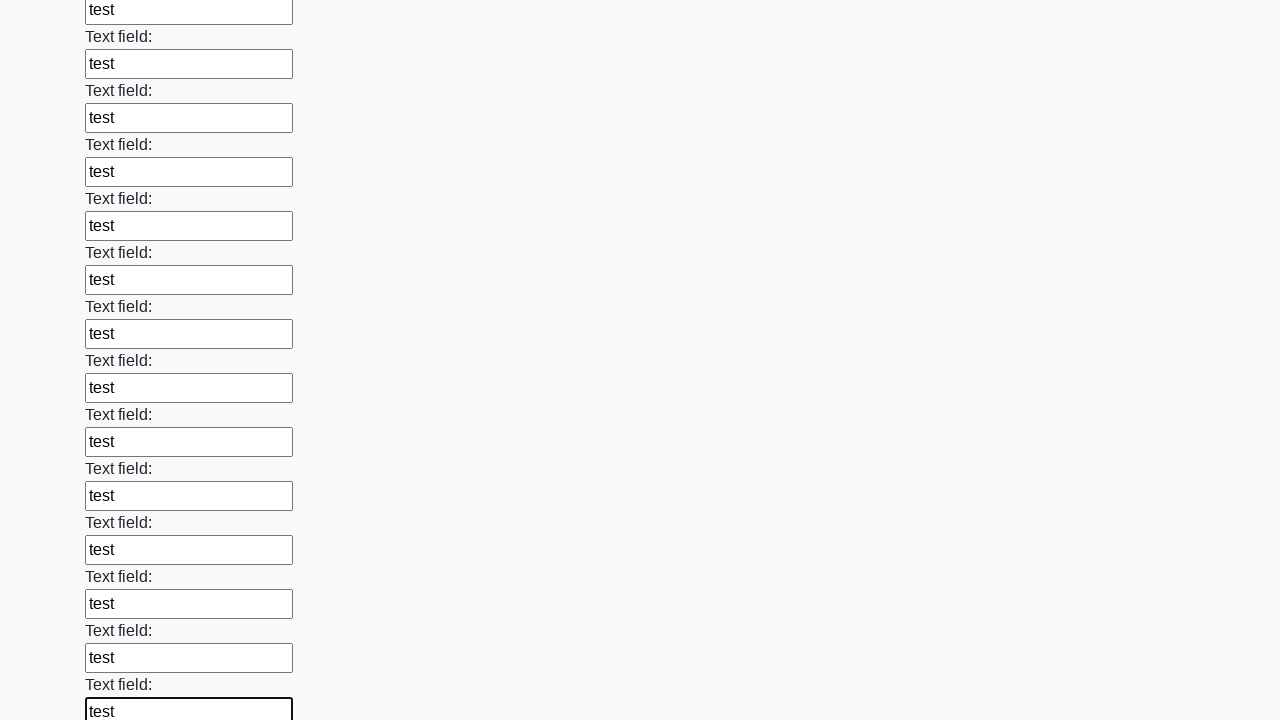

Filled an input field with 'test' data on input >> nth=44
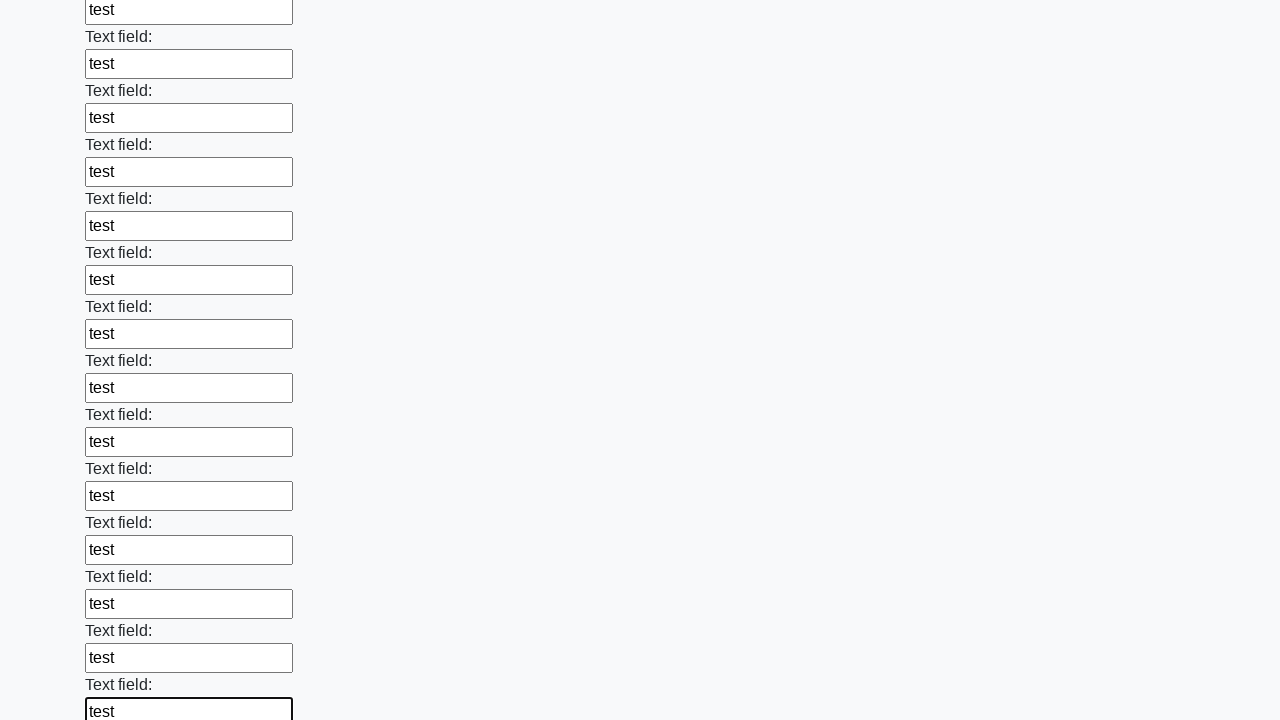

Filled an input field with 'test' data on input >> nth=45
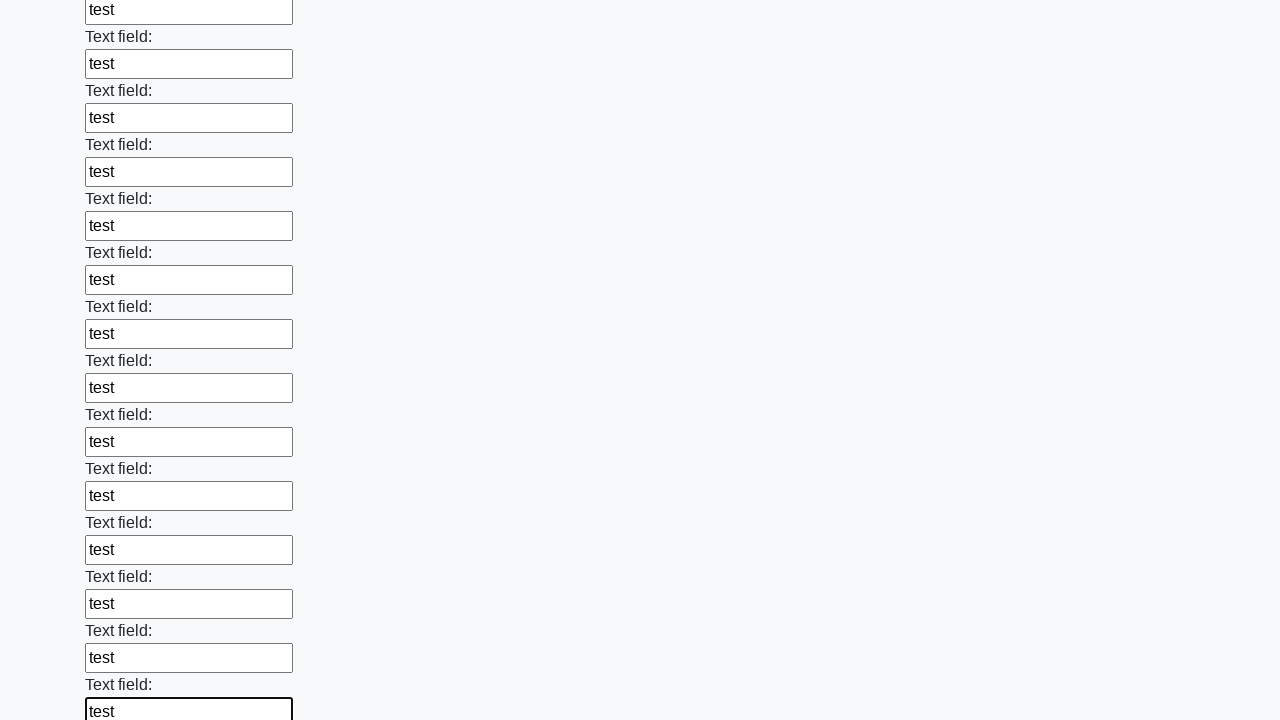

Filled an input field with 'test' data on input >> nth=46
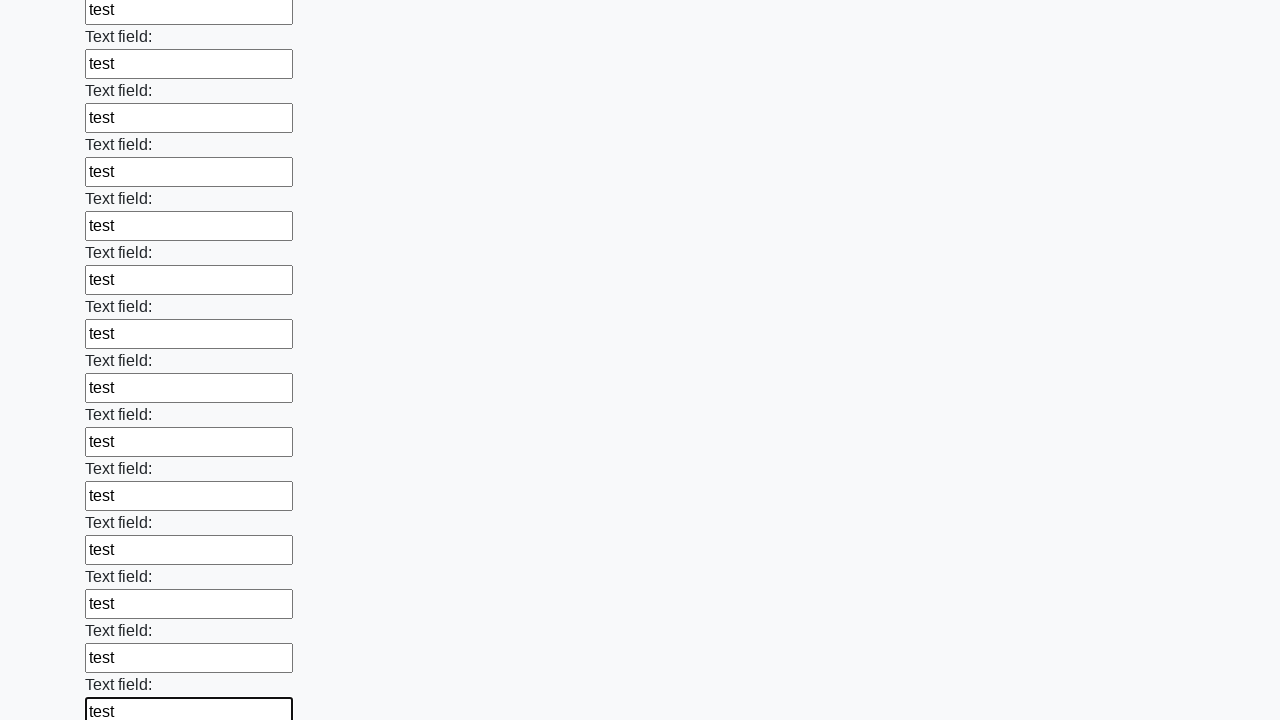

Filled an input field with 'test' data on input >> nth=47
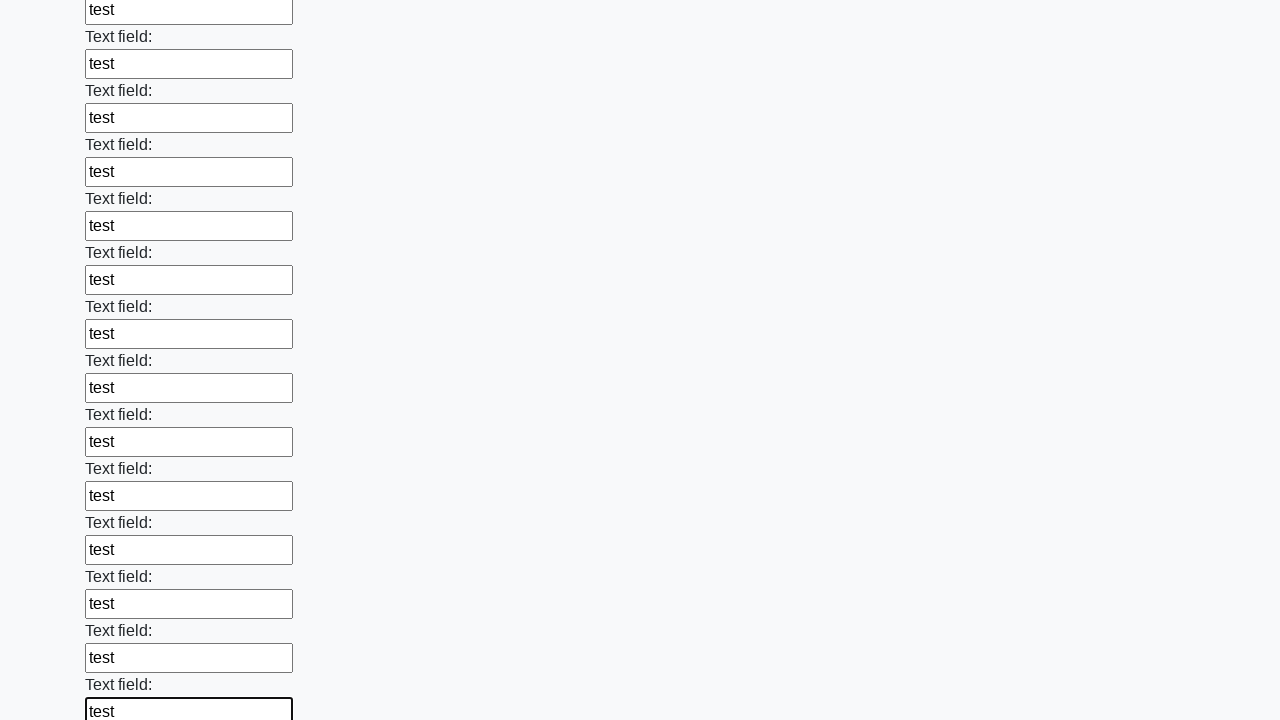

Filled an input field with 'test' data on input >> nth=48
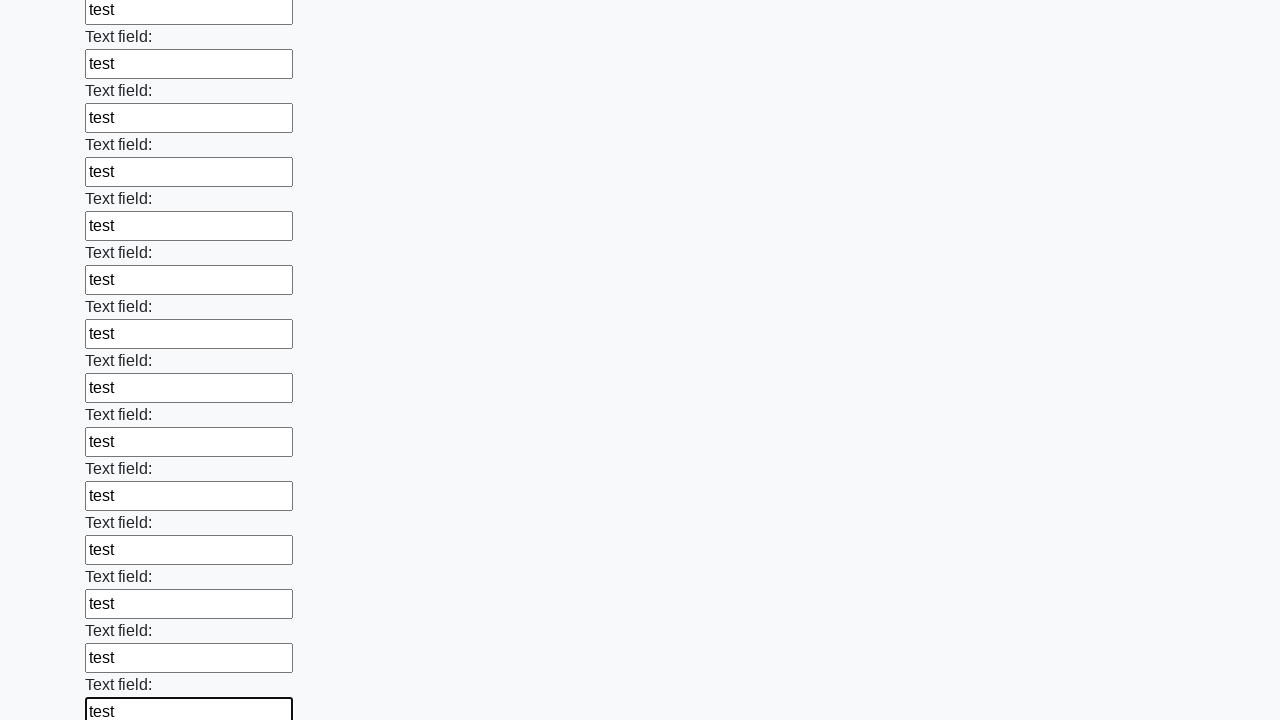

Filled an input field with 'test' data on input >> nth=49
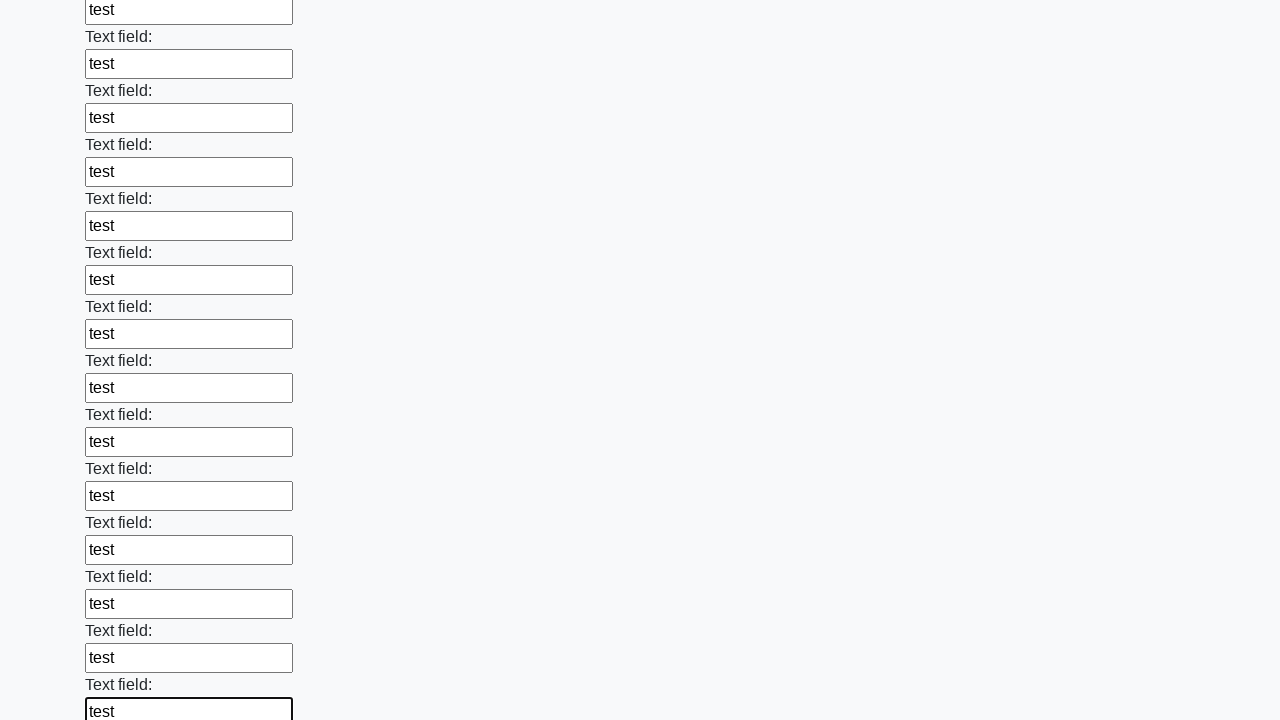

Filled an input field with 'test' data on input >> nth=50
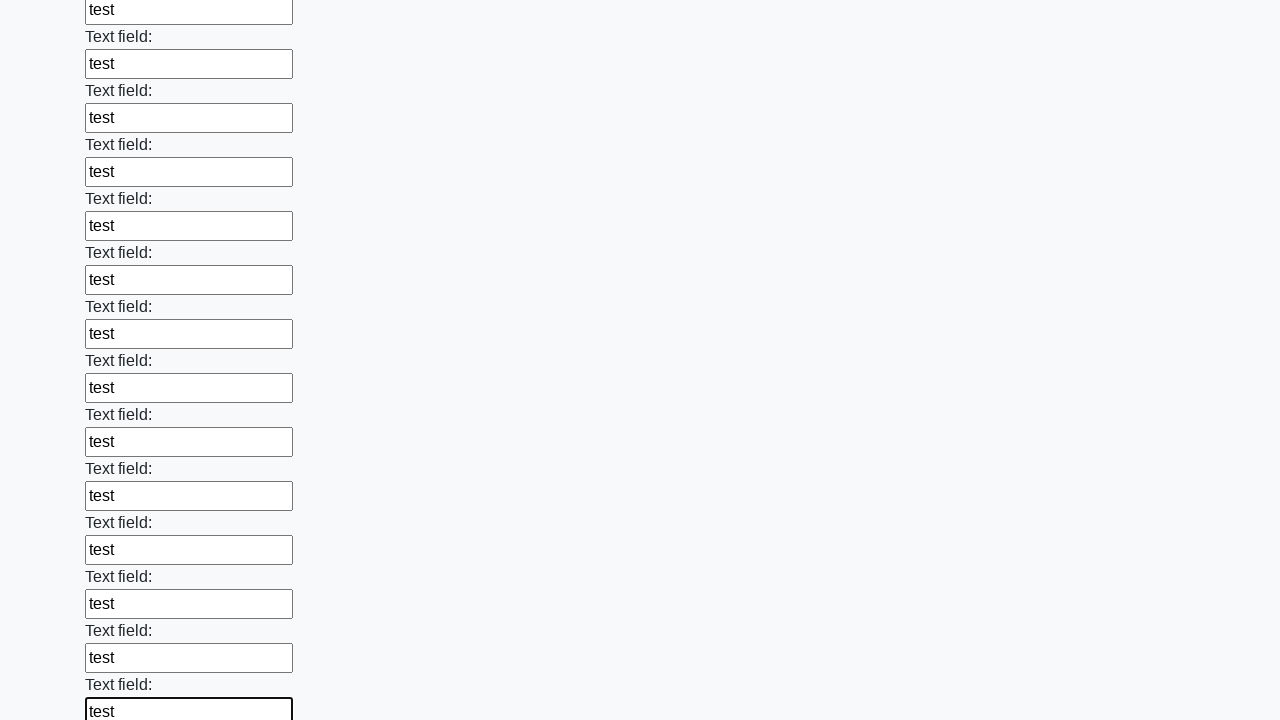

Filled an input field with 'test' data on input >> nth=51
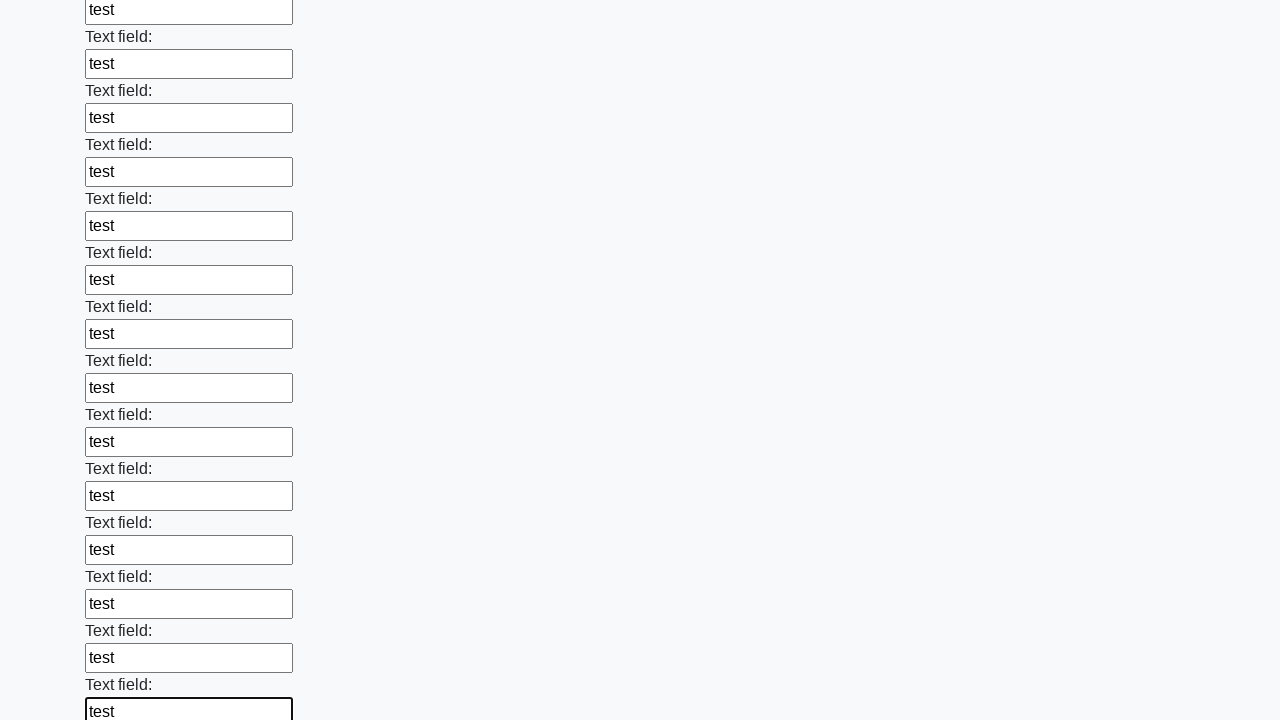

Filled an input field with 'test' data on input >> nth=52
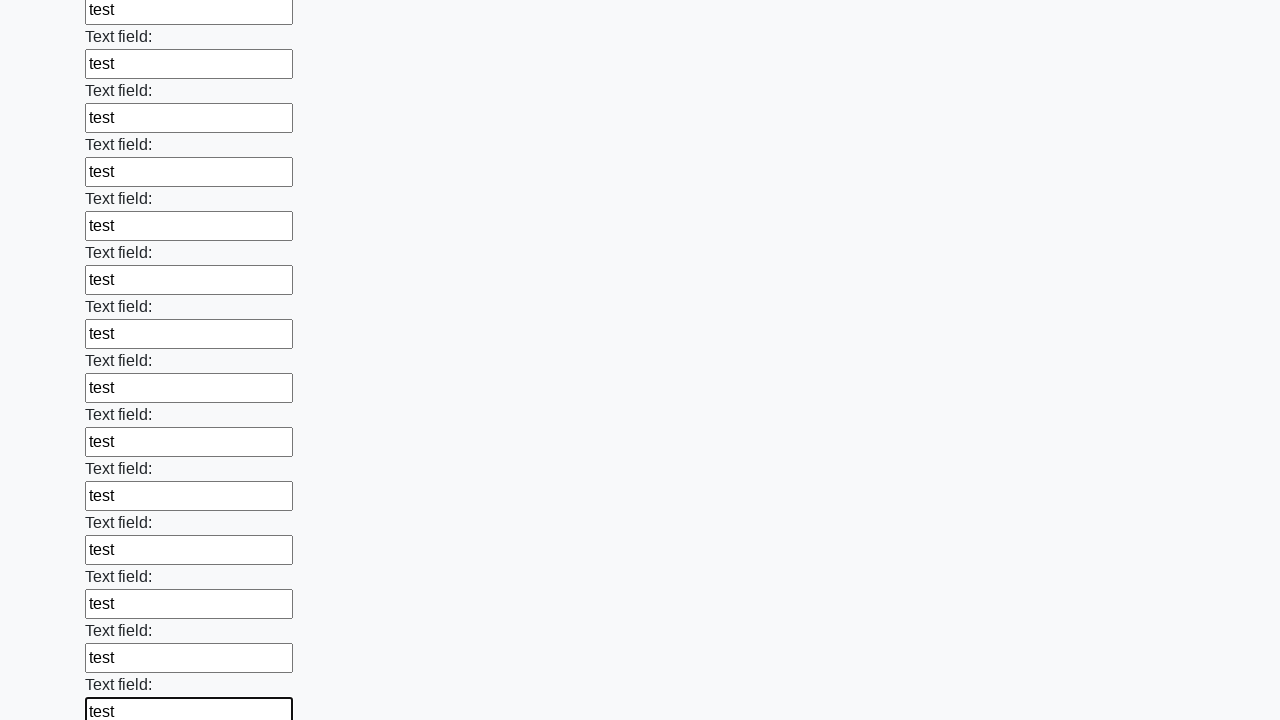

Filled an input field with 'test' data on input >> nth=53
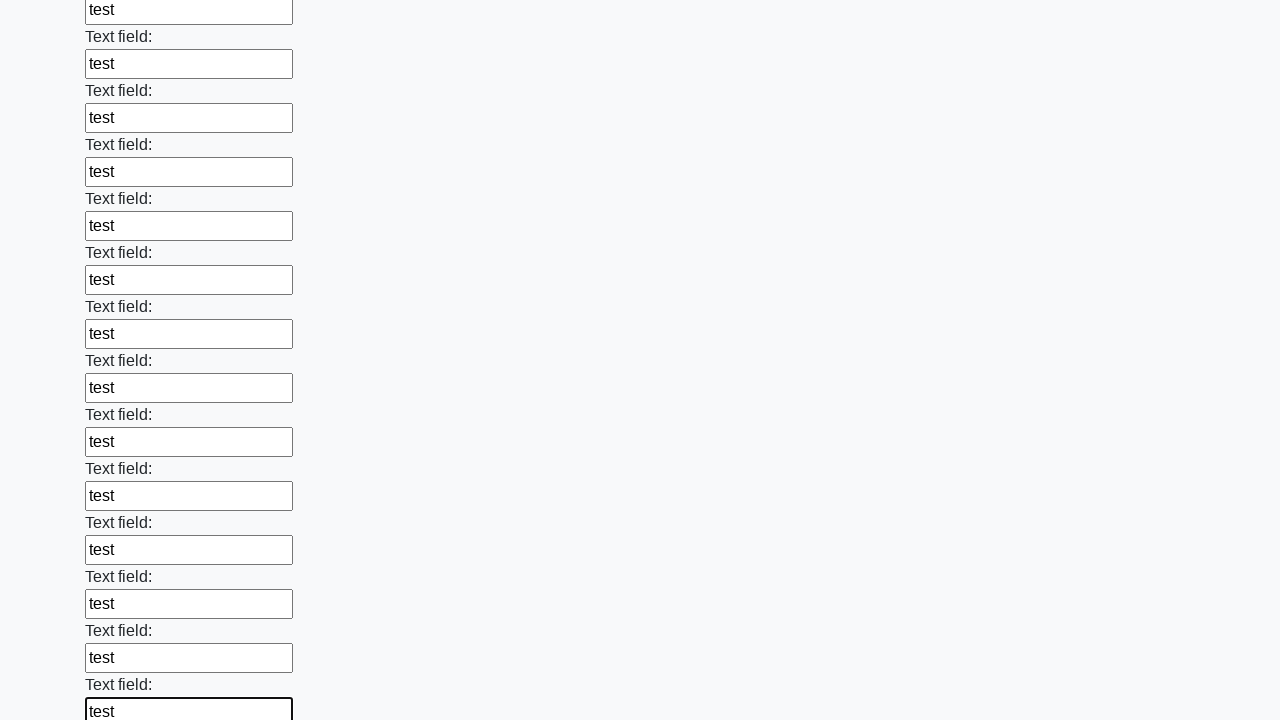

Filled an input field with 'test' data on input >> nth=54
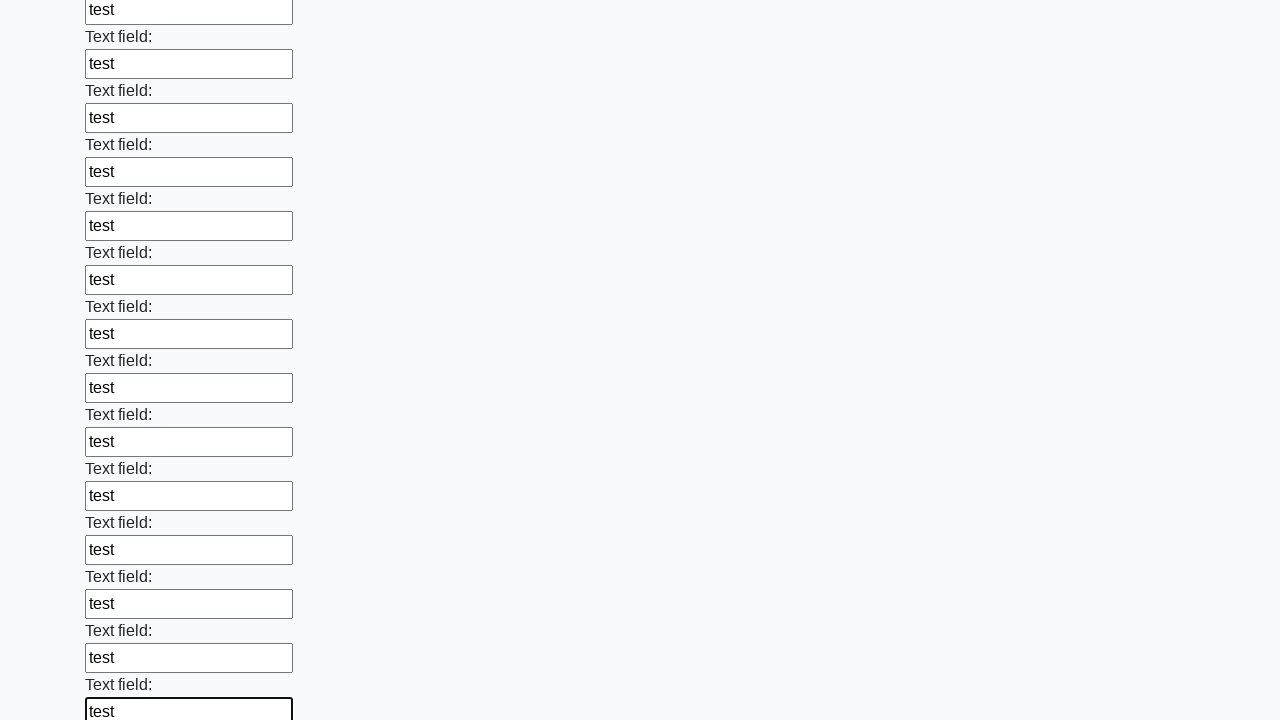

Filled an input field with 'test' data on input >> nth=55
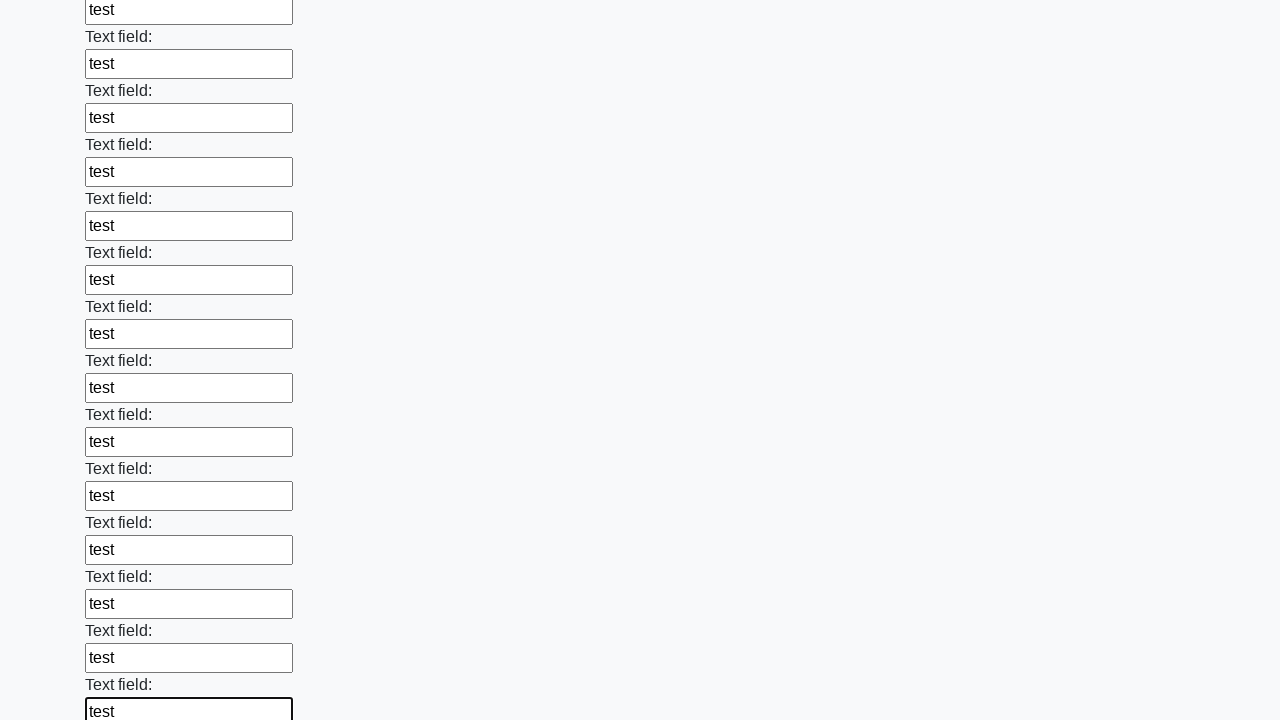

Filled an input field with 'test' data on input >> nth=56
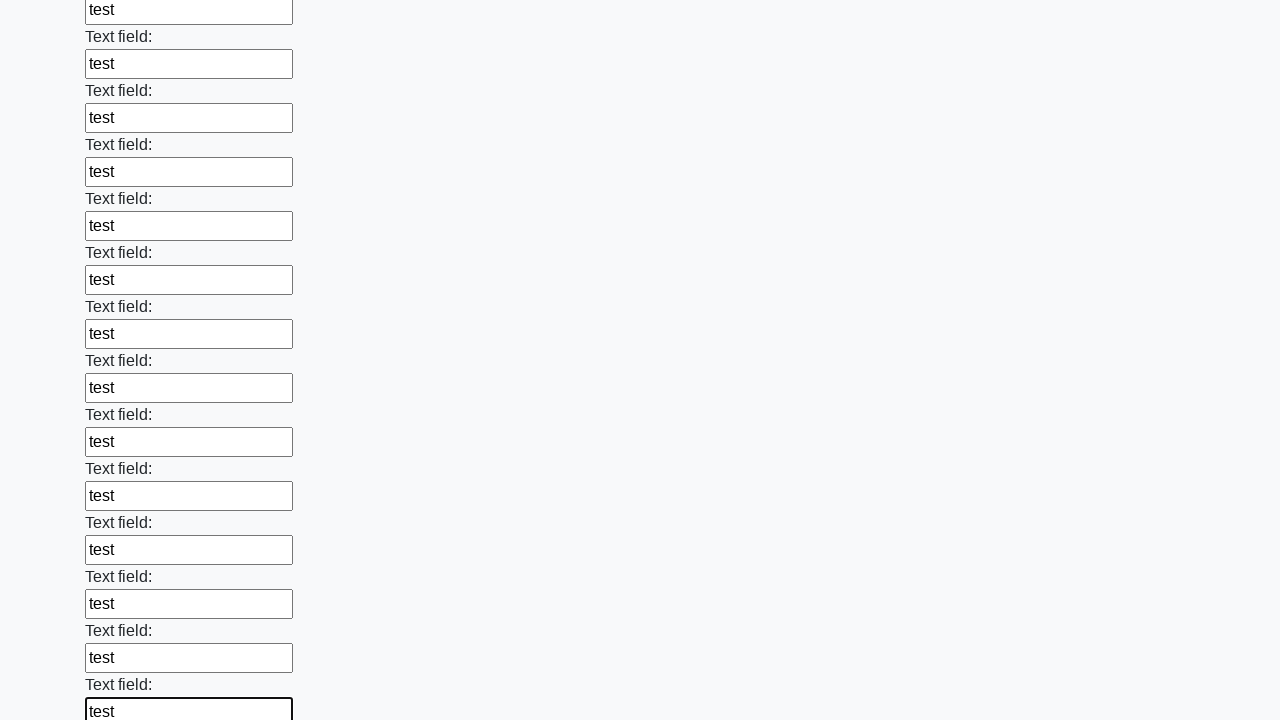

Filled an input field with 'test' data on input >> nth=57
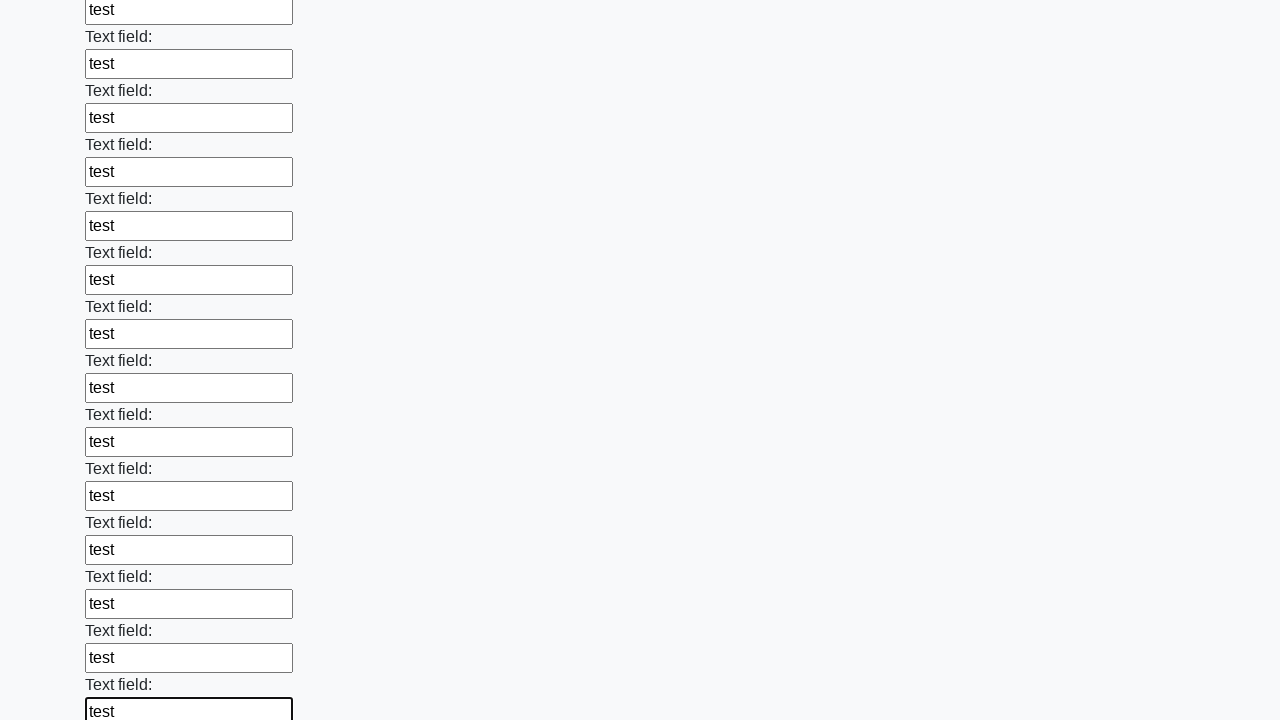

Filled an input field with 'test' data on input >> nth=58
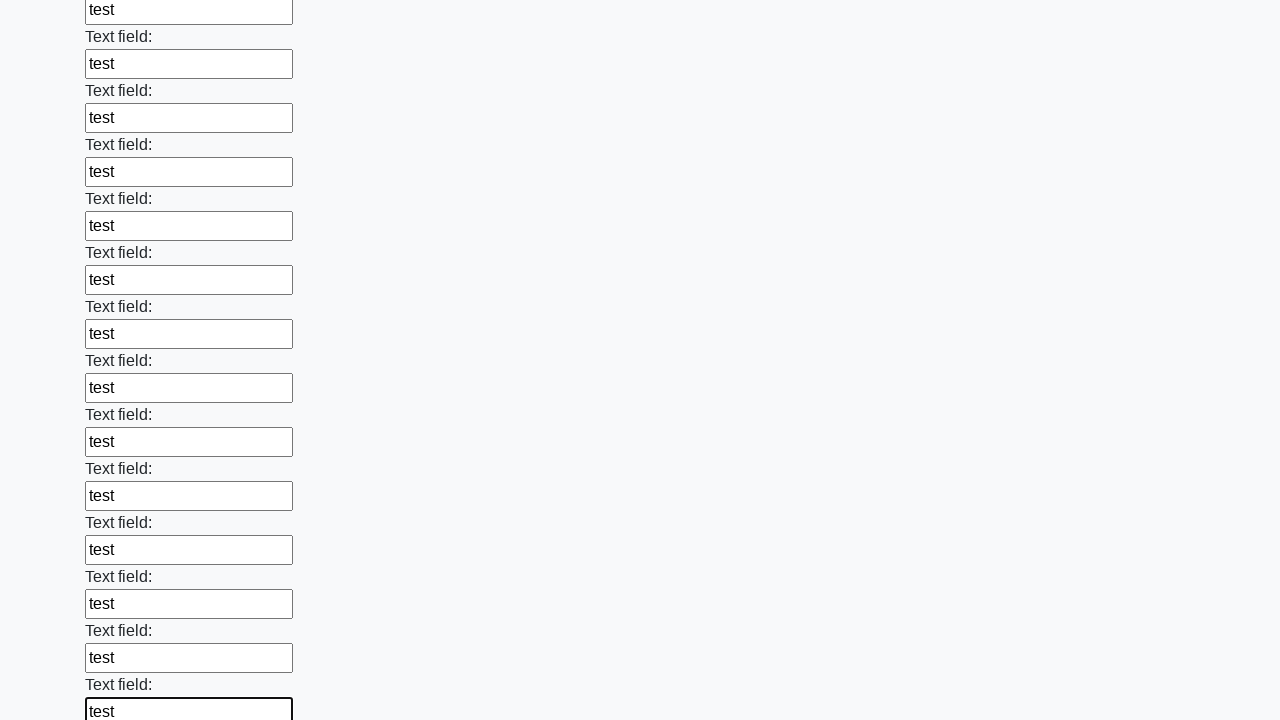

Filled an input field with 'test' data on input >> nth=59
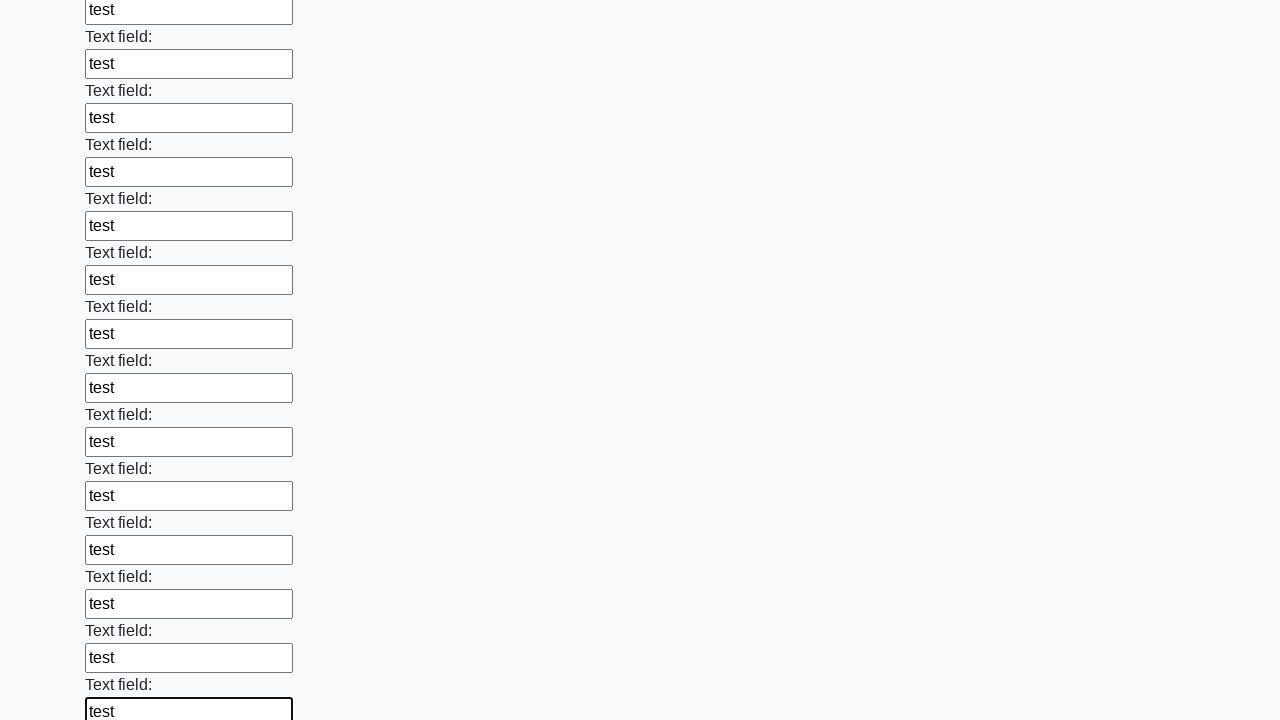

Filled an input field with 'test' data on input >> nth=60
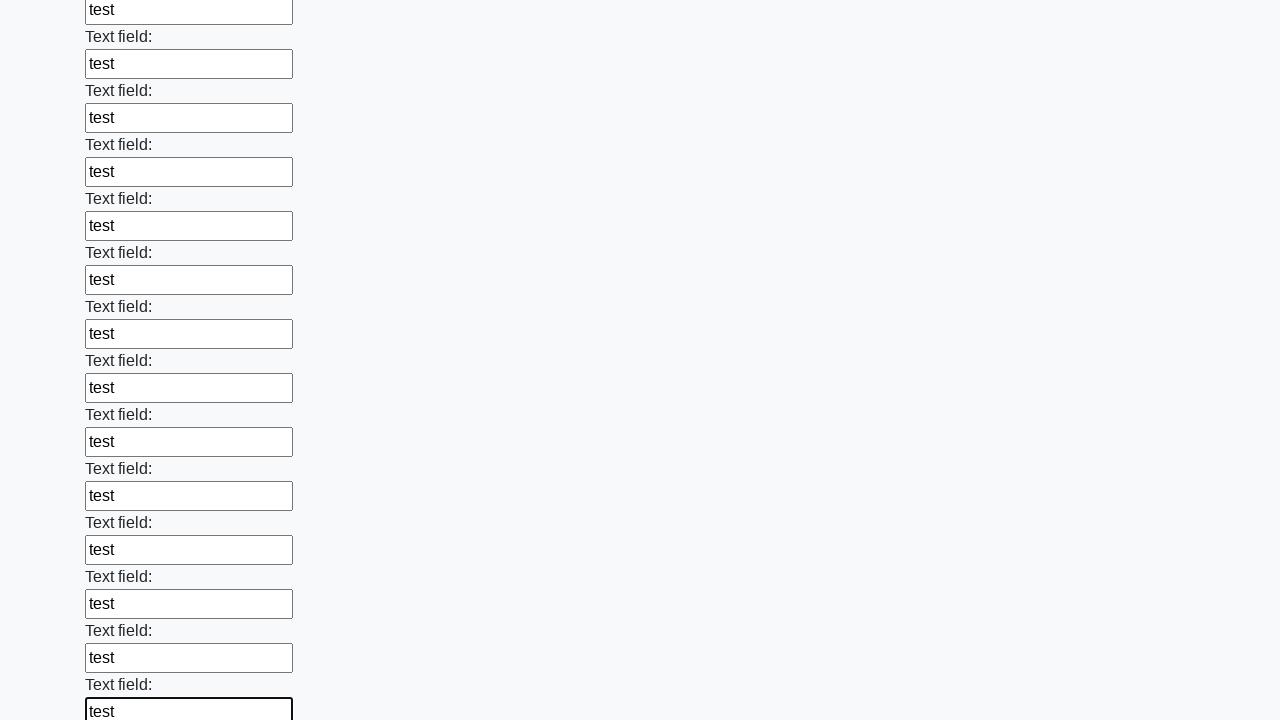

Filled an input field with 'test' data on input >> nth=61
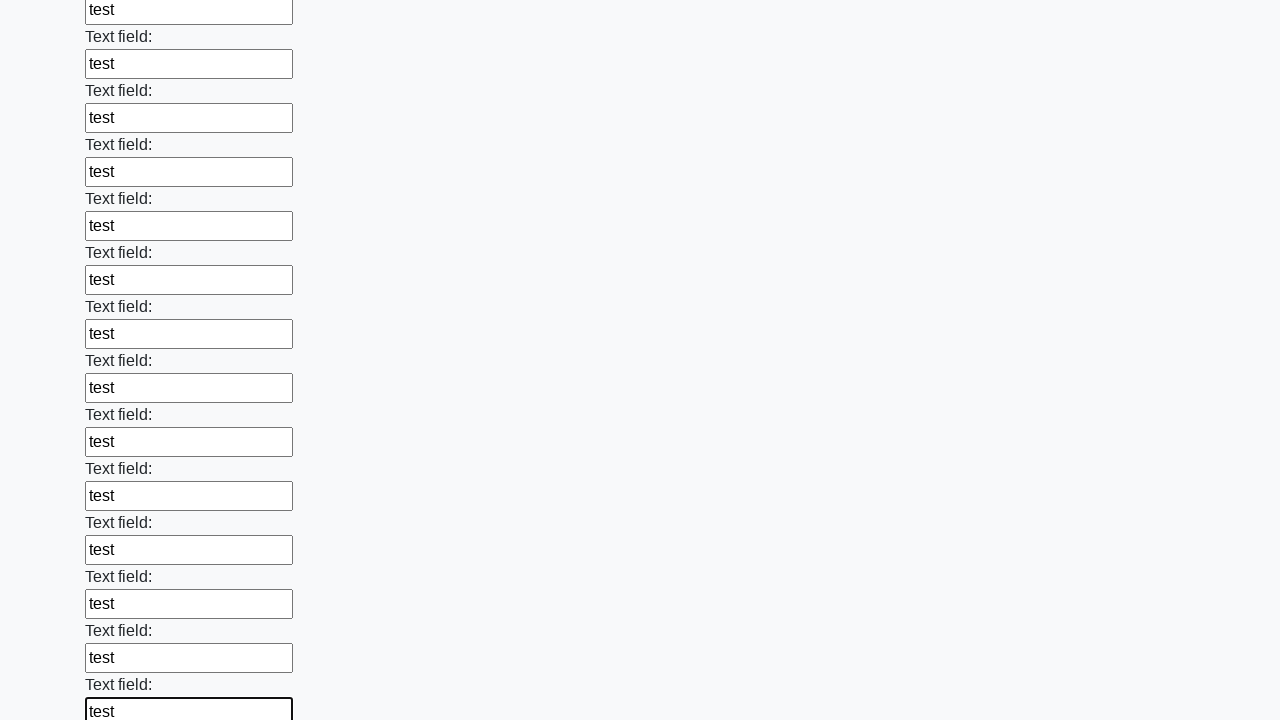

Filled an input field with 'test' data on input >> nth=62
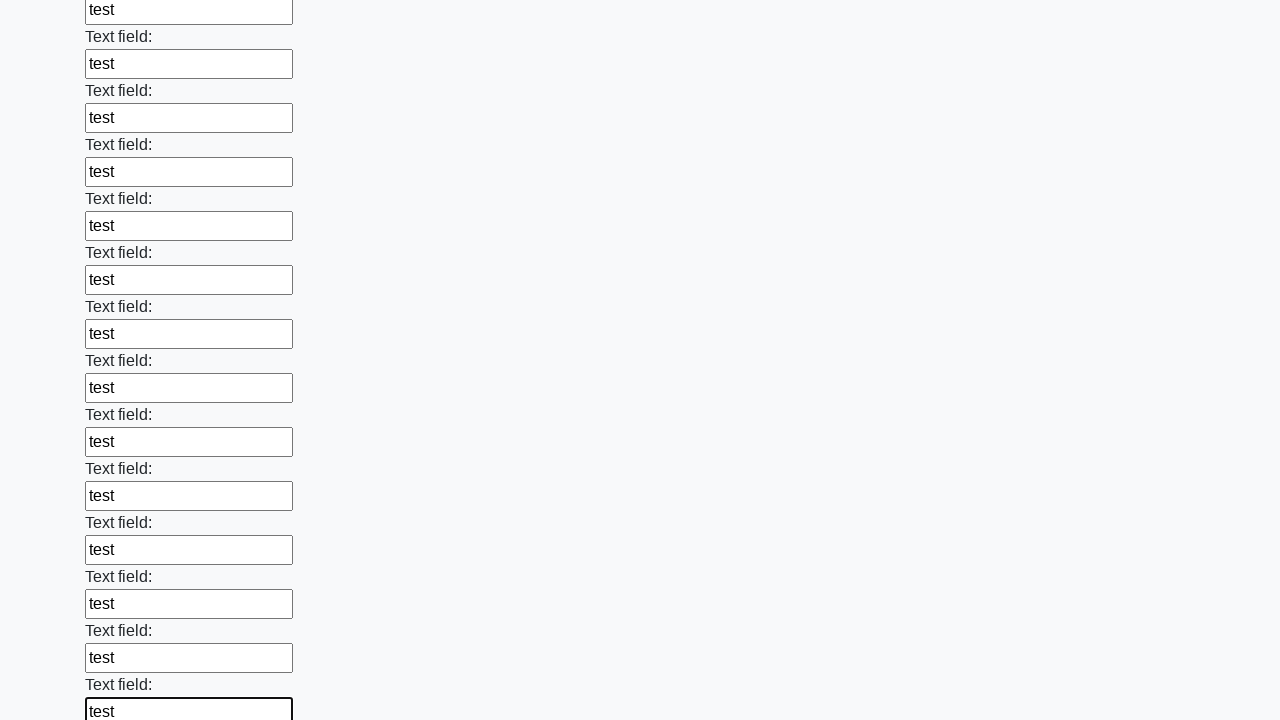

Filled an input field with 'test' data on input >> nth=63
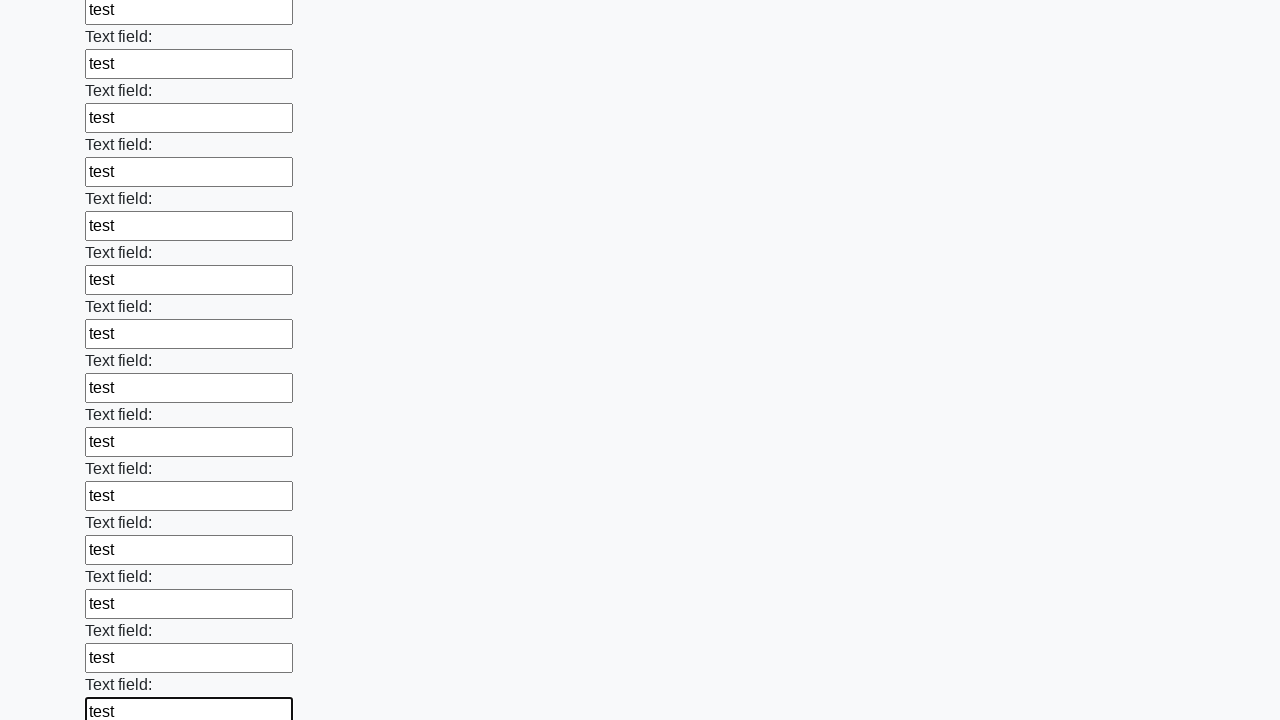

Filled an input field with 'test' data on input >> nth=64
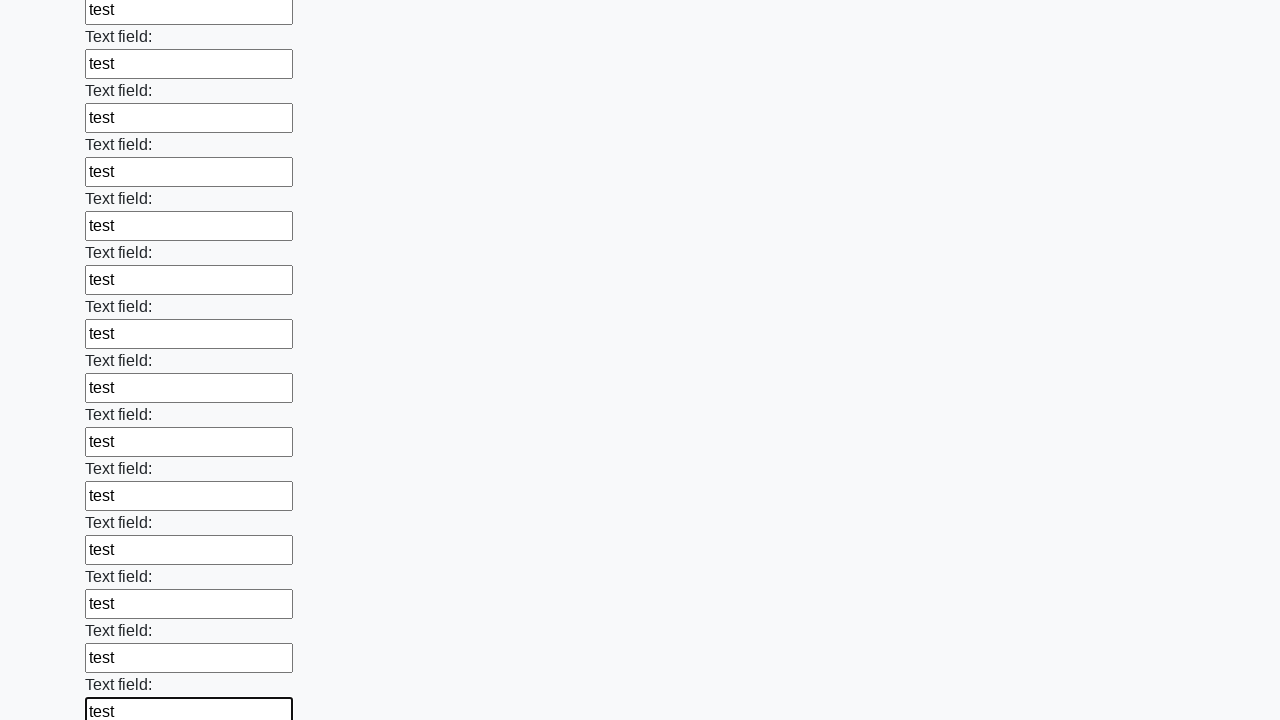

Filled an input field with 'test' data on input >> nth=65
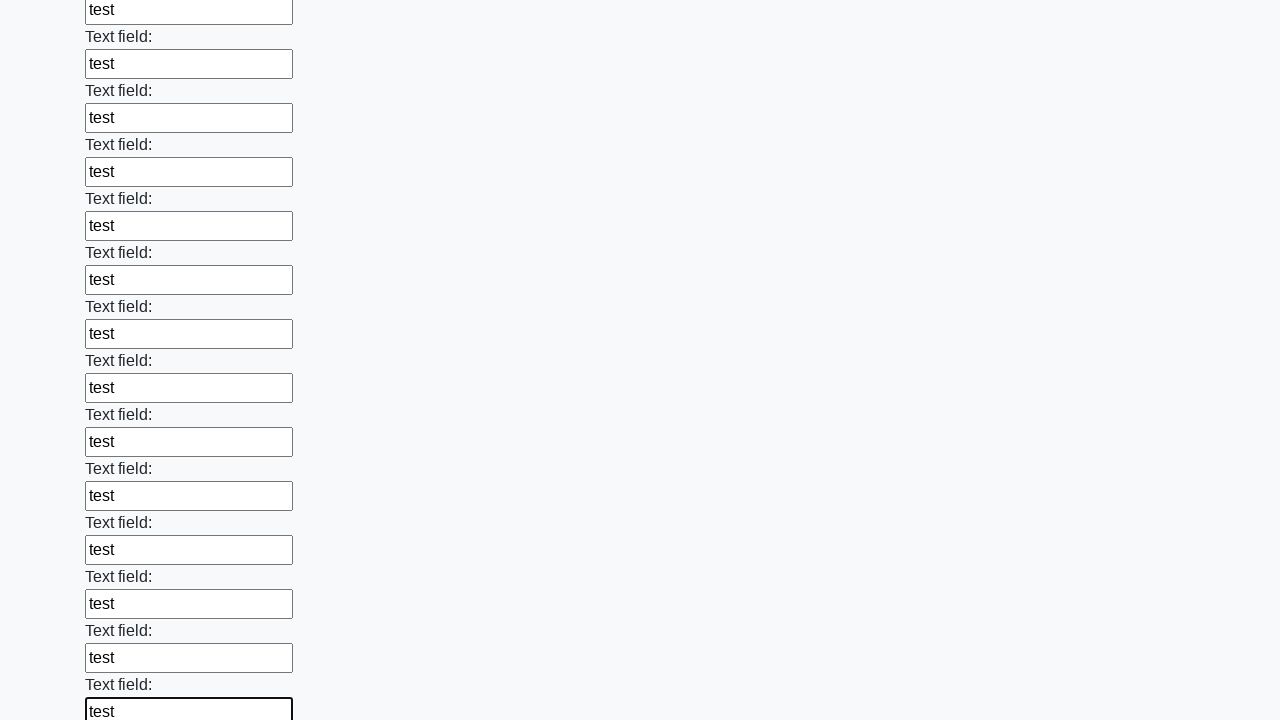

Filled an input field with 'test' data on input >> nth=66
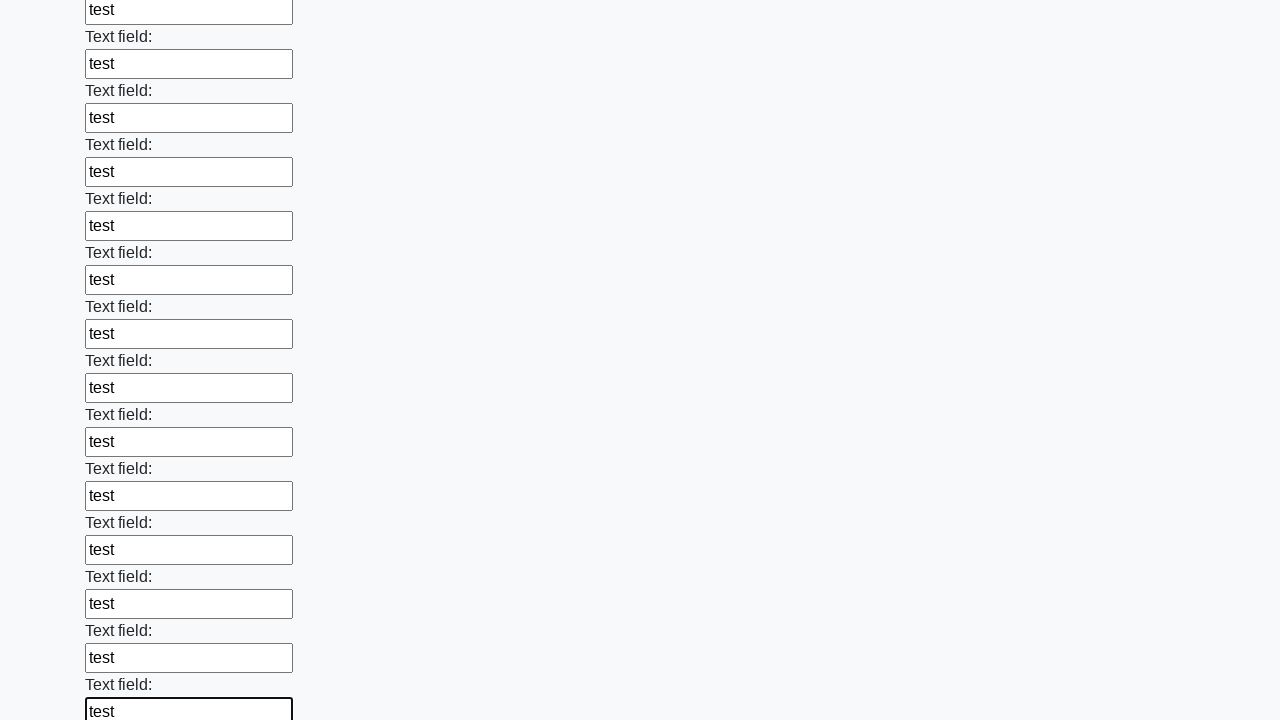

Filled an input field with 'test' data on input >> nth=67
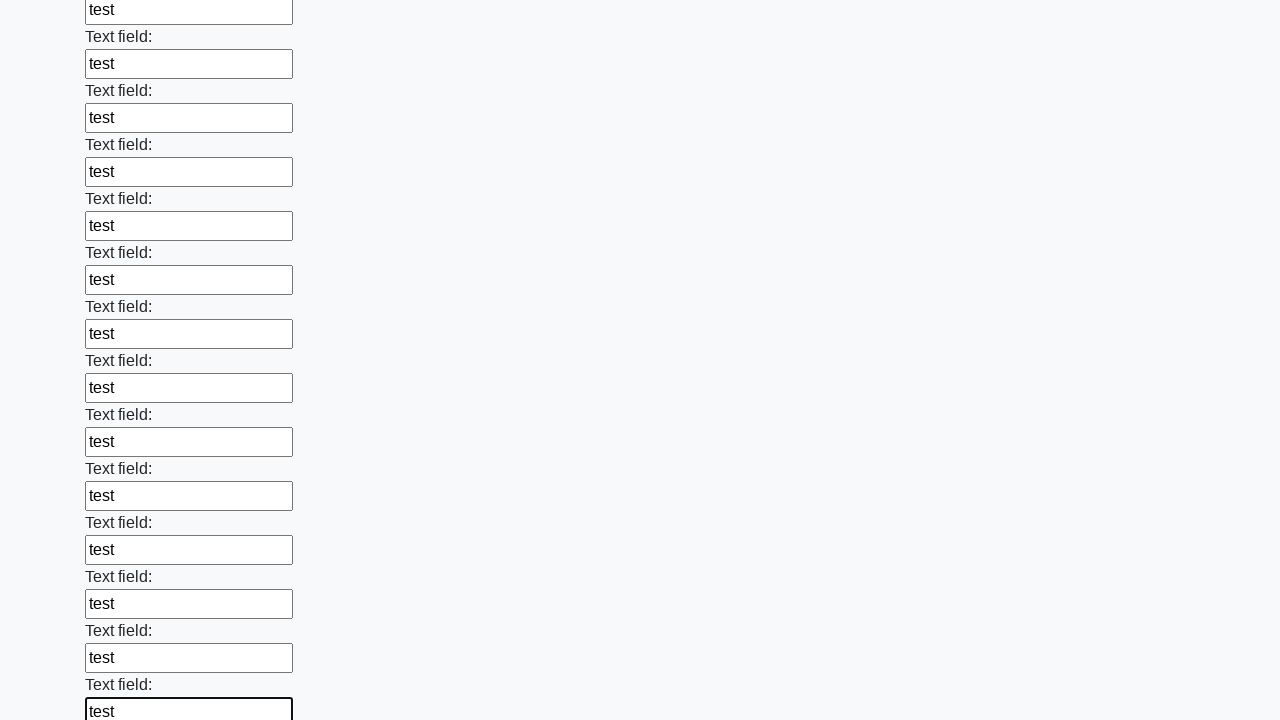

Filled an input field with 'test' data on input >> nth=68
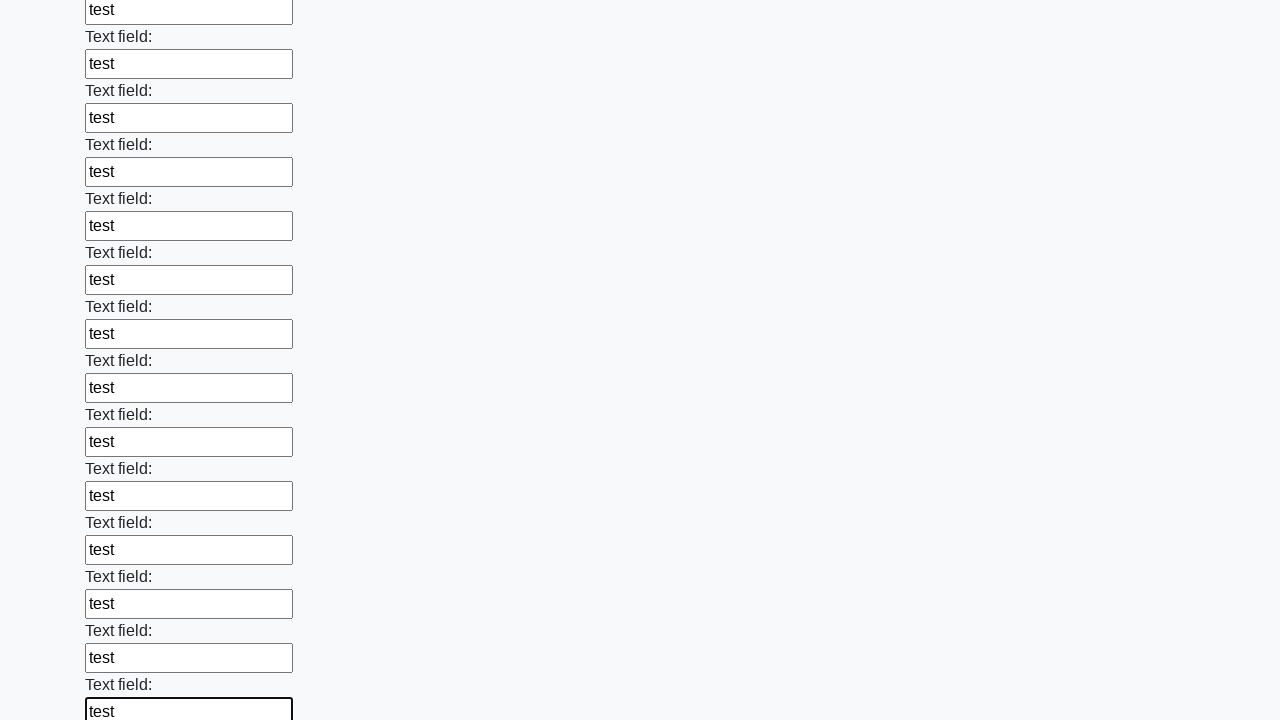

Filled an input field with 'test' data on input >> nth=69
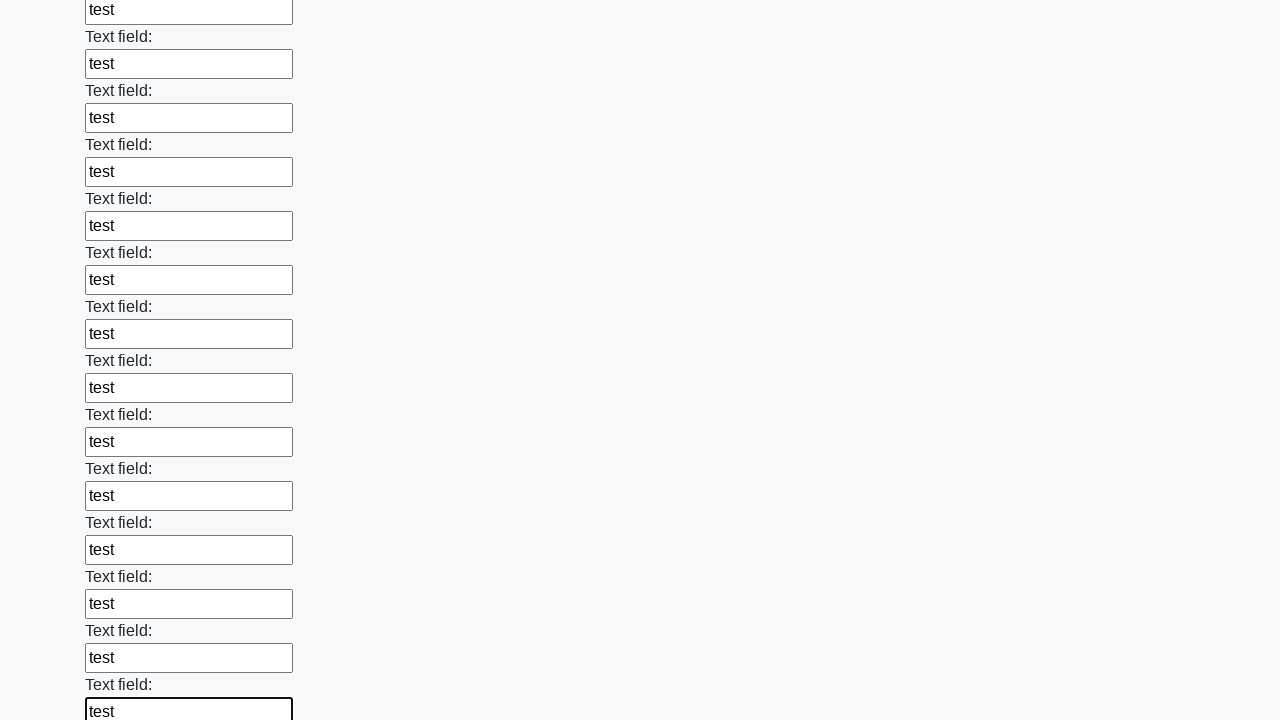

Filled an input field with 'test' data on input >> nth=70
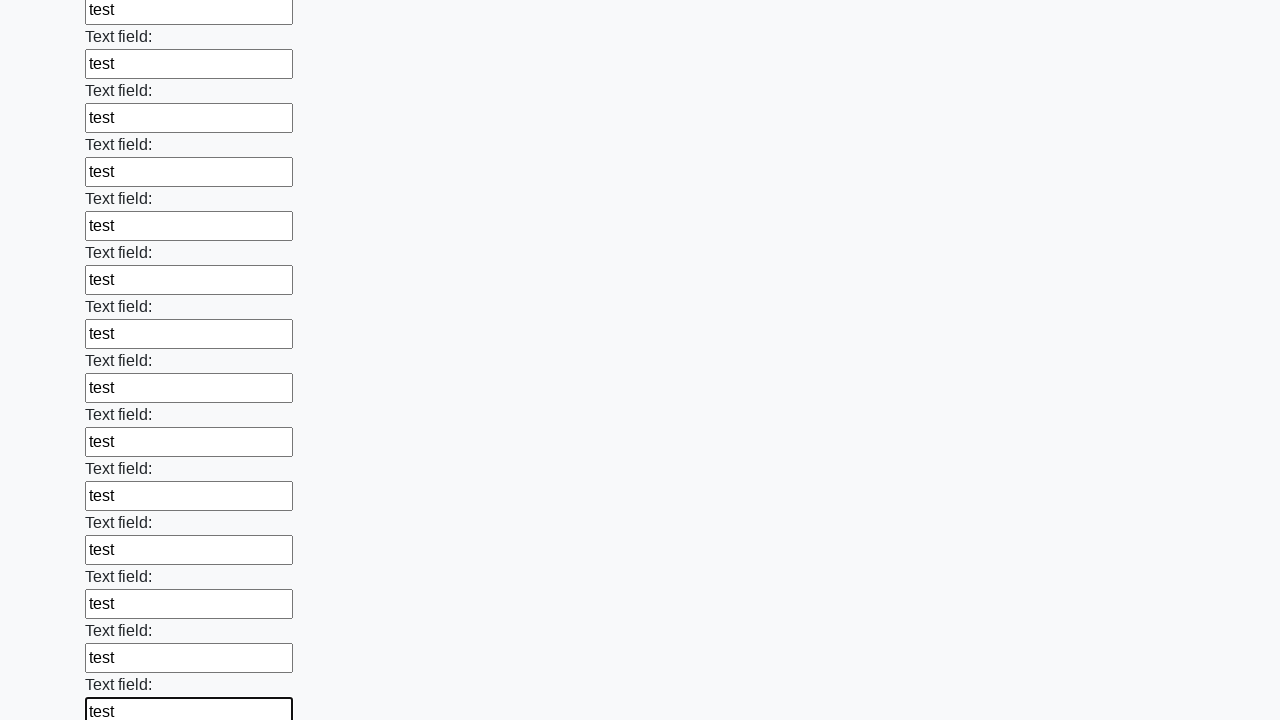

Filled an input field with 'test' data on input >> nth=71
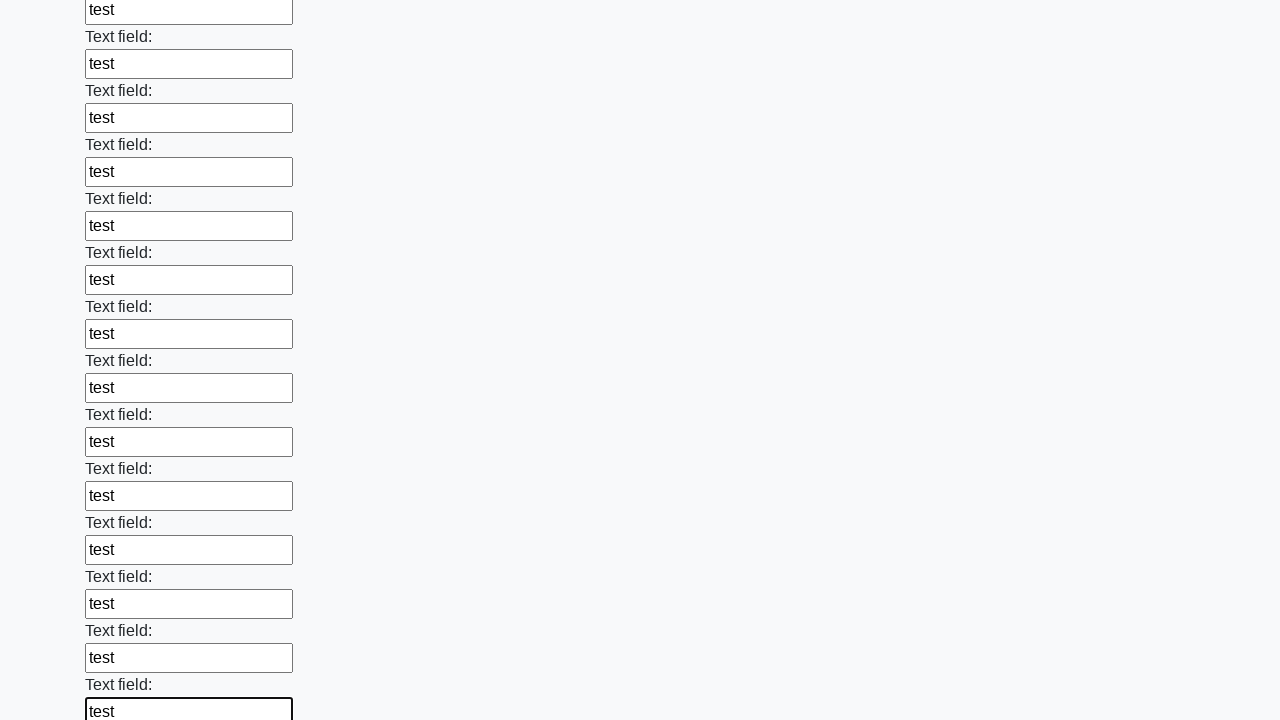

Filled an input field with 'test' data on input >> nth=72
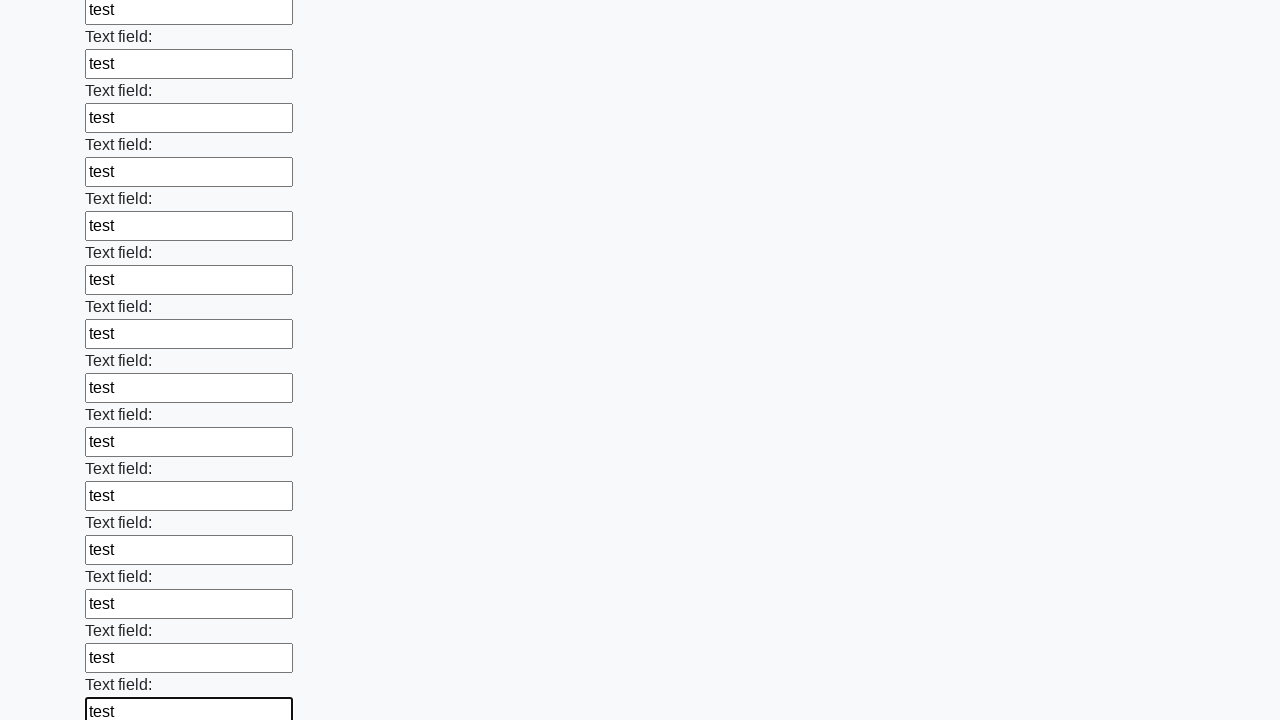

Filled an input field with 'test' data on input >> nth=73
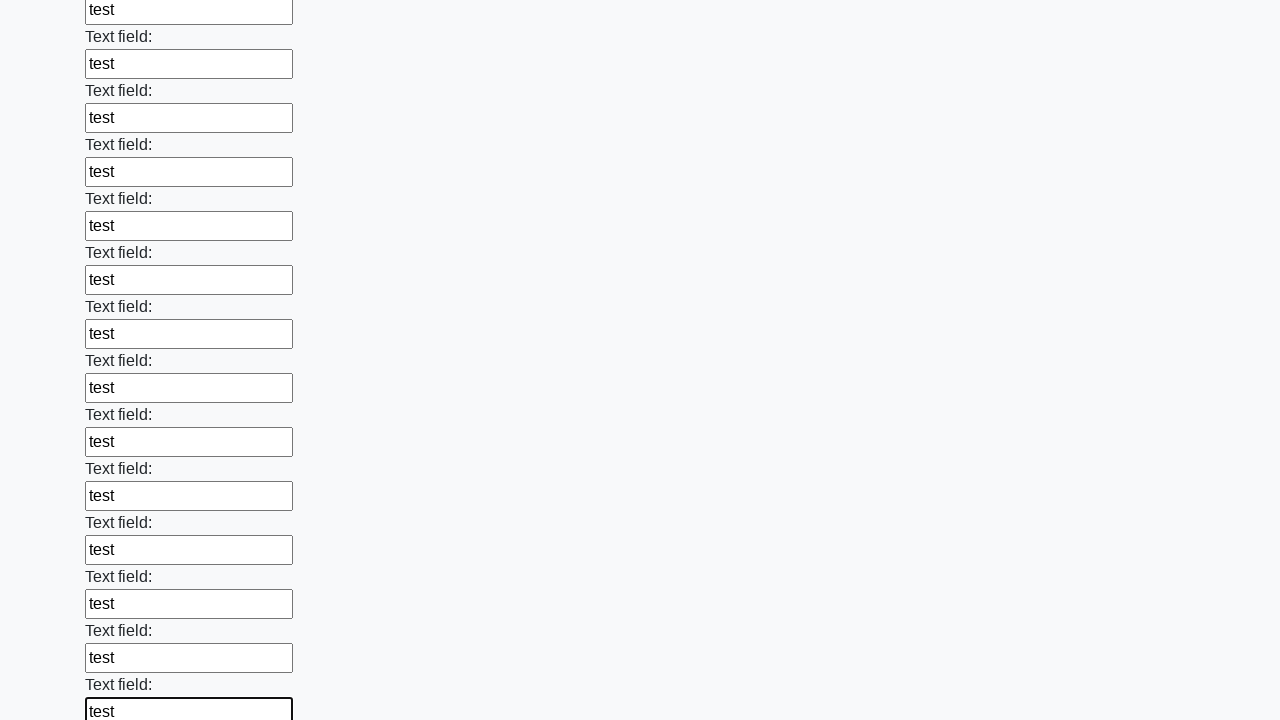

Filled an input field with 'test' data on input >> nth=74
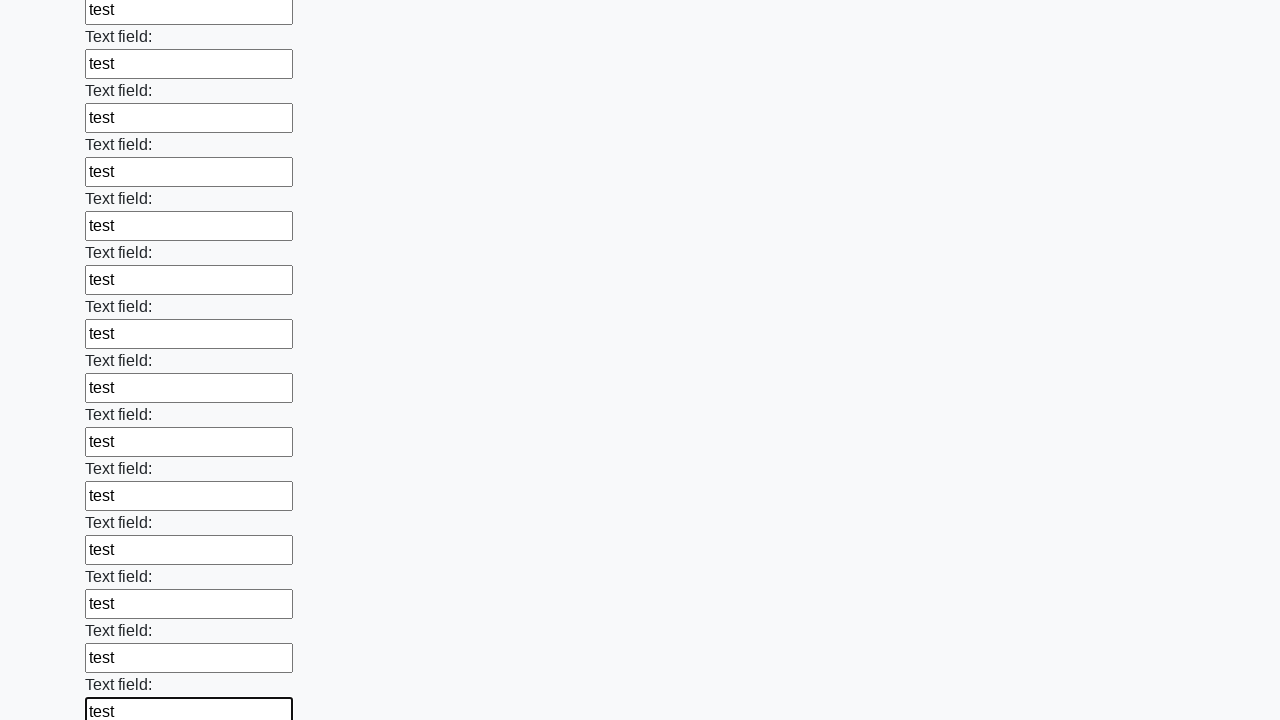

Filled an input field with 'test' data on input >> nth=75
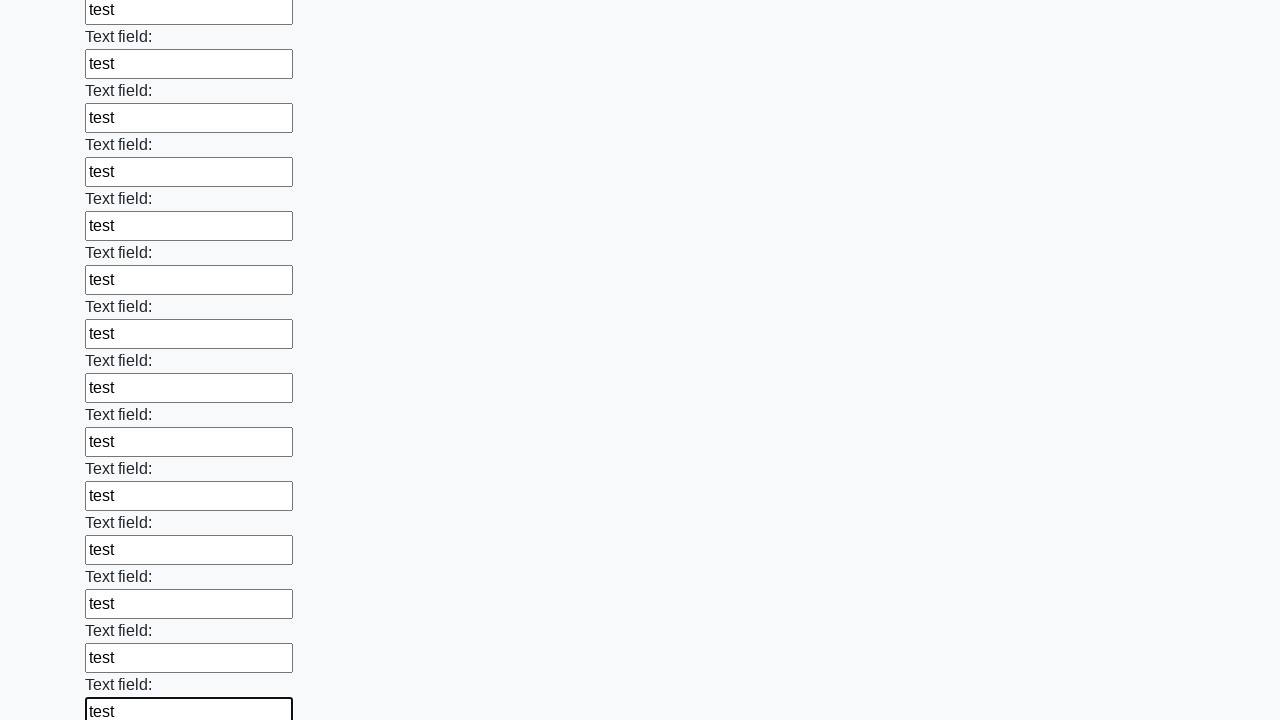

Filled an input field with 'test' data on input >> nth=76
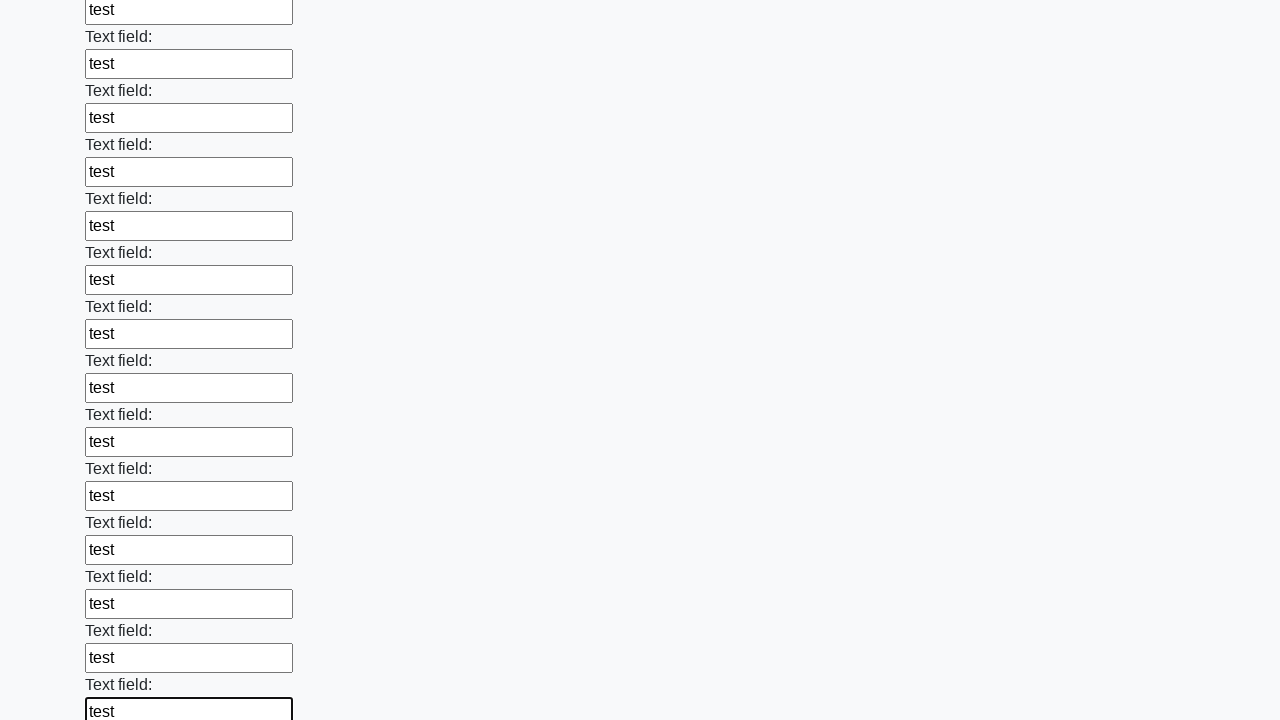

Filled an input field with 'test' data on input >> nth=77
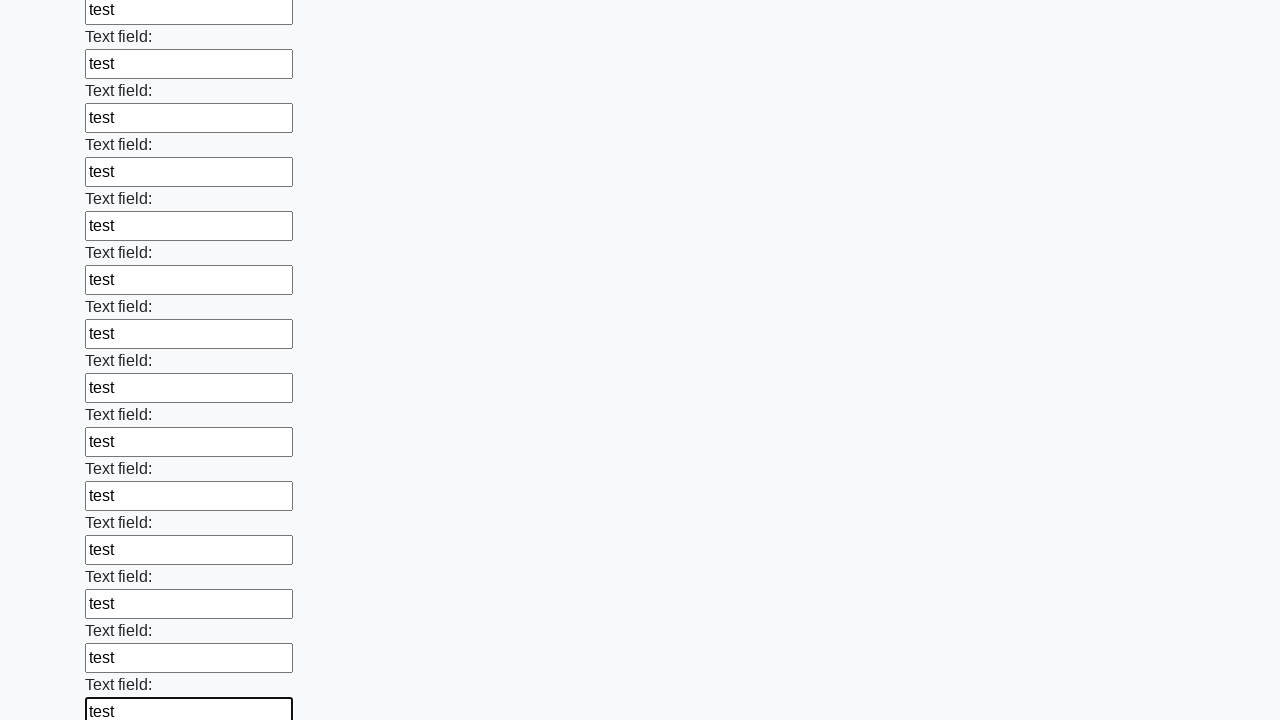

Filled an input field with 'test' data on input >> nth=78
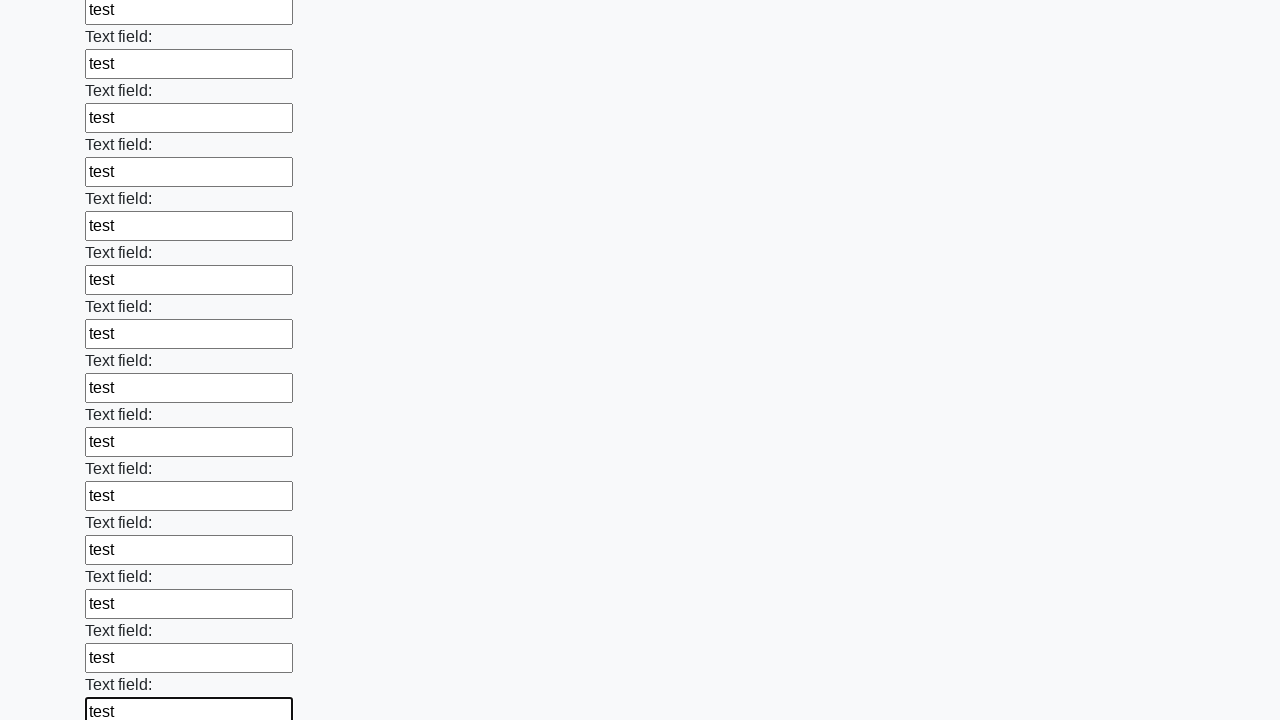

Filled an input field with 'test' data on input >> nth=79
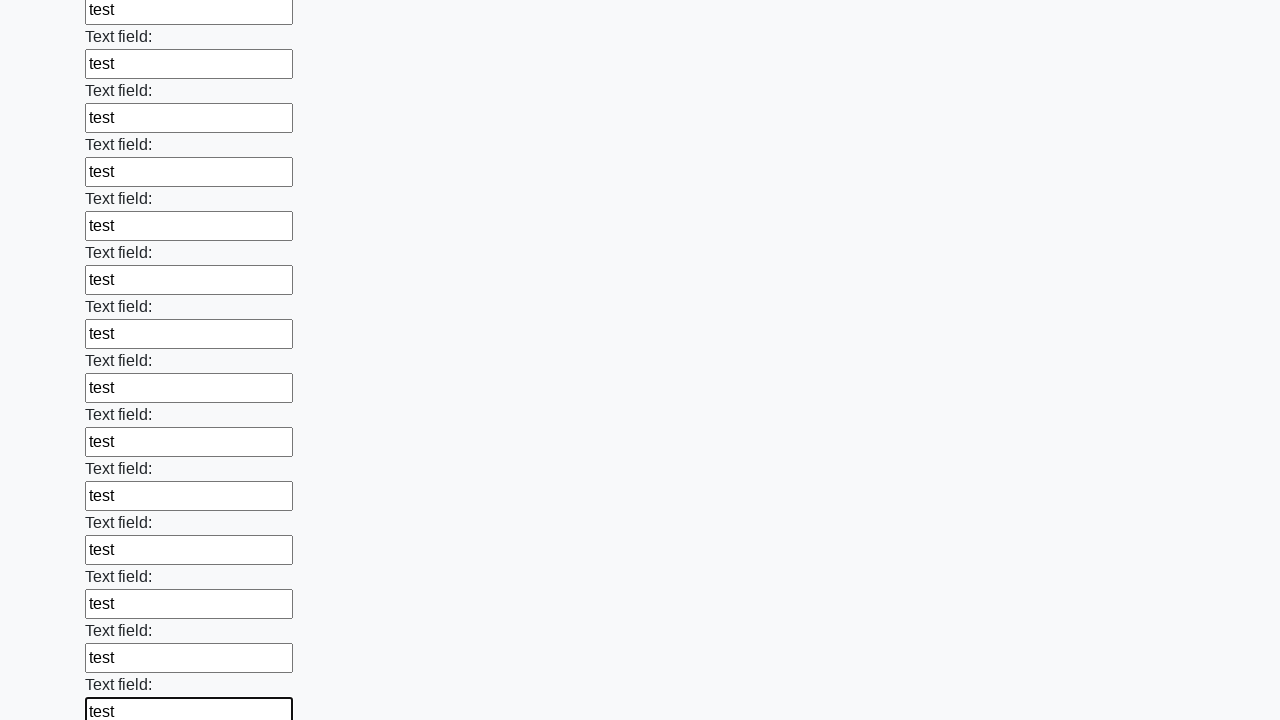

Filled an input field with 'test' data on input >> nth=80
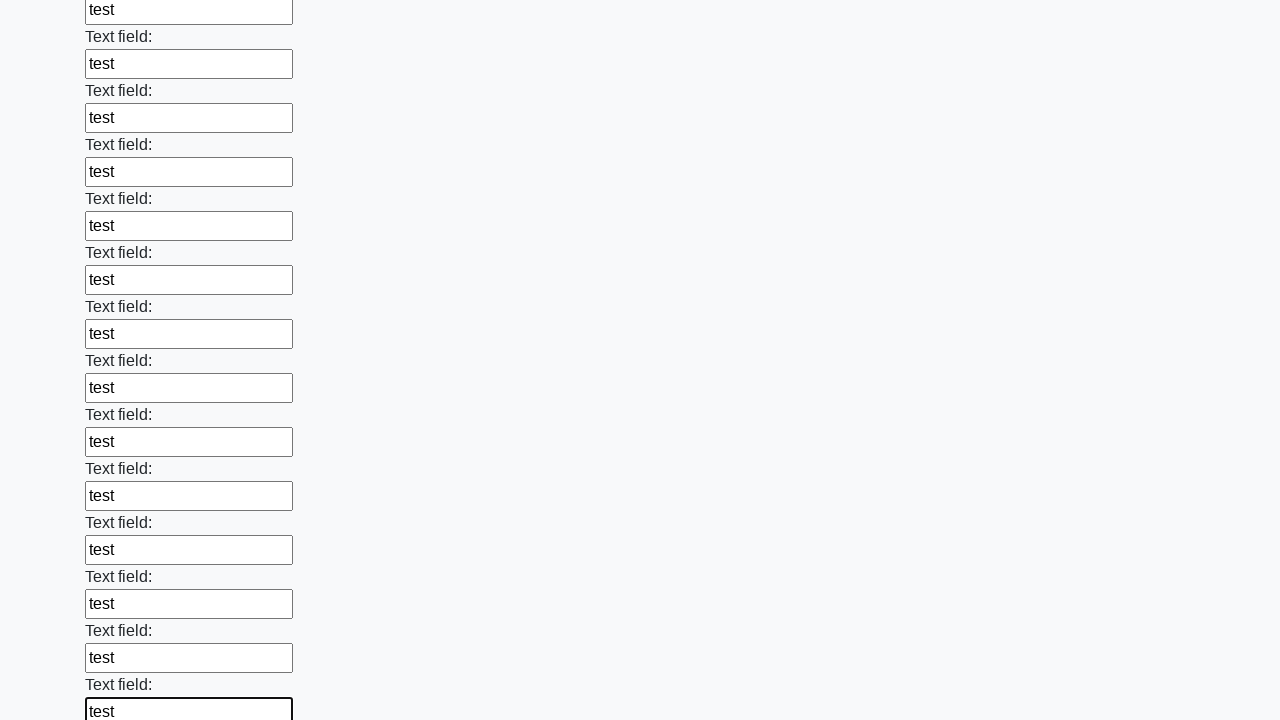

Filled an input field with 'test' data on input >> nth=81
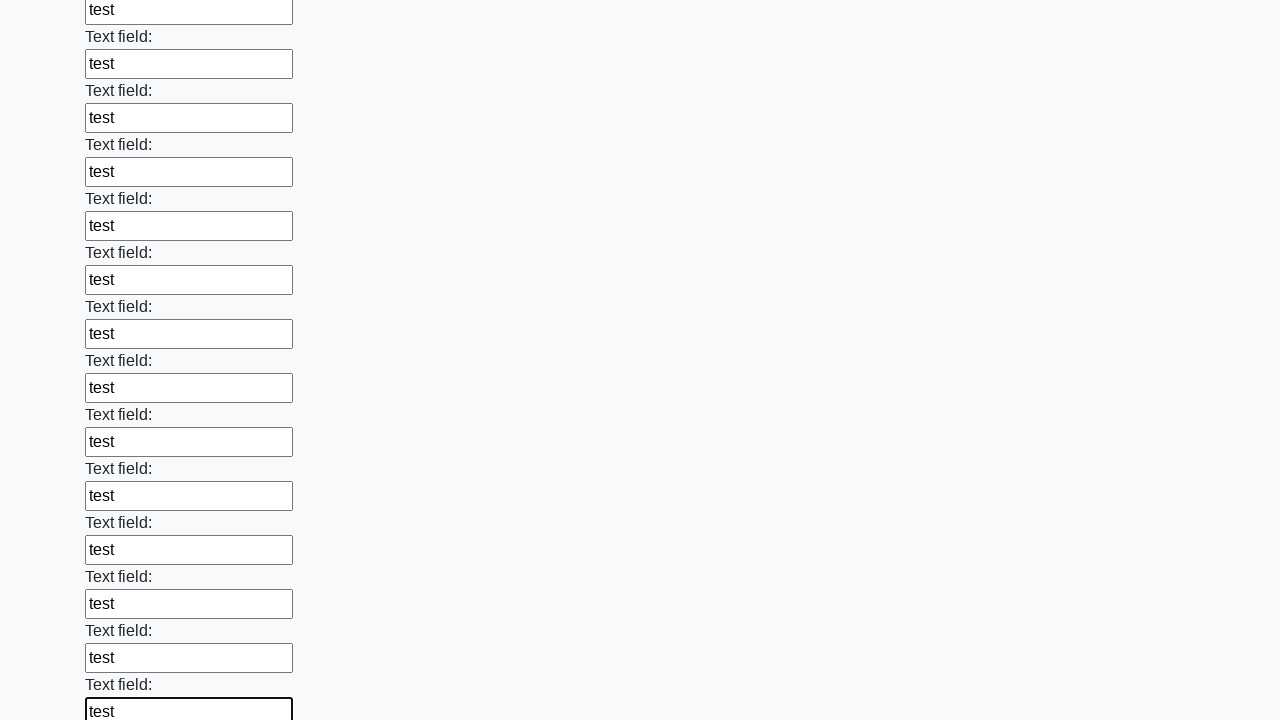

Filled an input field with 'test' data on input >> nth=82
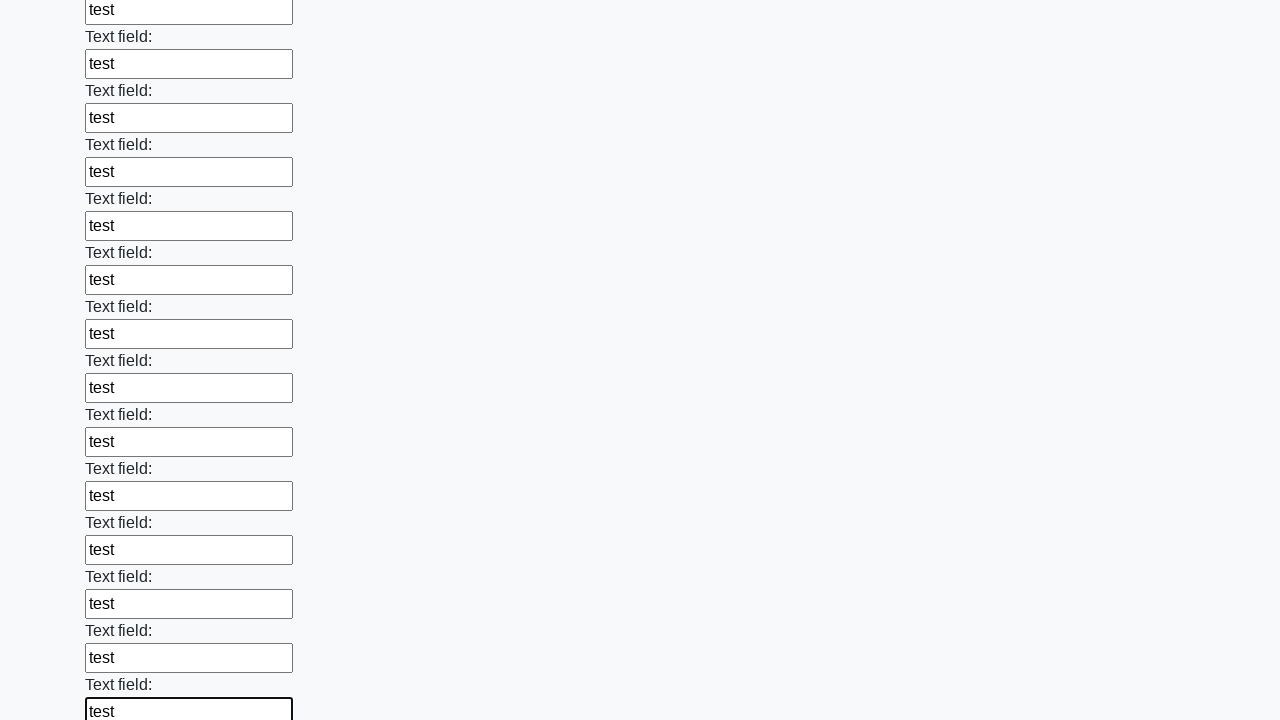

Filled an input field with 'test' data on input >> nth=83
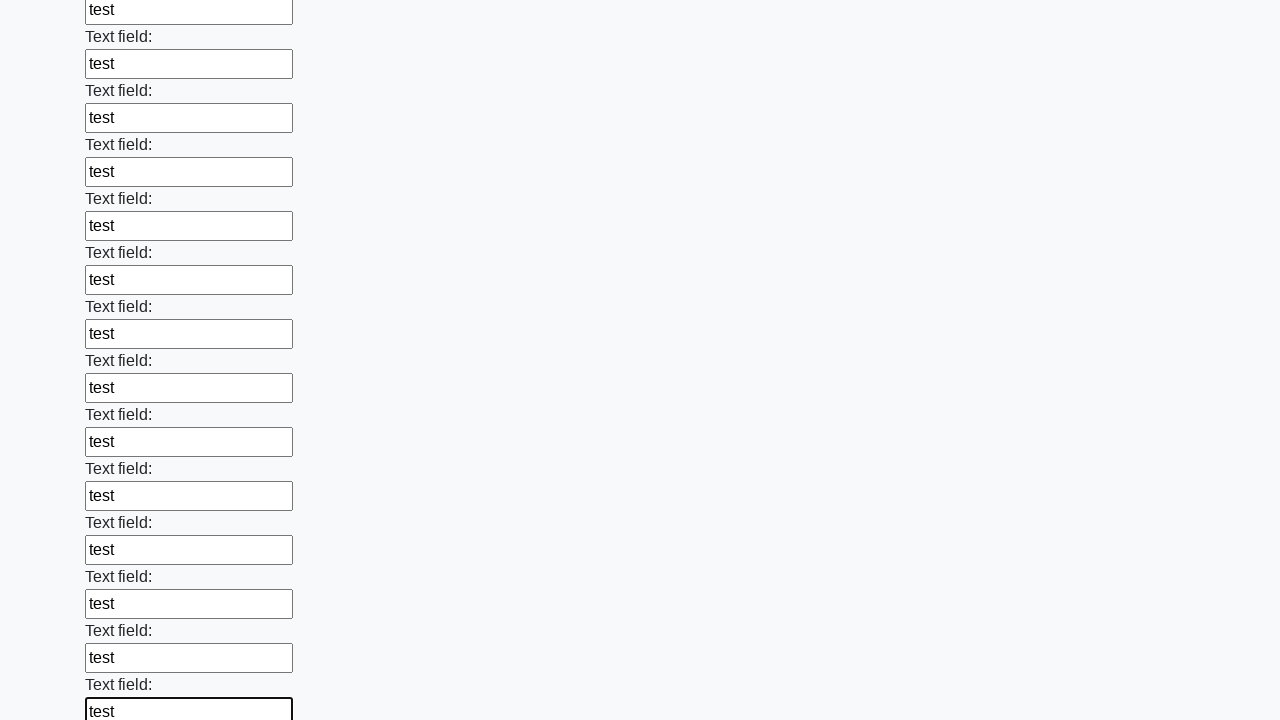

Filled an input field with 'test' data on input >> nth=84
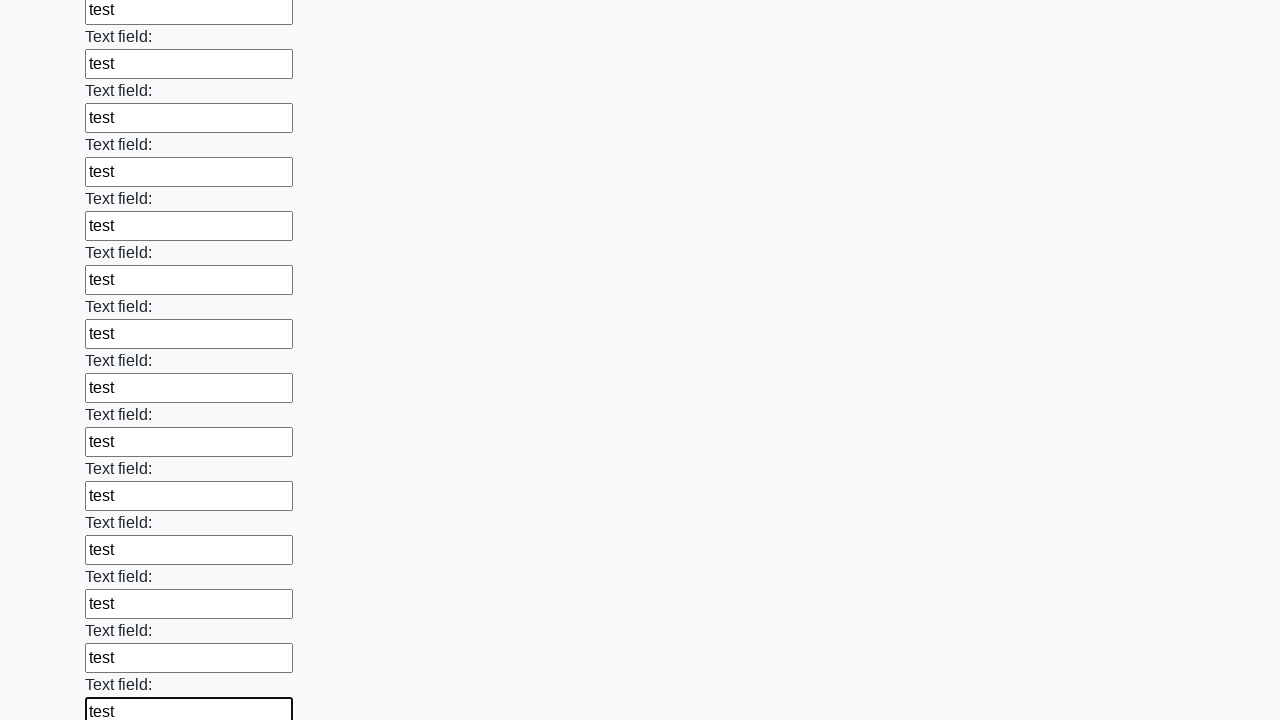

Filled an input field with 'test' data on input >> nth=85
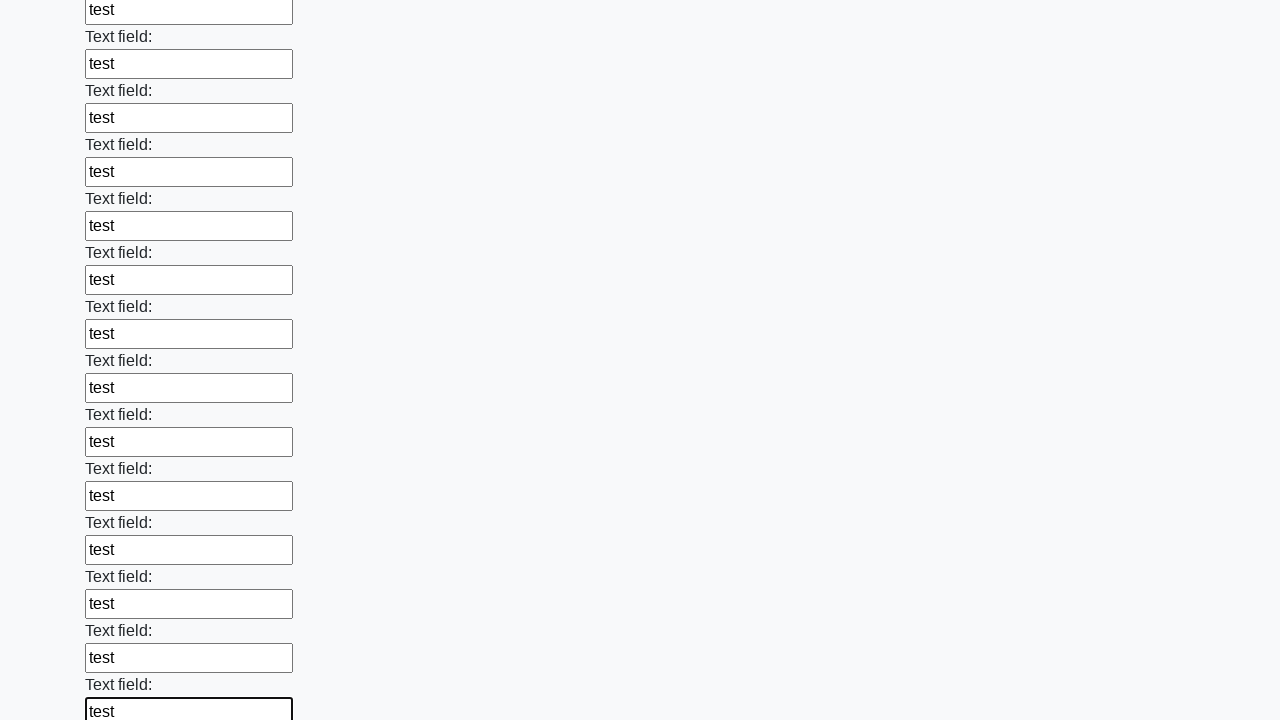

Filled an input field with 'test' data on input >> nth=86
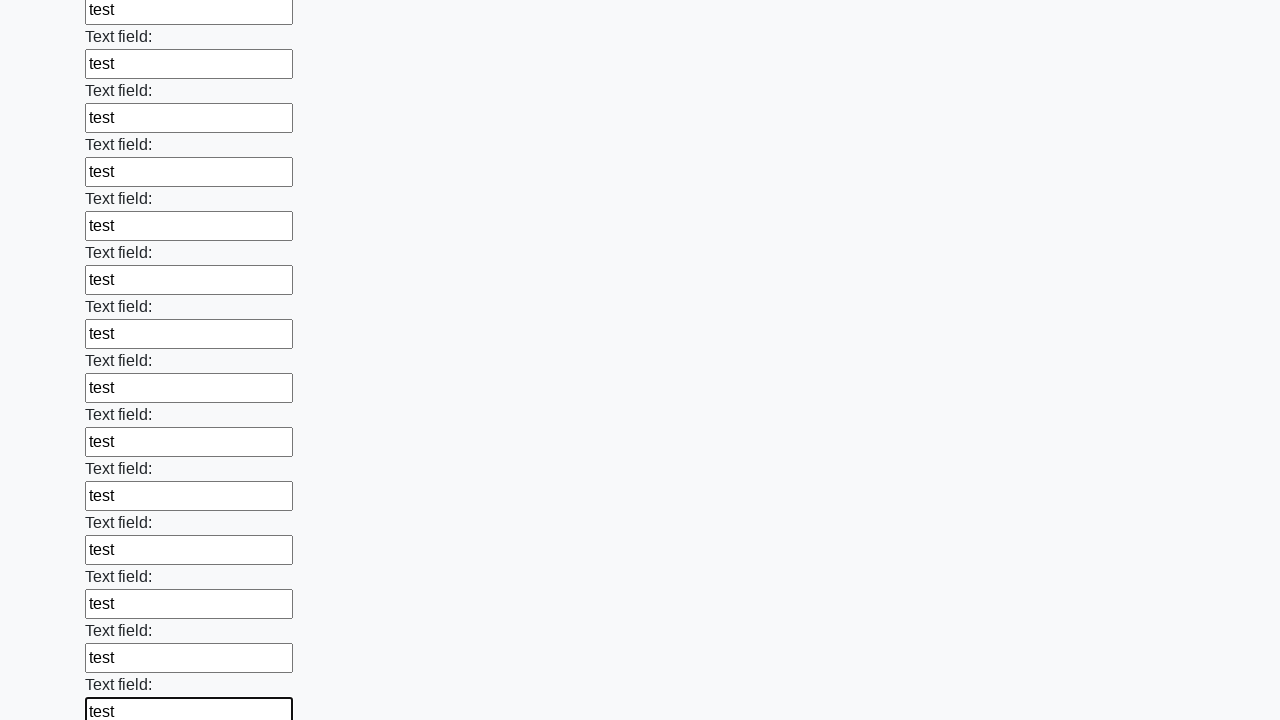

Filled an input field with 'test' data on input >> nth=87
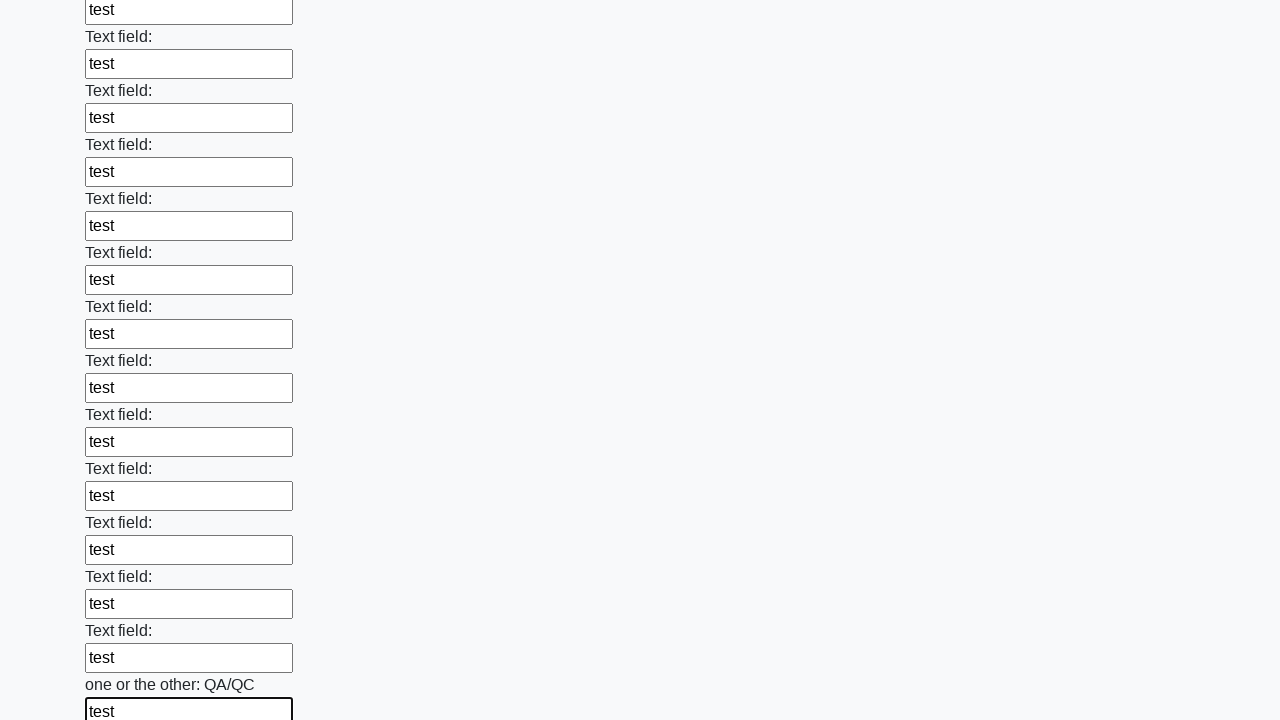

Filled an input field with 'test' data on input >> nth=88
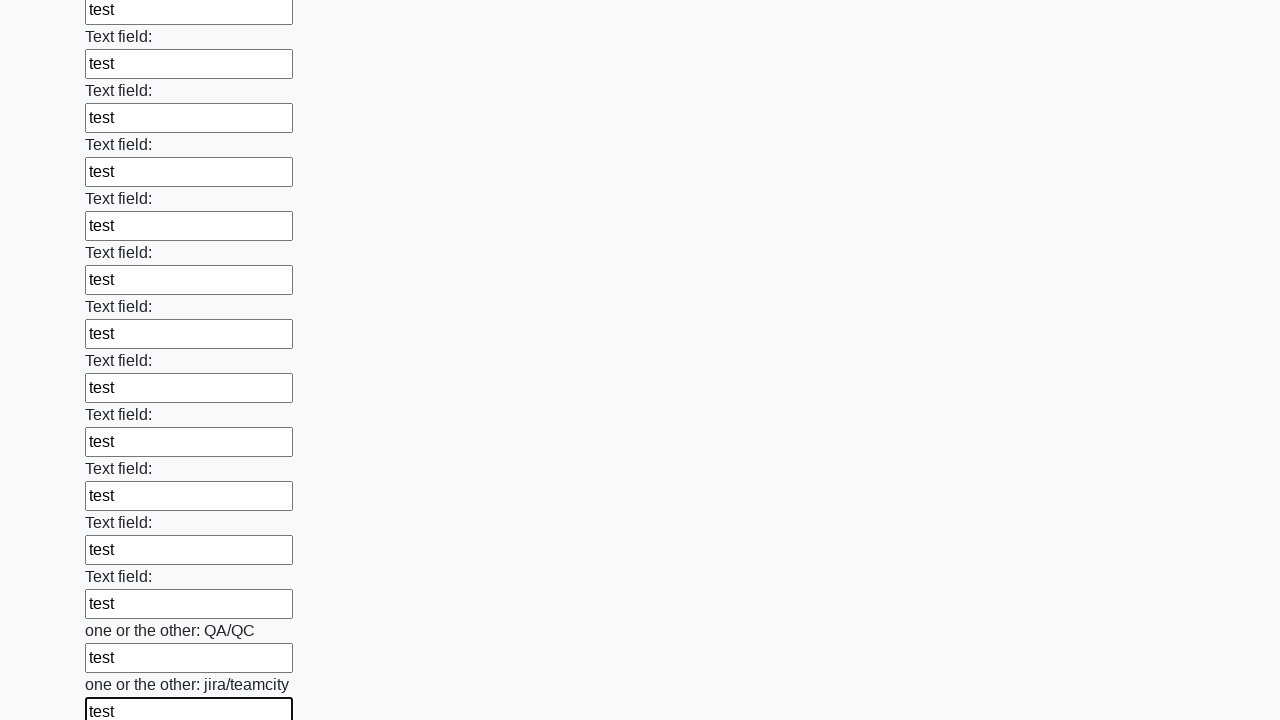

Filled an input field with 'test' data on input >> nth=89
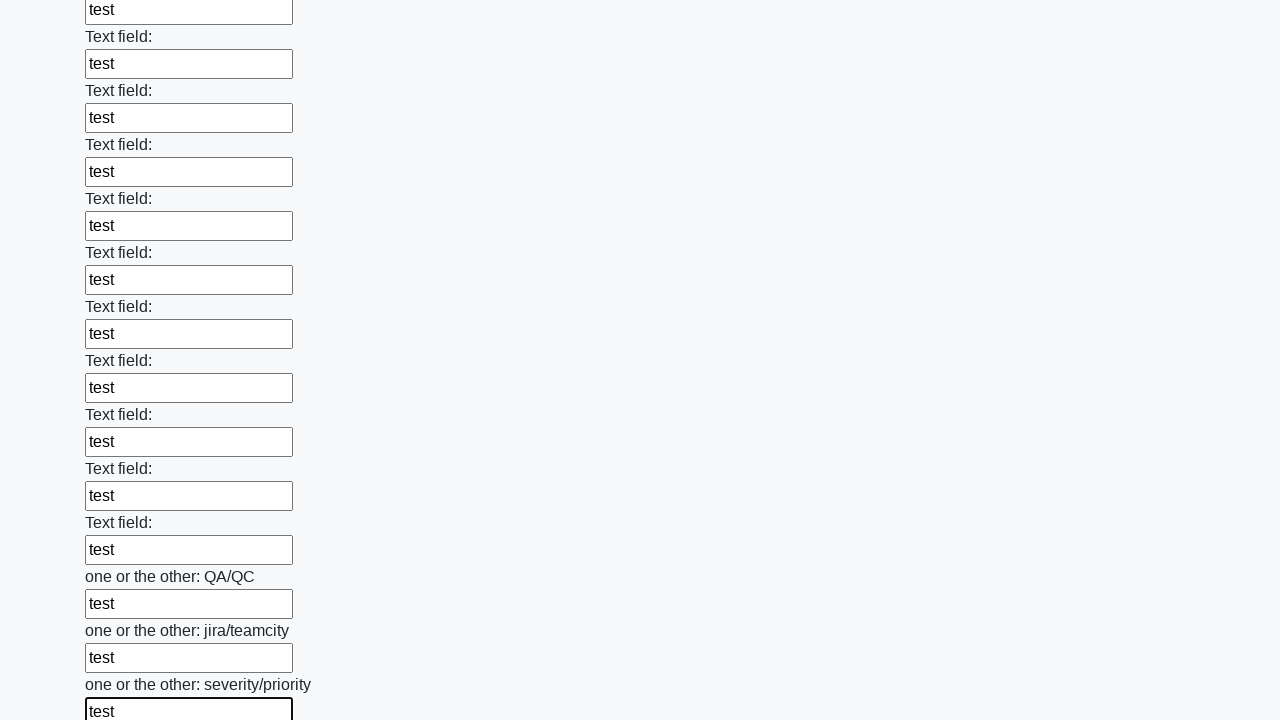

Filled an input field with 'test' data on input >> nth=90
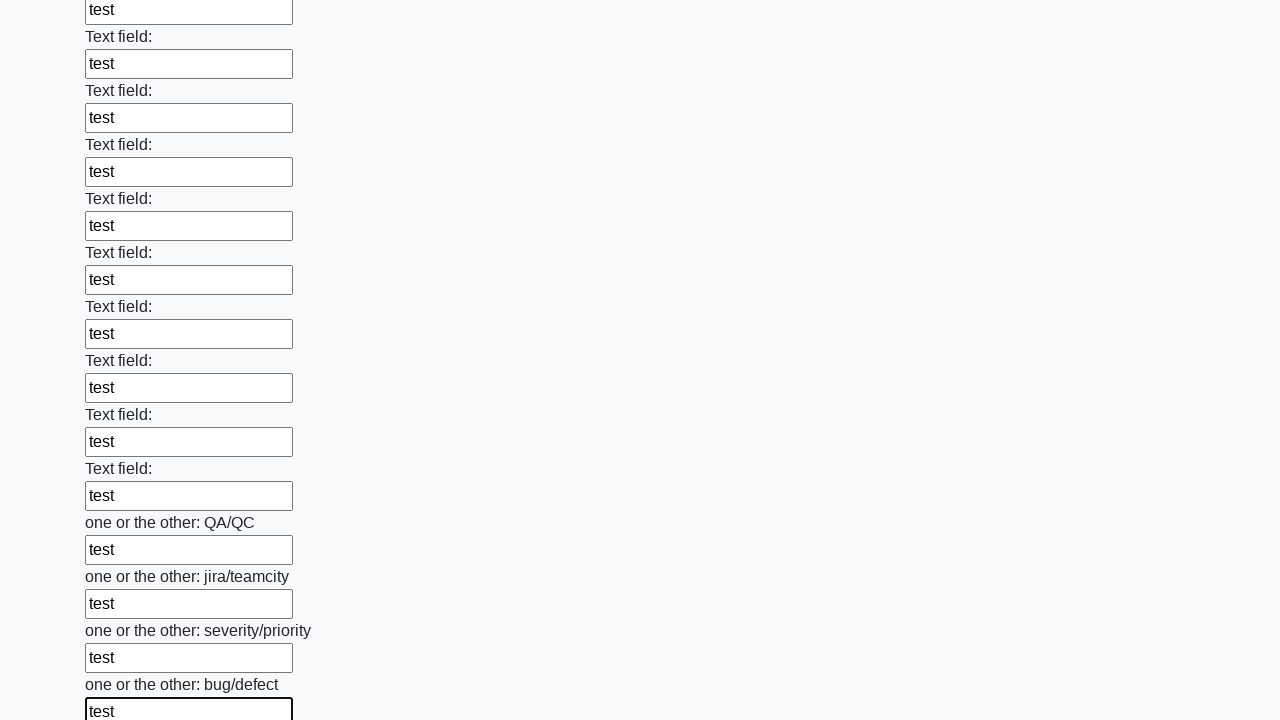

Filled an input field with 'test' data on input >> nth=91
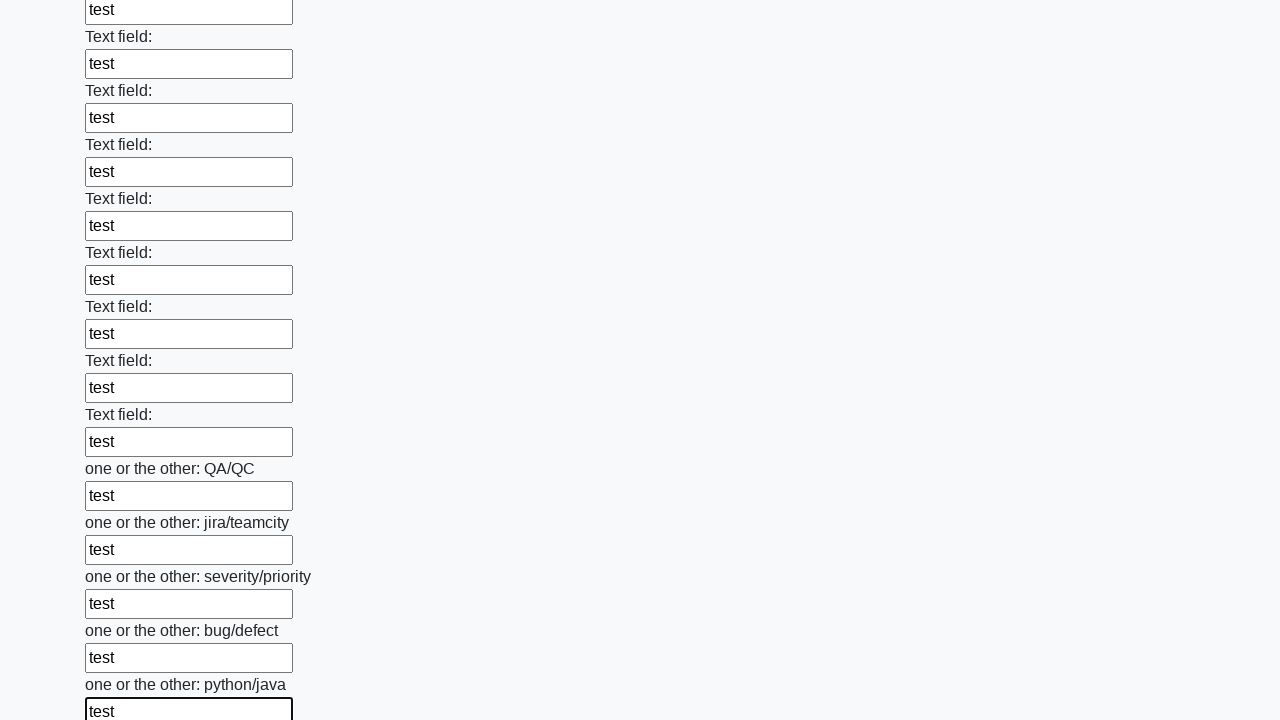

Filled an input field with 'test' data on input >> nth=92
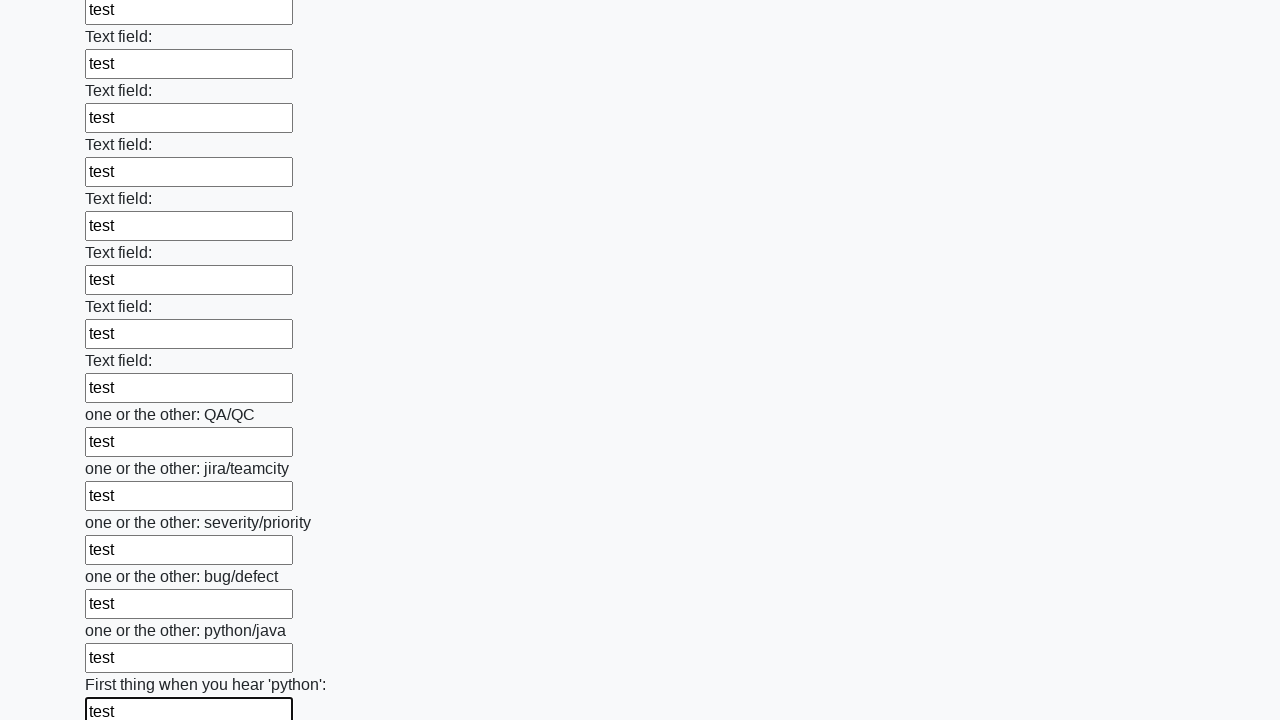

Filled an input field with 'test' data on input >> nth=93
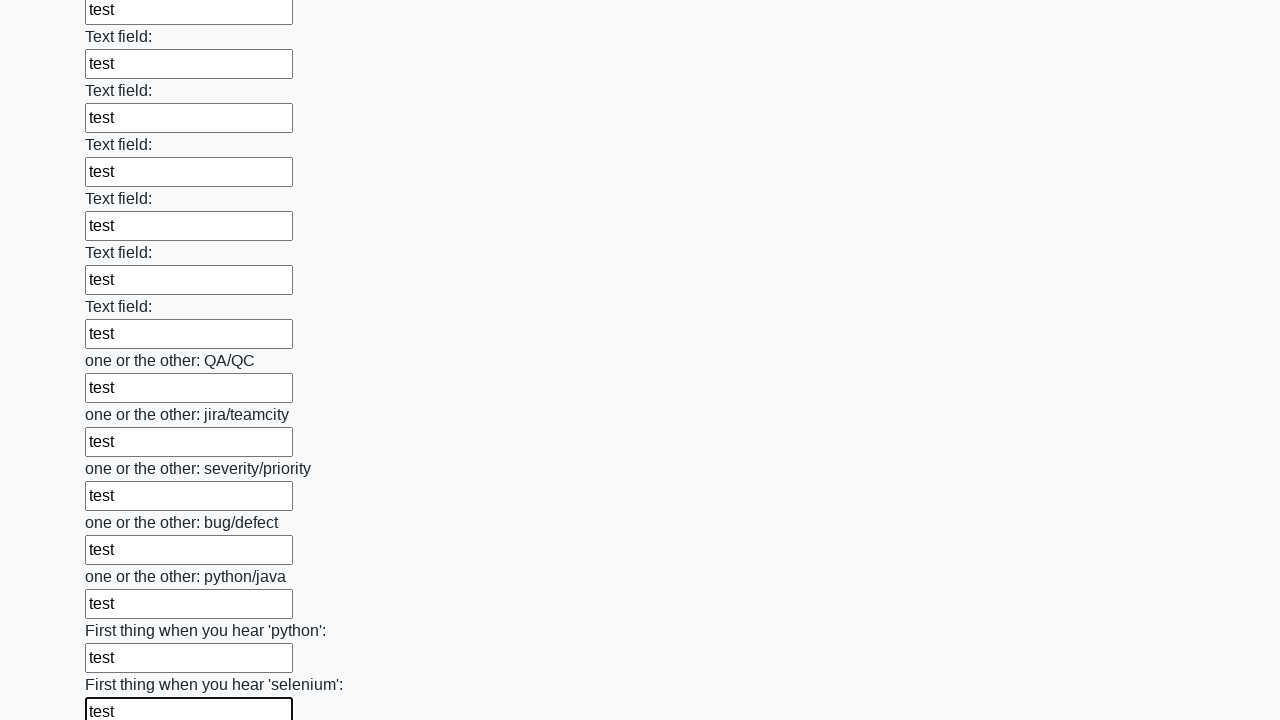

Filled an input field with 'test' data on input >> nth=94
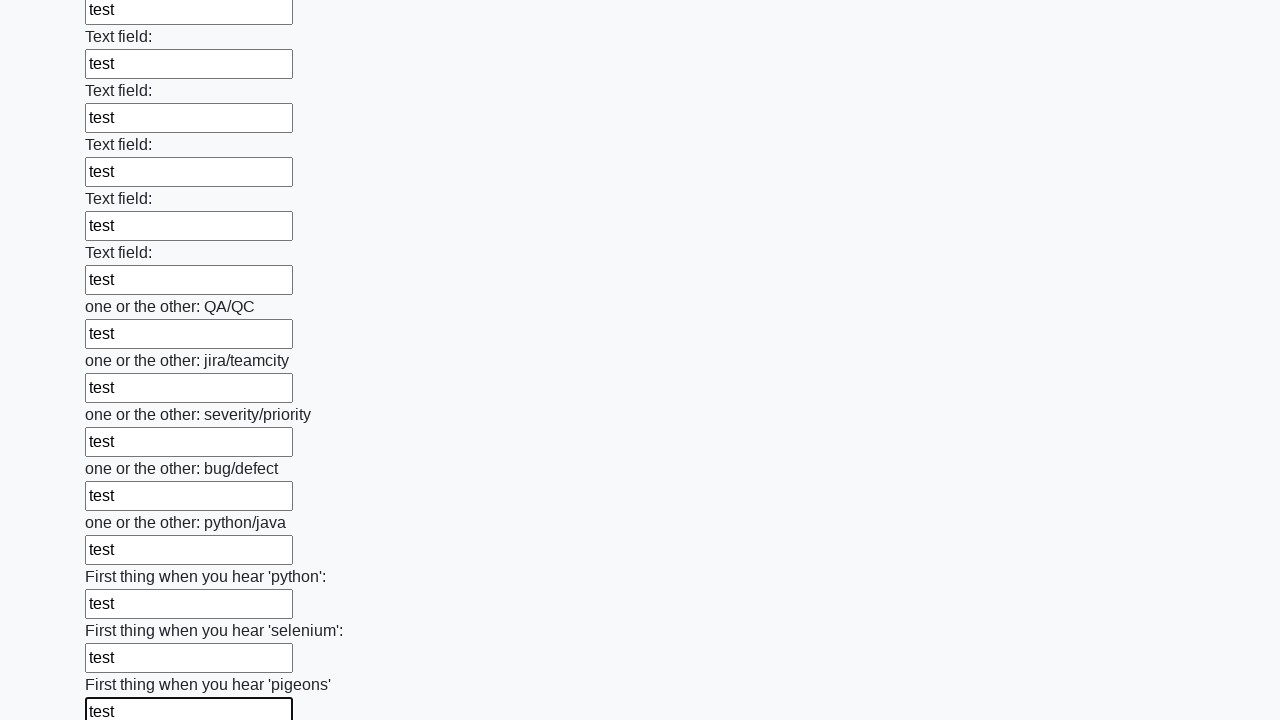

Filled an input field with 'test' data on input >> nth=95
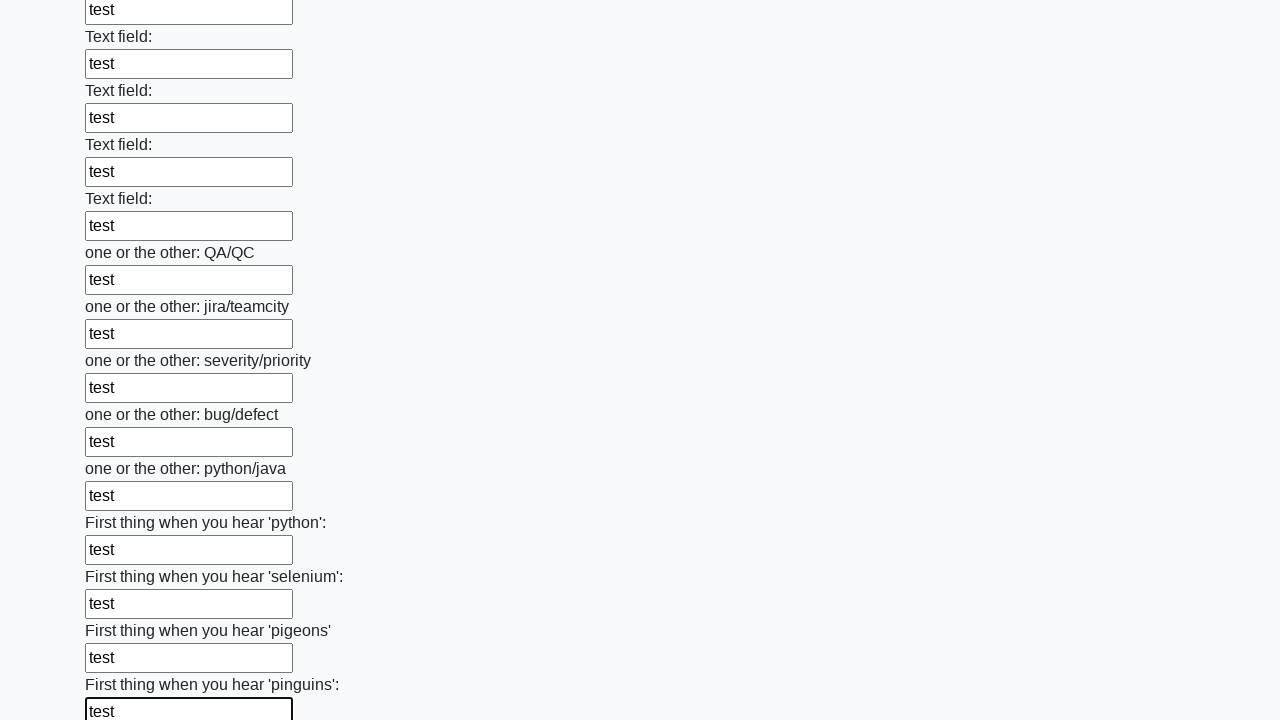

Filled an input field with 'test' data on input >> nth=96
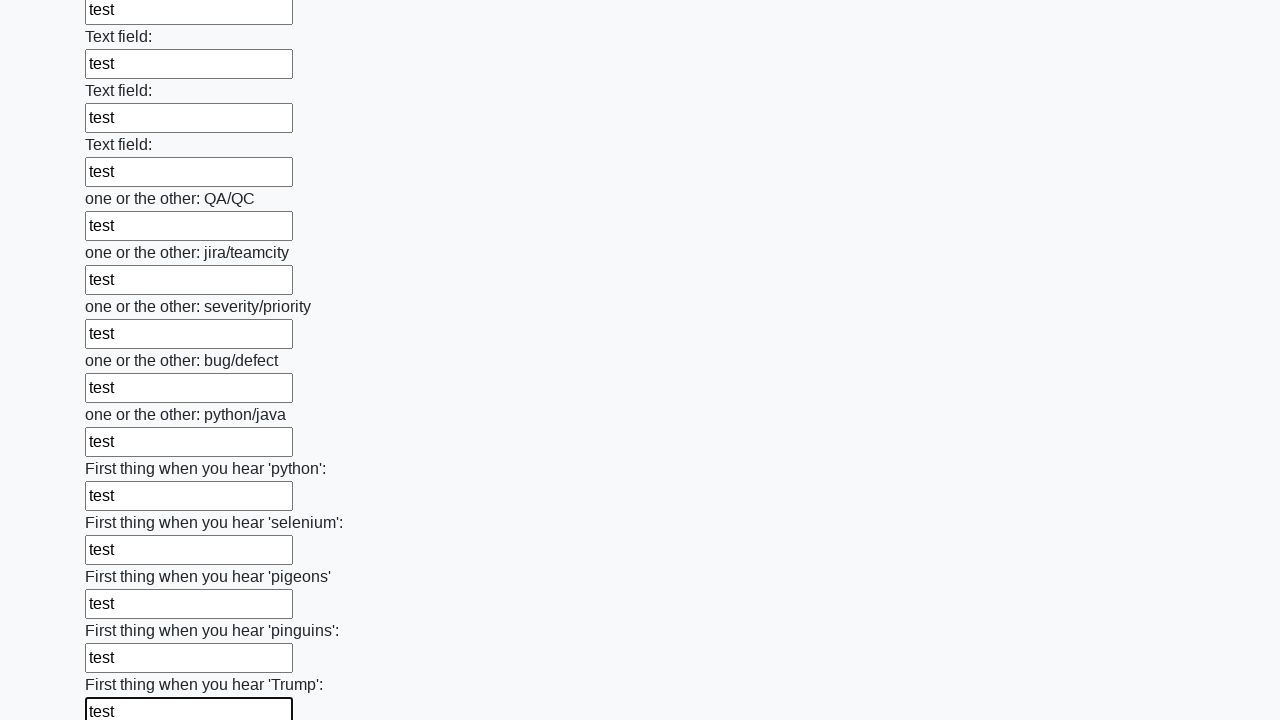

Filled an input field with 'test' data on input >> nth=97
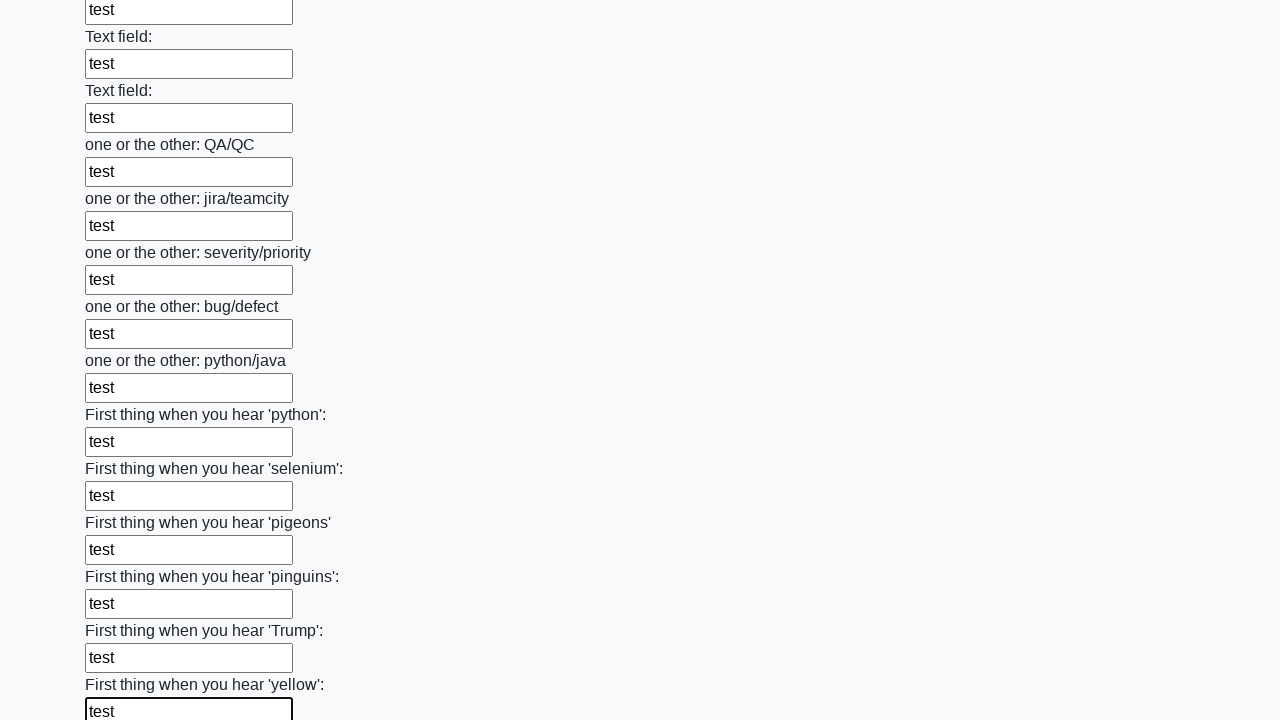

Filled an input field with 'test' data on input >> nth=98
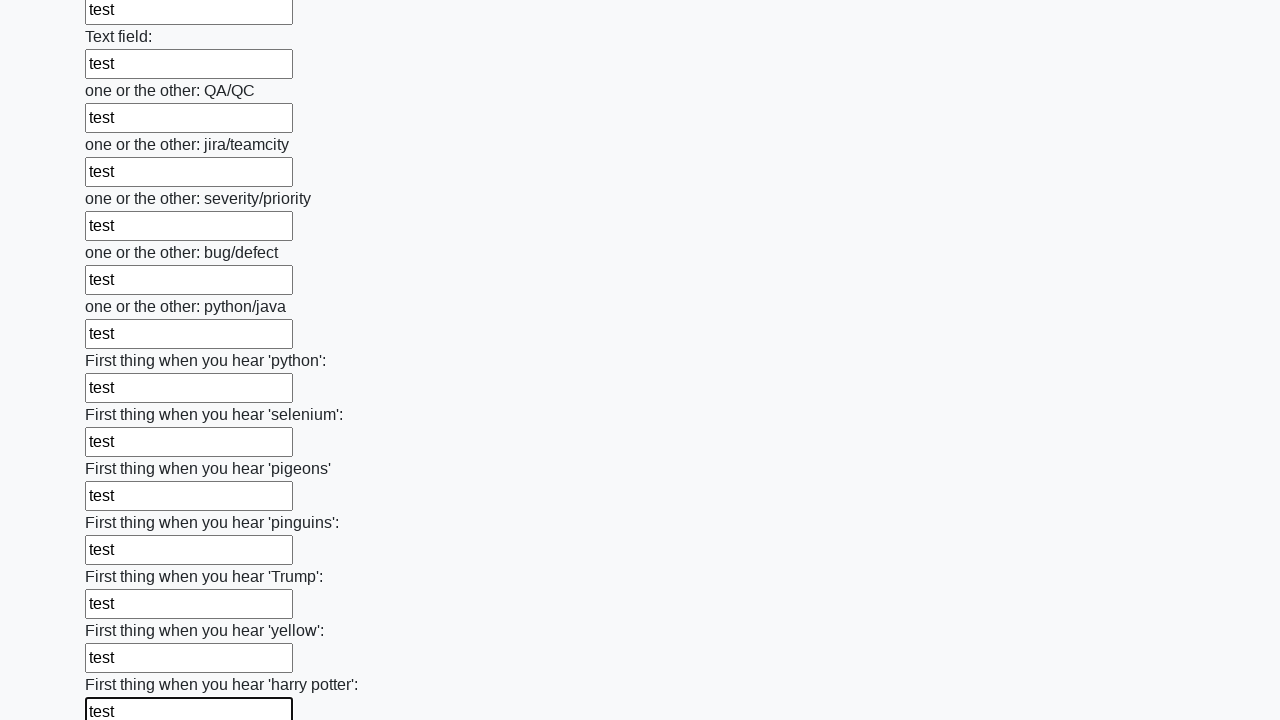

Filled an input field with 'test' data on input >> nth=99
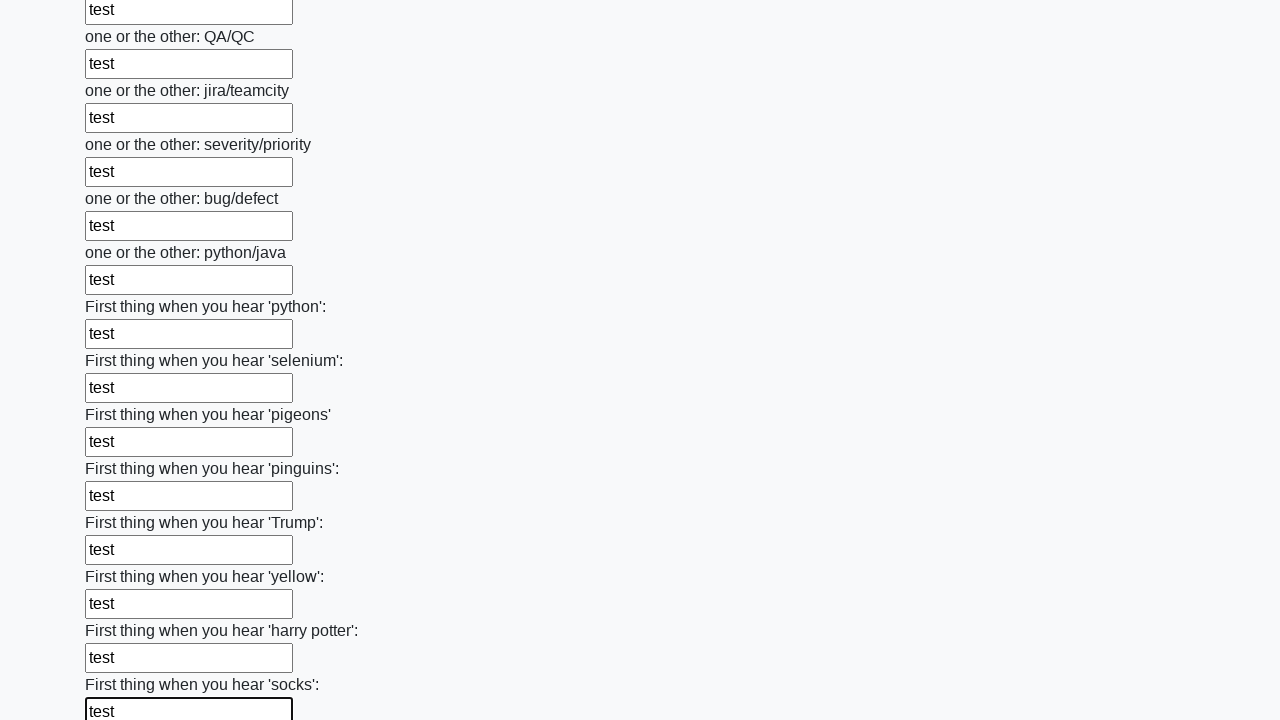

Clicked the submit button to submit the form at (123, 611) on button
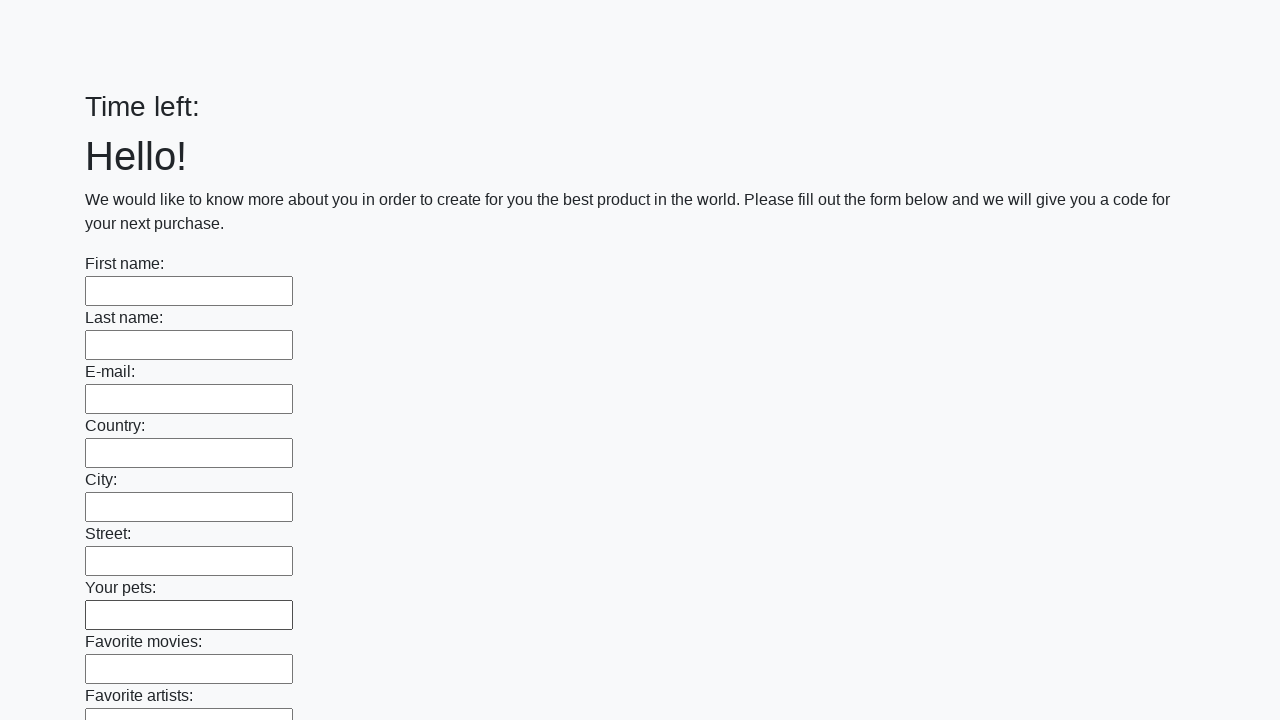

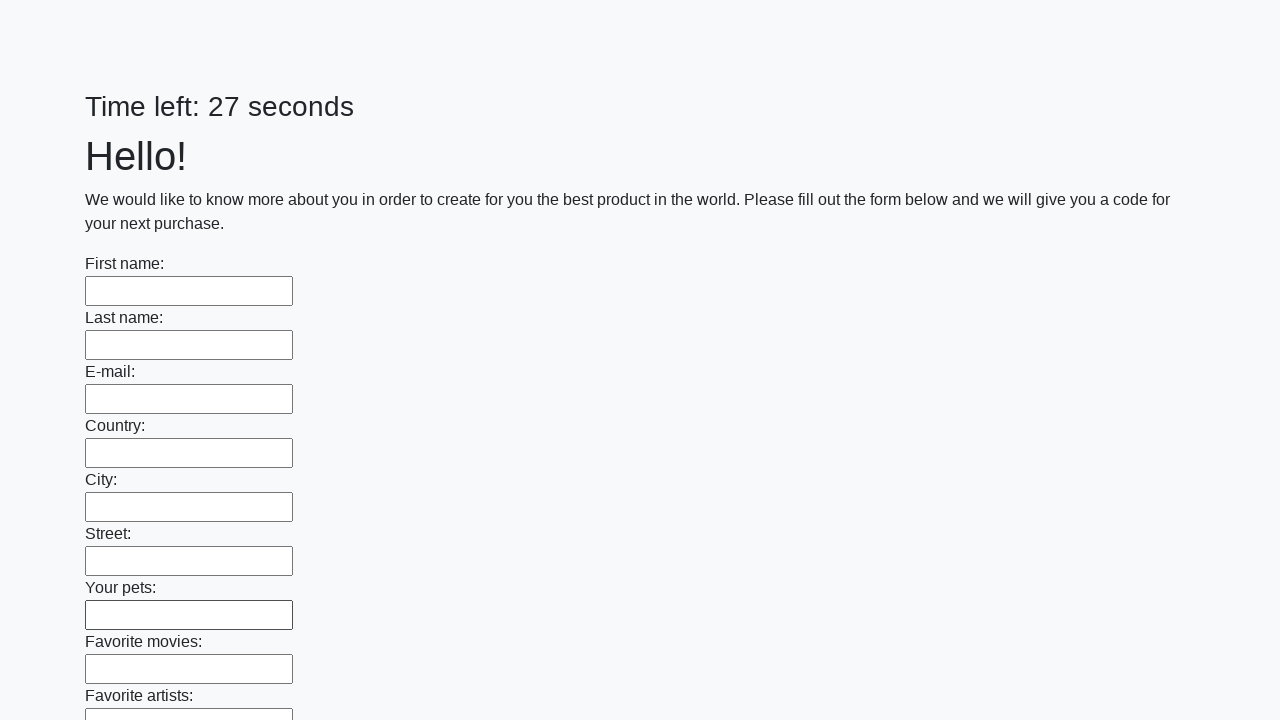